Tests filling out a large form by entering text into all input fields and clicking the submit button

Starting URL: http://suninjuly.github.io/huge_form.html

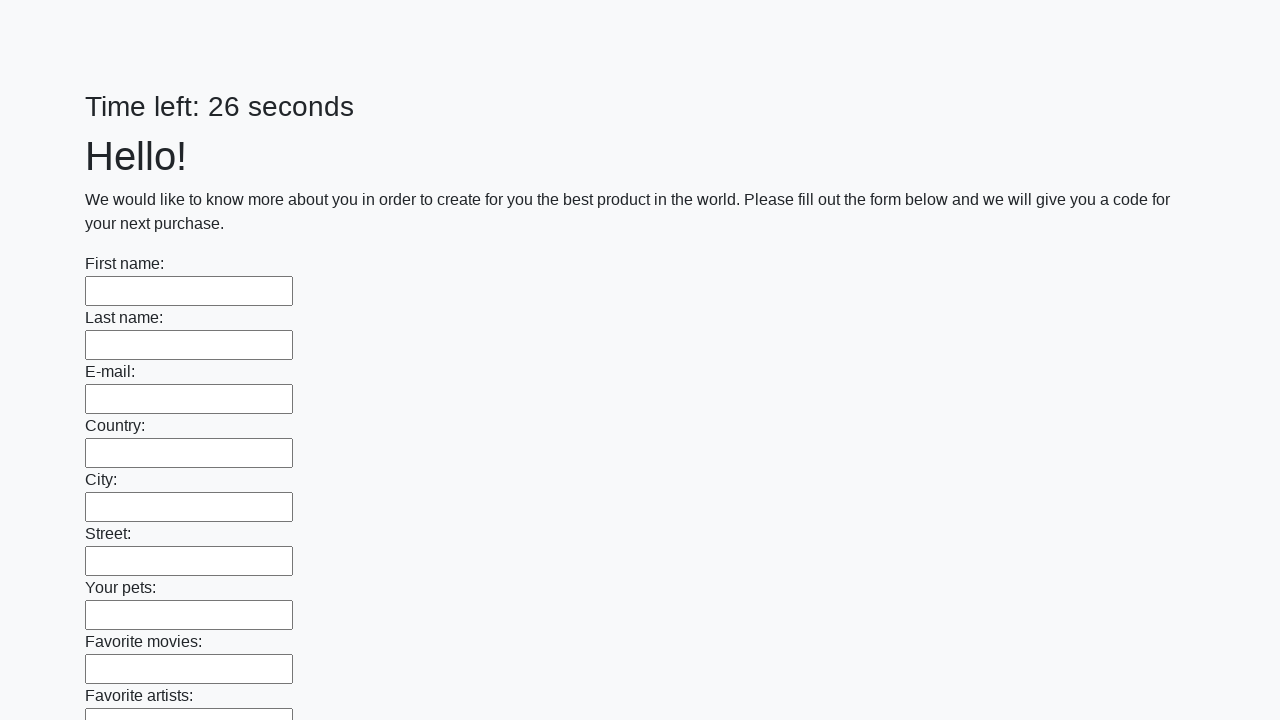

Located all input fields on the huge form
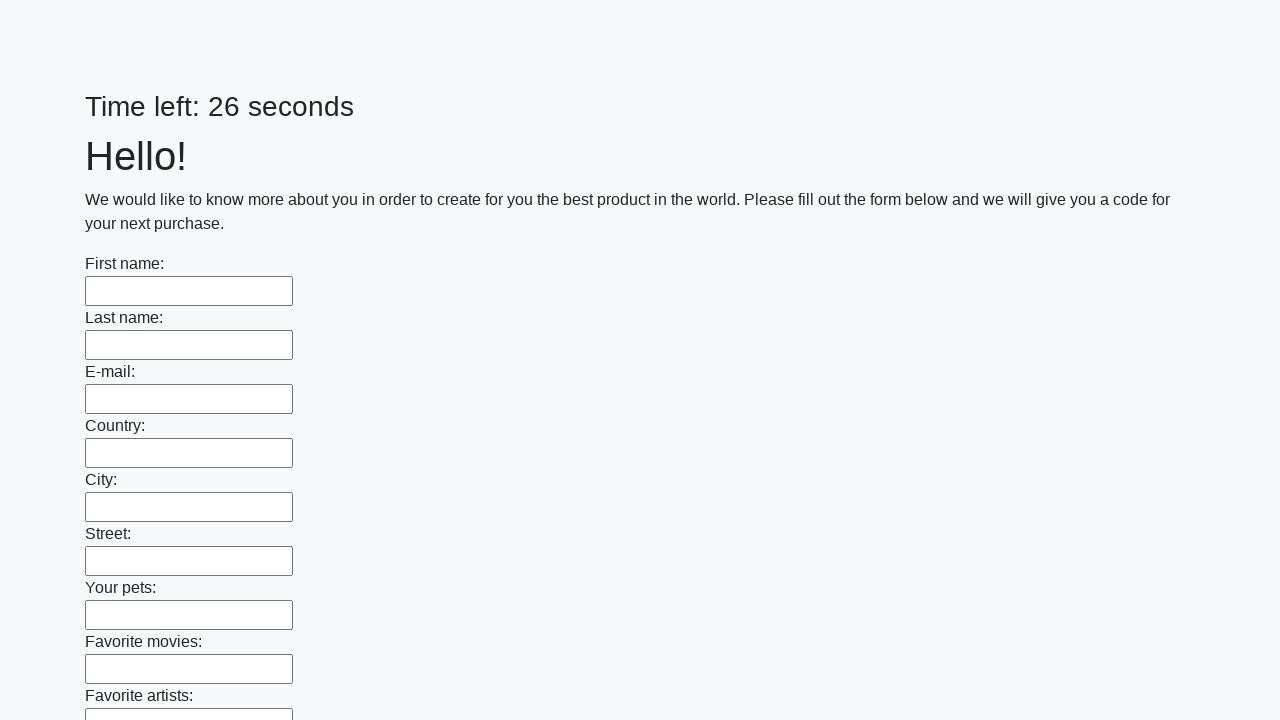

Filled an input field with 'TestUser2024' on input >> nth=0
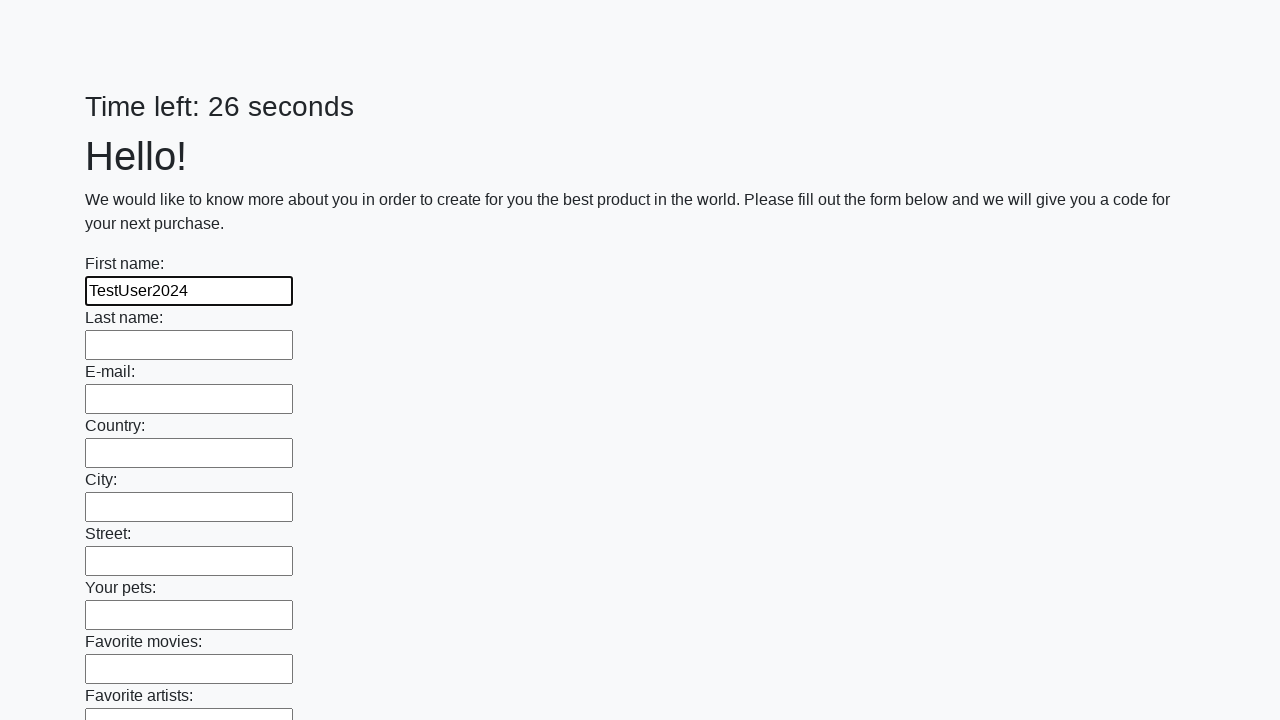

Filled an input field with 'TestUser2024' on input >> nth=1
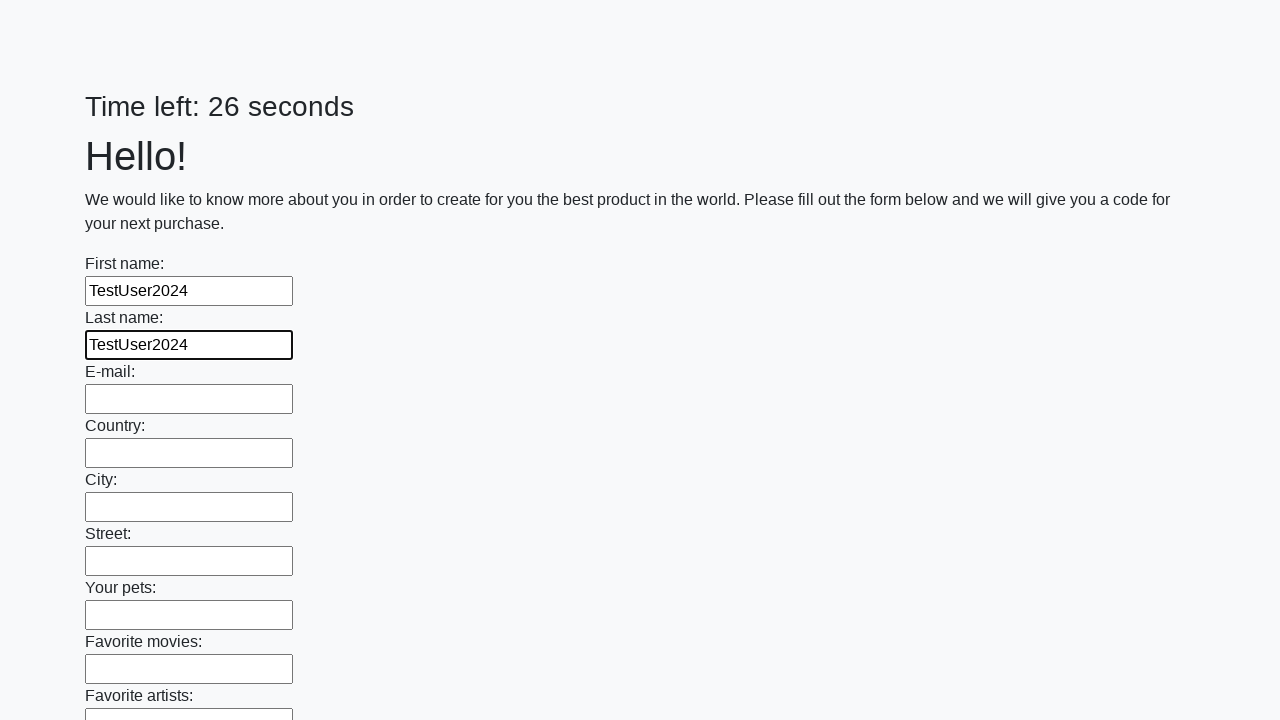

Filled an input field with 'TestUser2024' on input >> nth=2
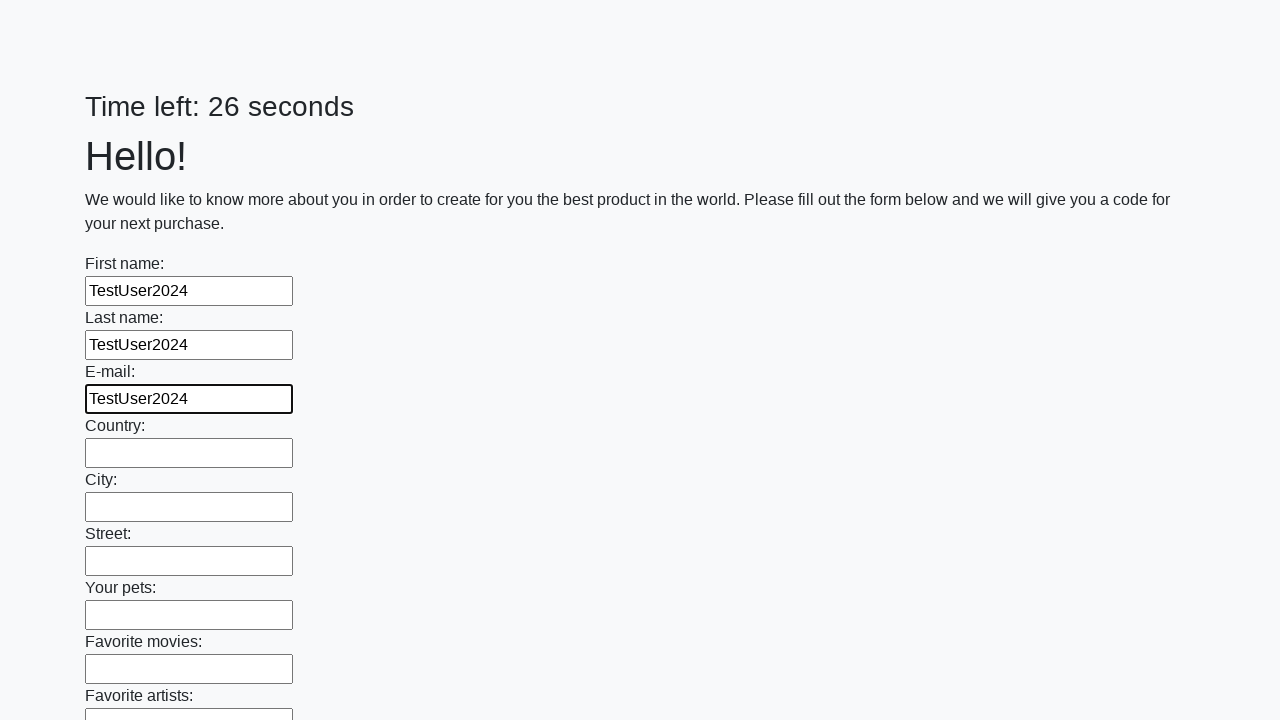

Filled an input field with 'TestUser2024' on input >> nth=3
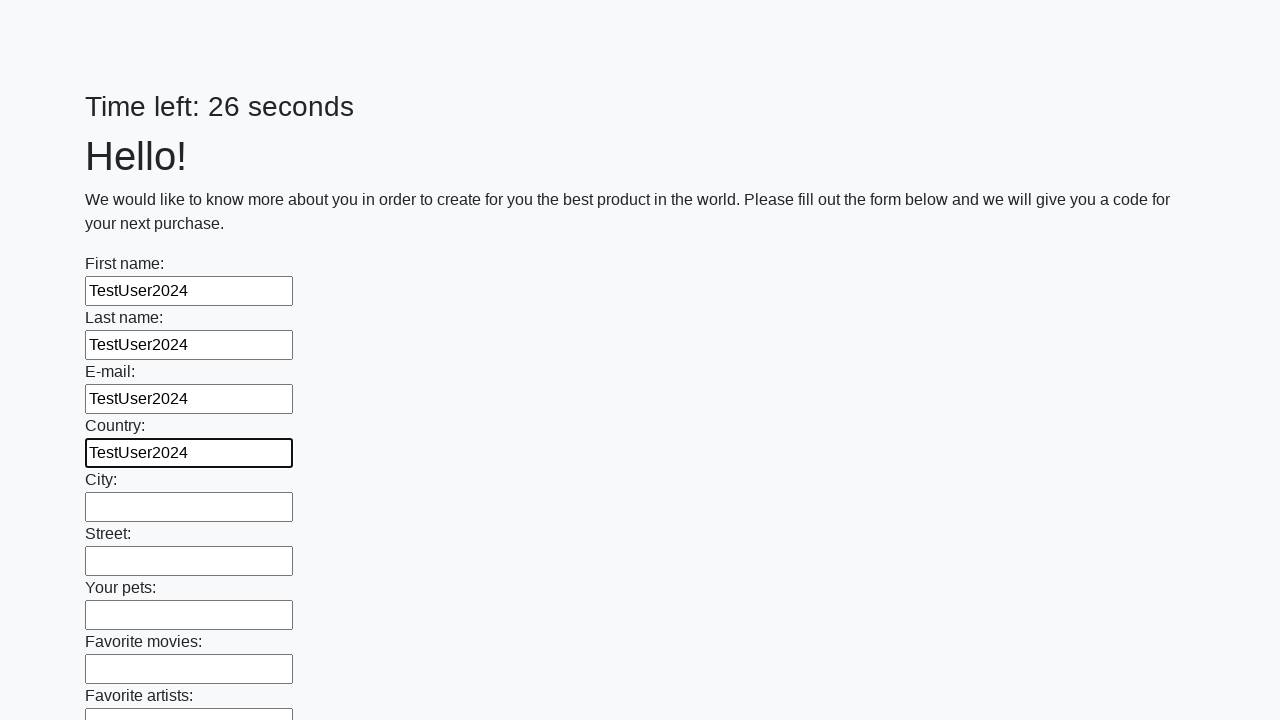

Filled an input field with 'TestUser2024' on input >> nth=4
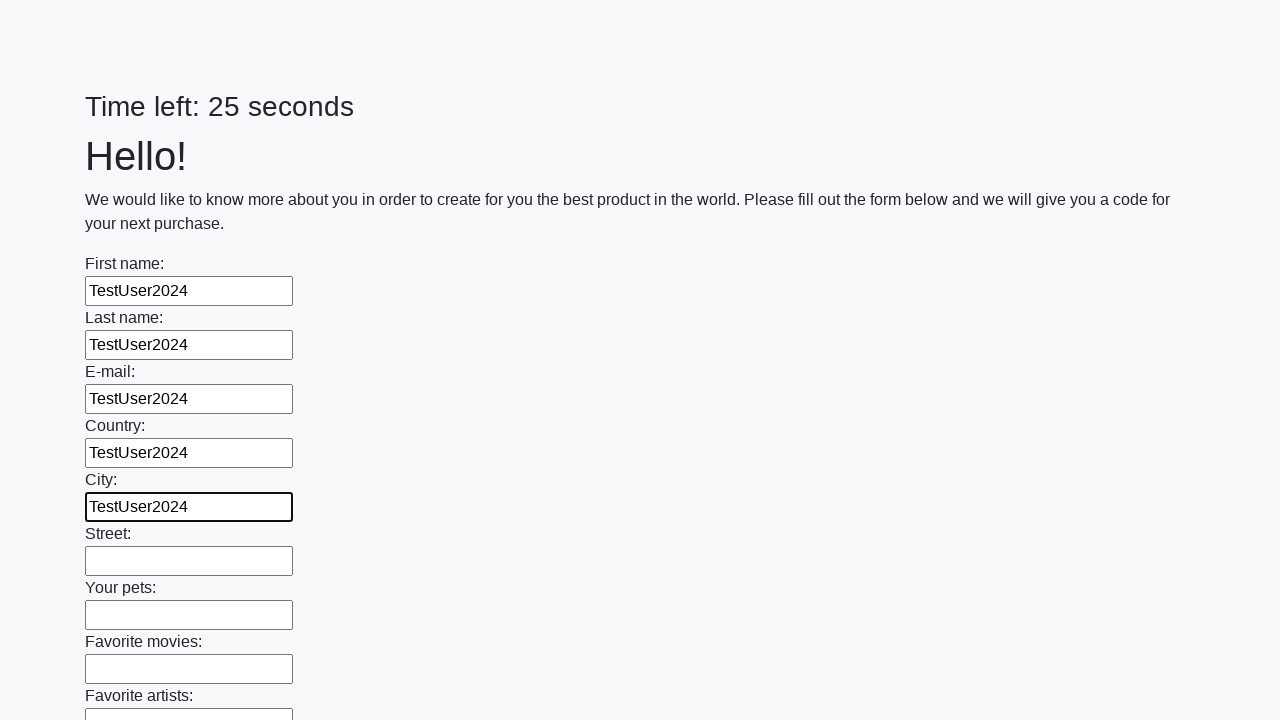

Filled an input field with 'TestUser2024' on input >> nth=5
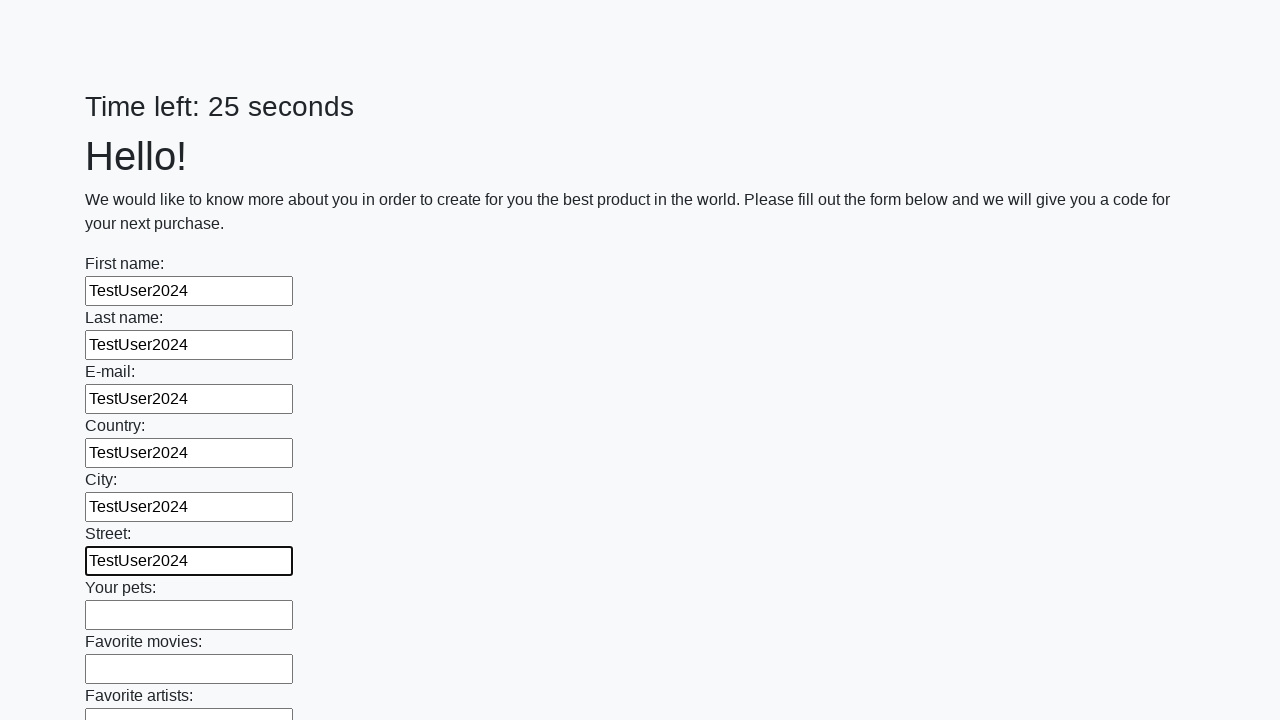

Filled an input field with 'TestUser2024' on input >> nth=6
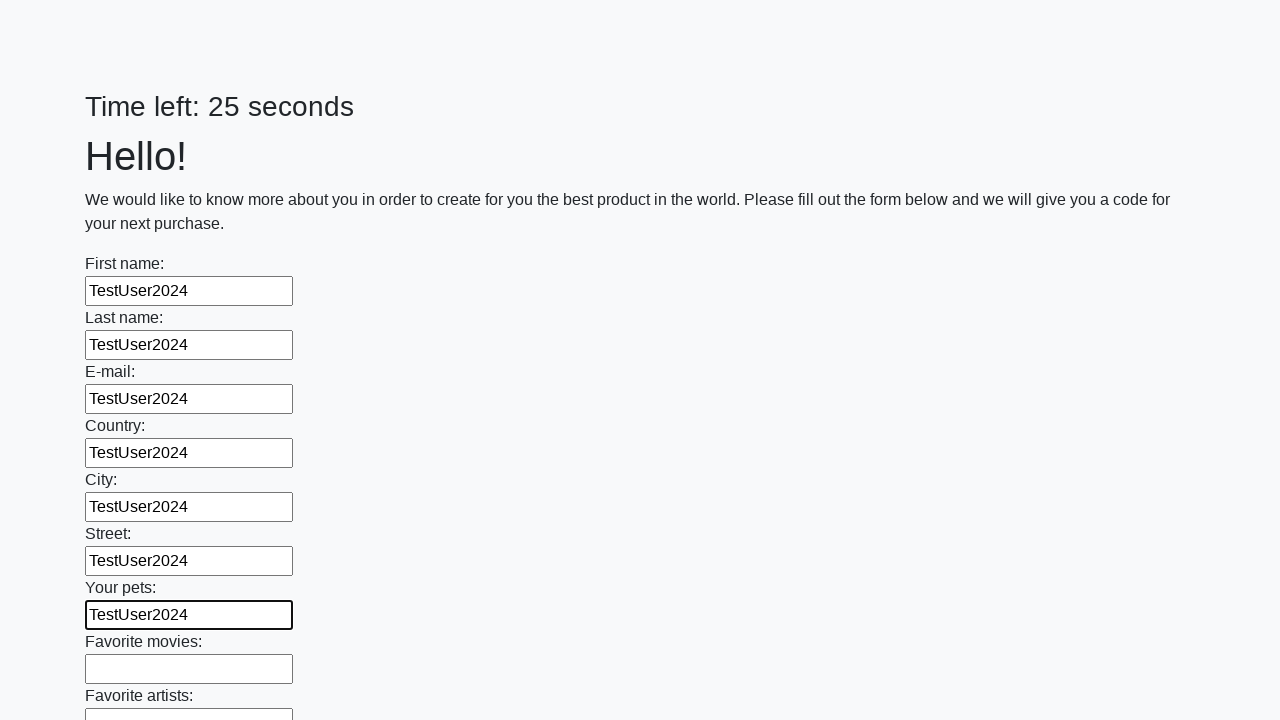

Filled an input field with 'TestUser2024' on input >> nth=7
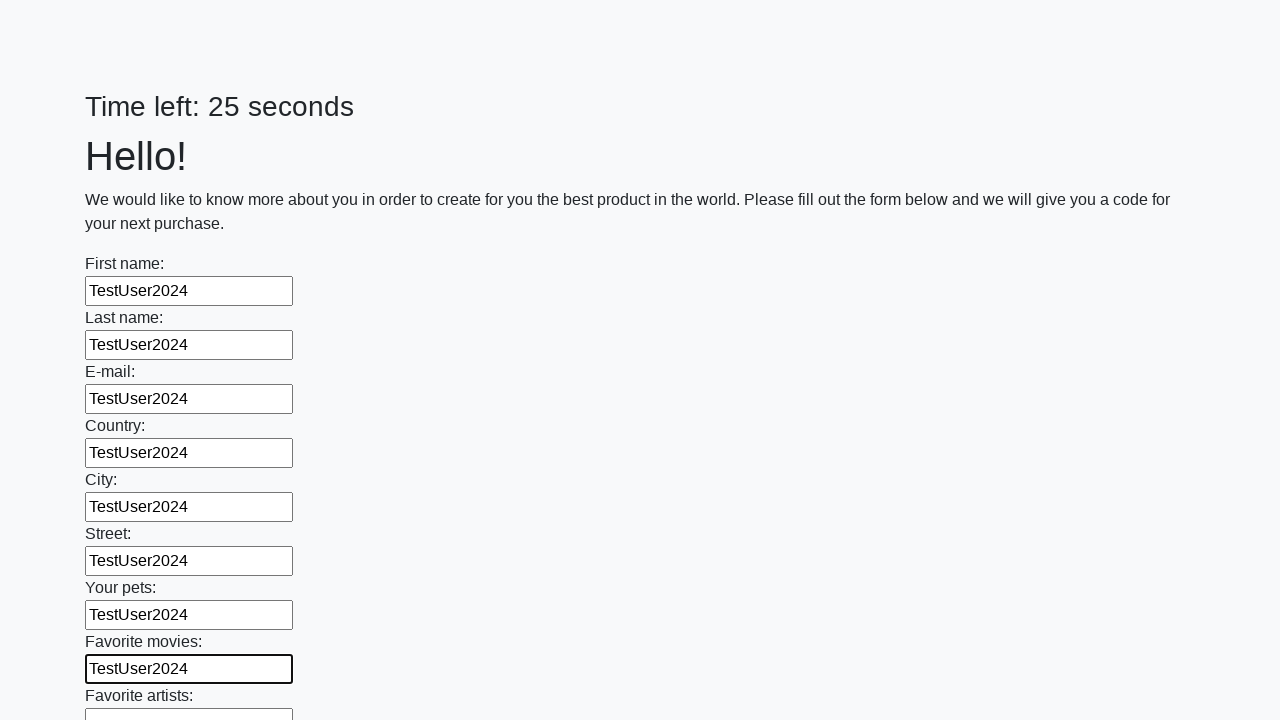

Filled an input field with 'TestUser2024' on input >> nth=8
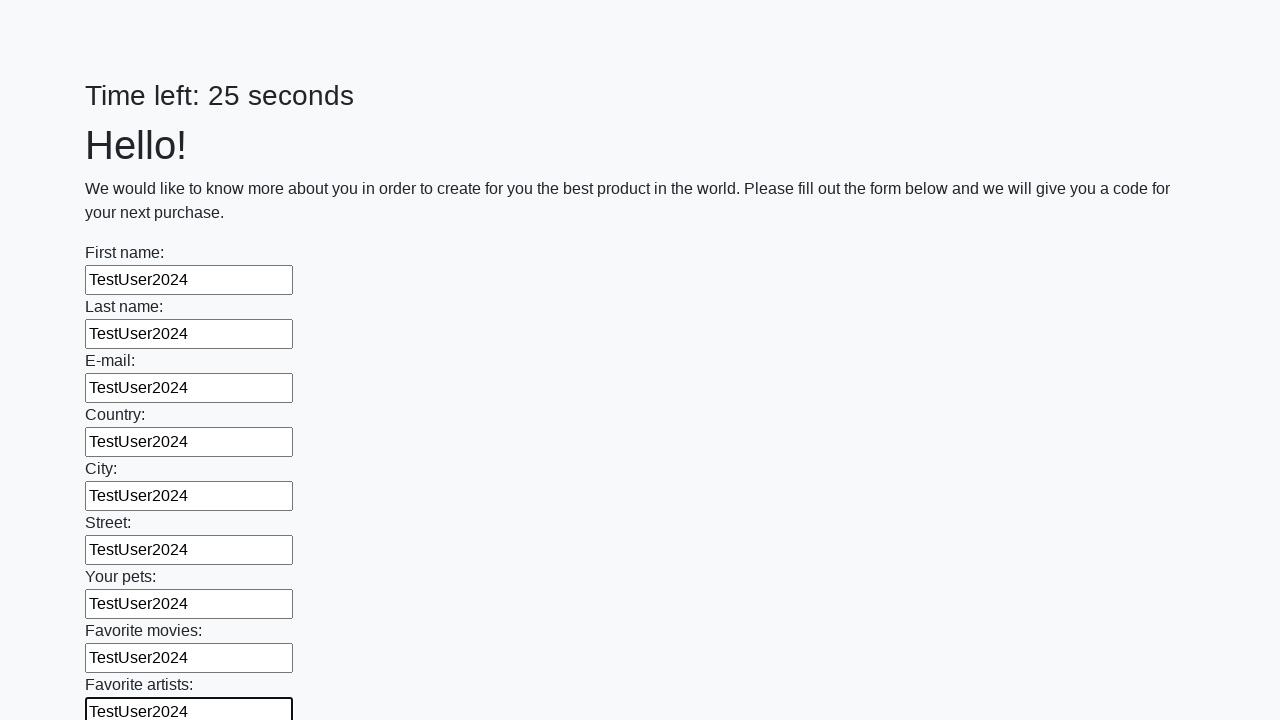

Filled an input field with 'TestUser2024' on input >> nth=9
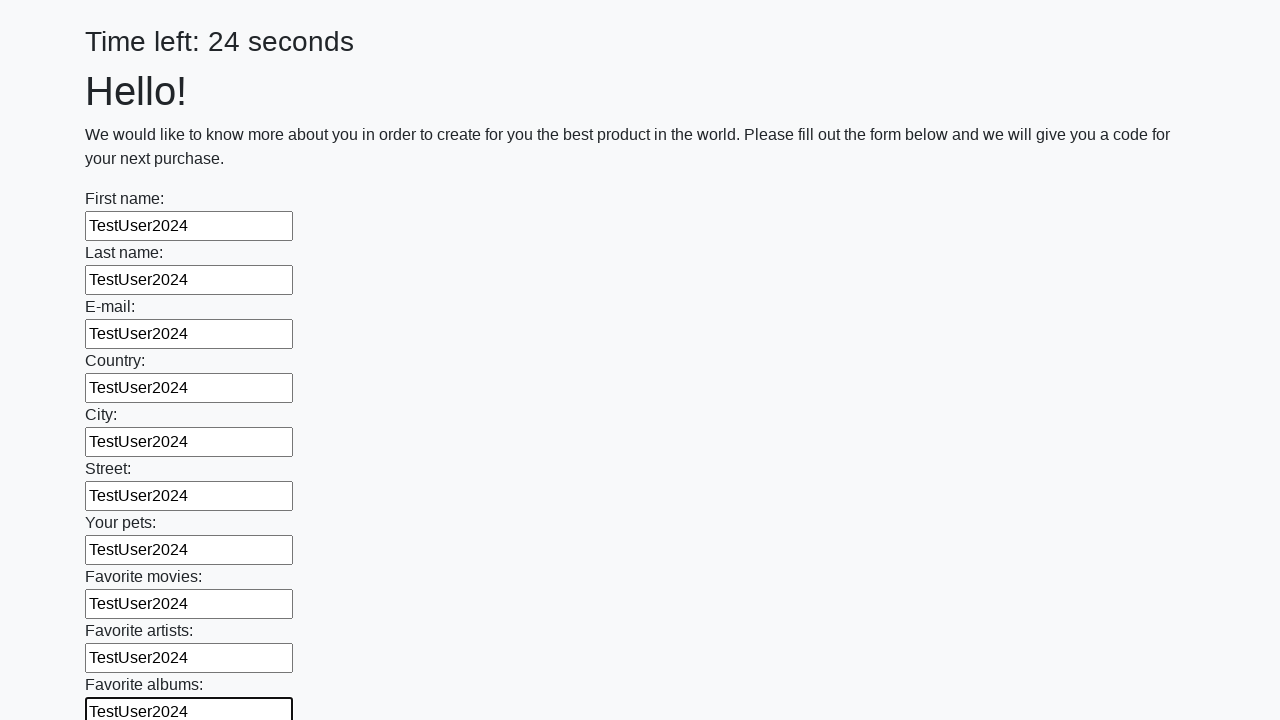

Filled an input field with 'TestUser2024' on input >> nth=10
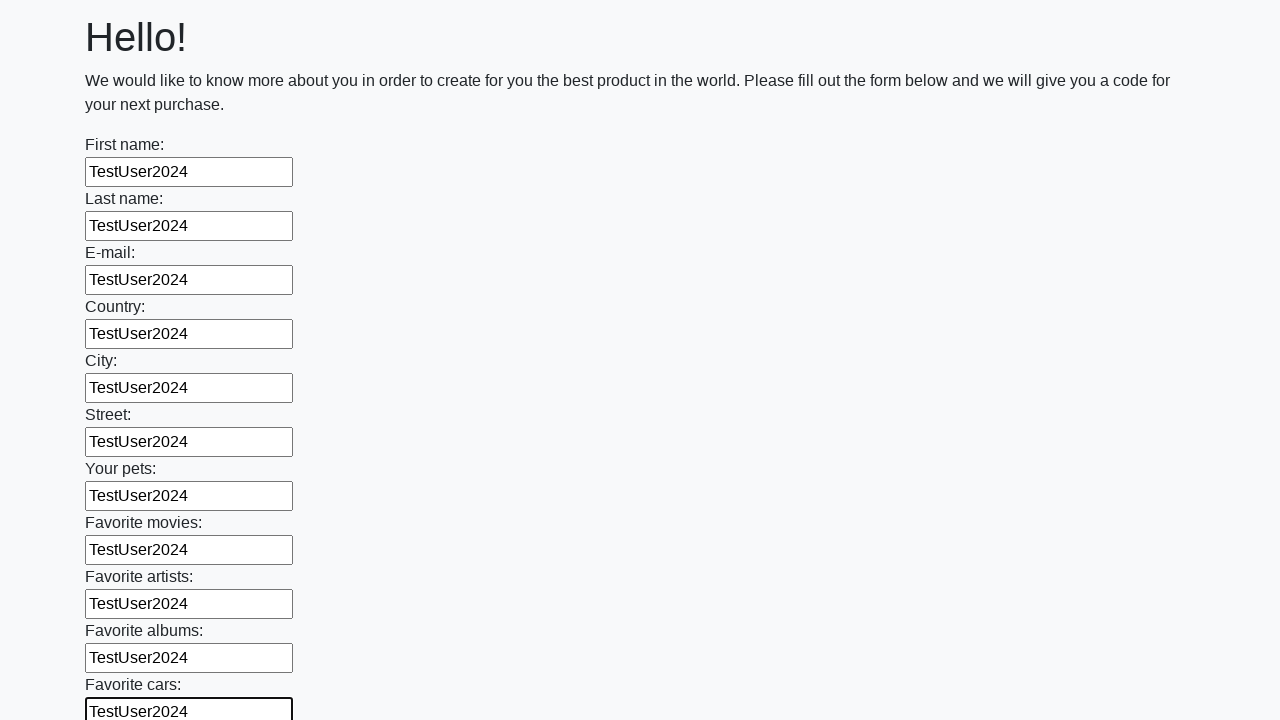

Filled an input field with 'TestUser2024' on input >> nth=11
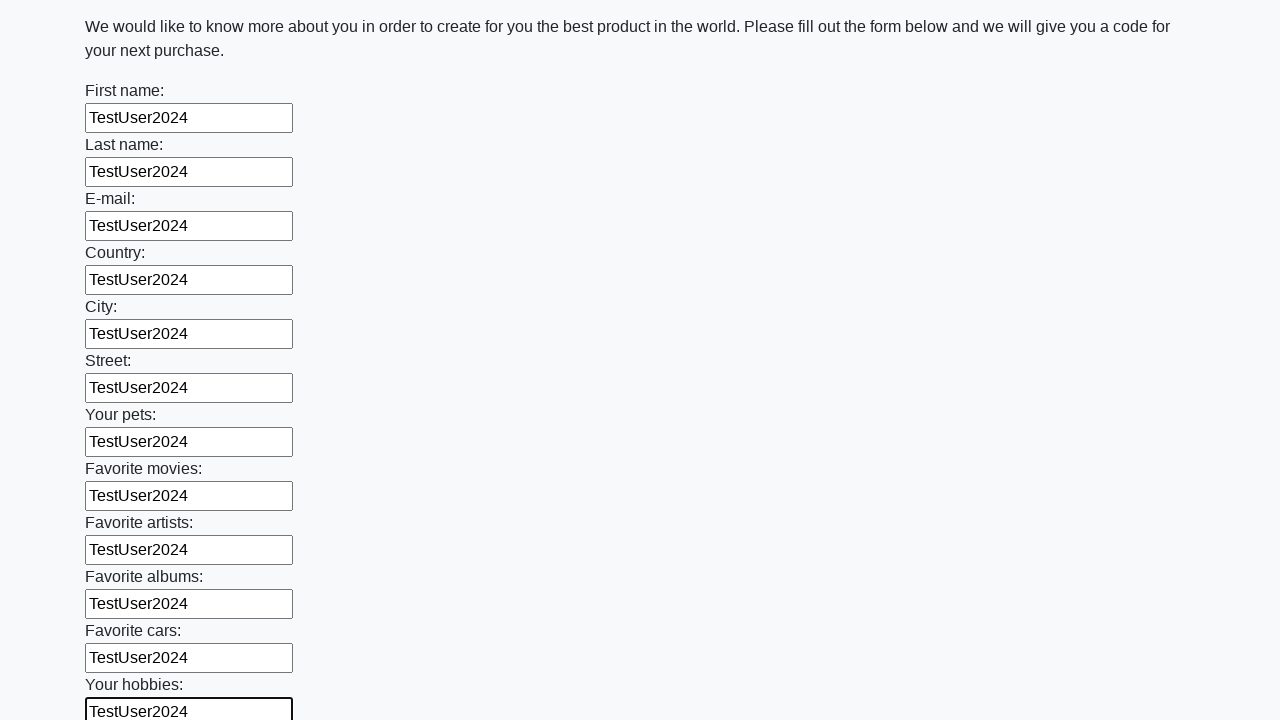

Filled an input field with 'TestUser2024' on input >> nth=12
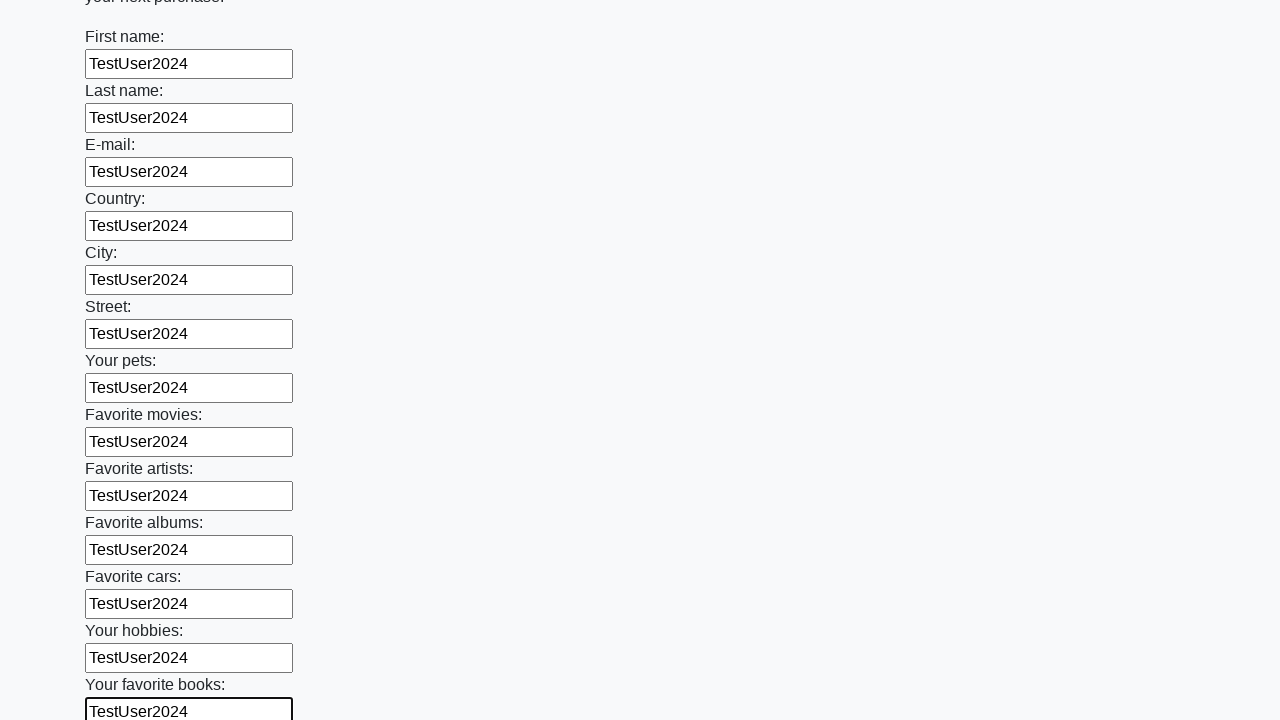

Filled an input field with 'TestUser2024' on input >> nth=13
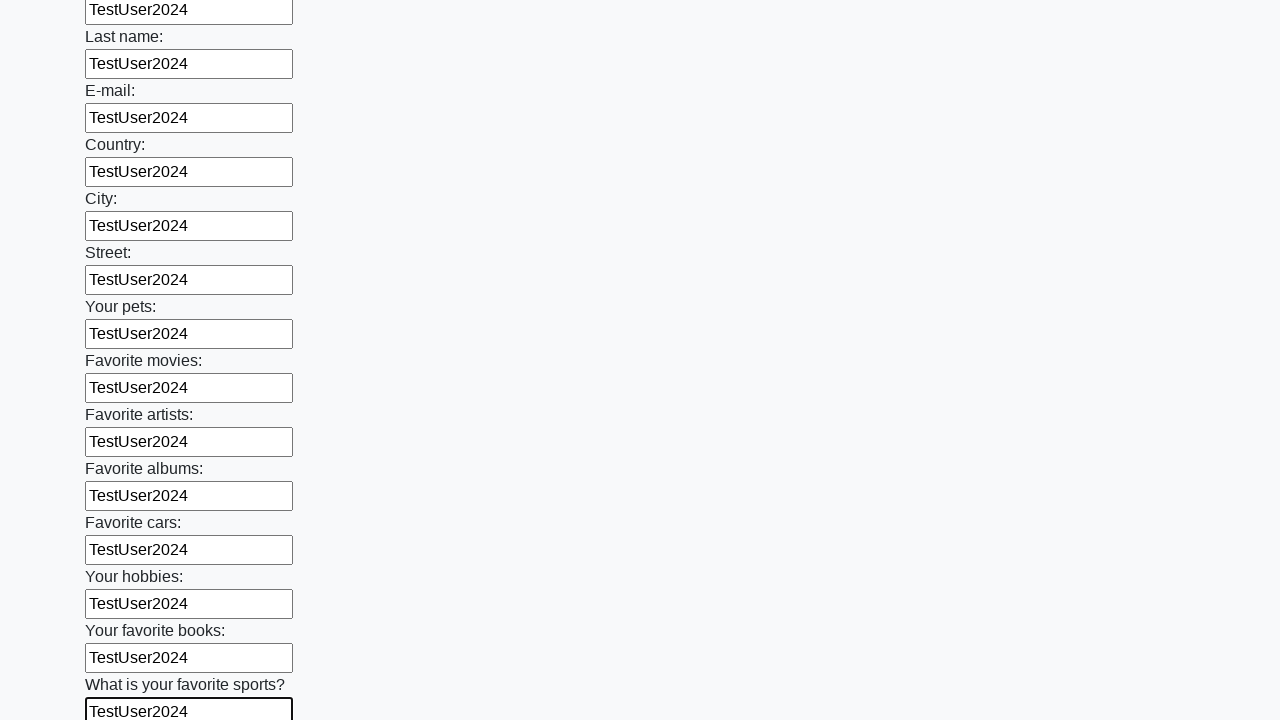

Filled an input field with 'TestUser2024' on input >> nth=14
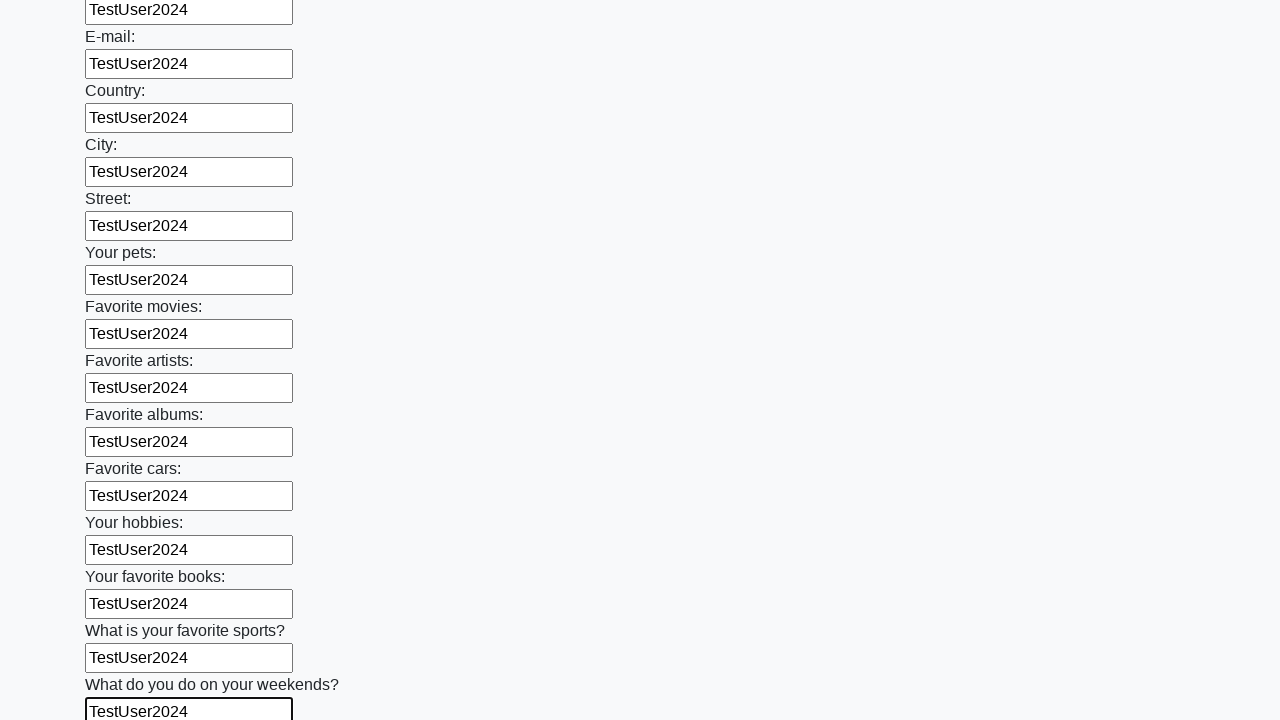

Filled an input field with 'TestUser2024' on input >> nth=15
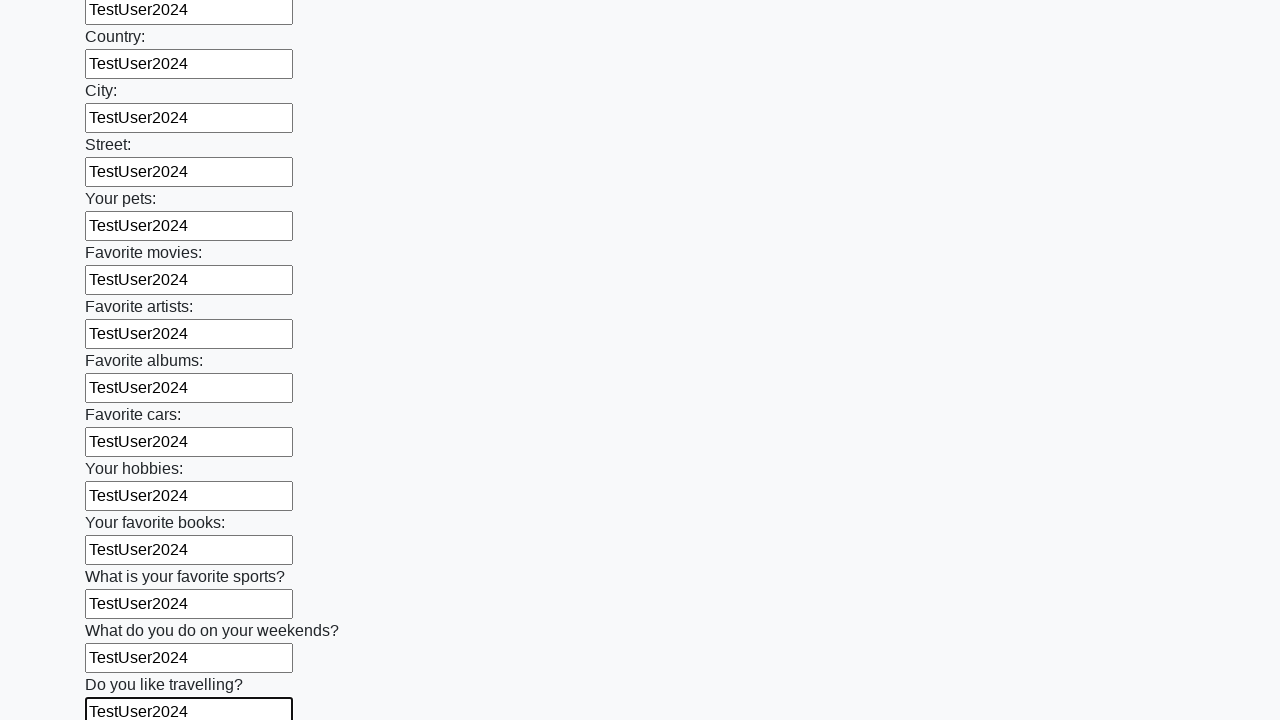

Filled an input field with 'TestUser2024' on input >> nth=16
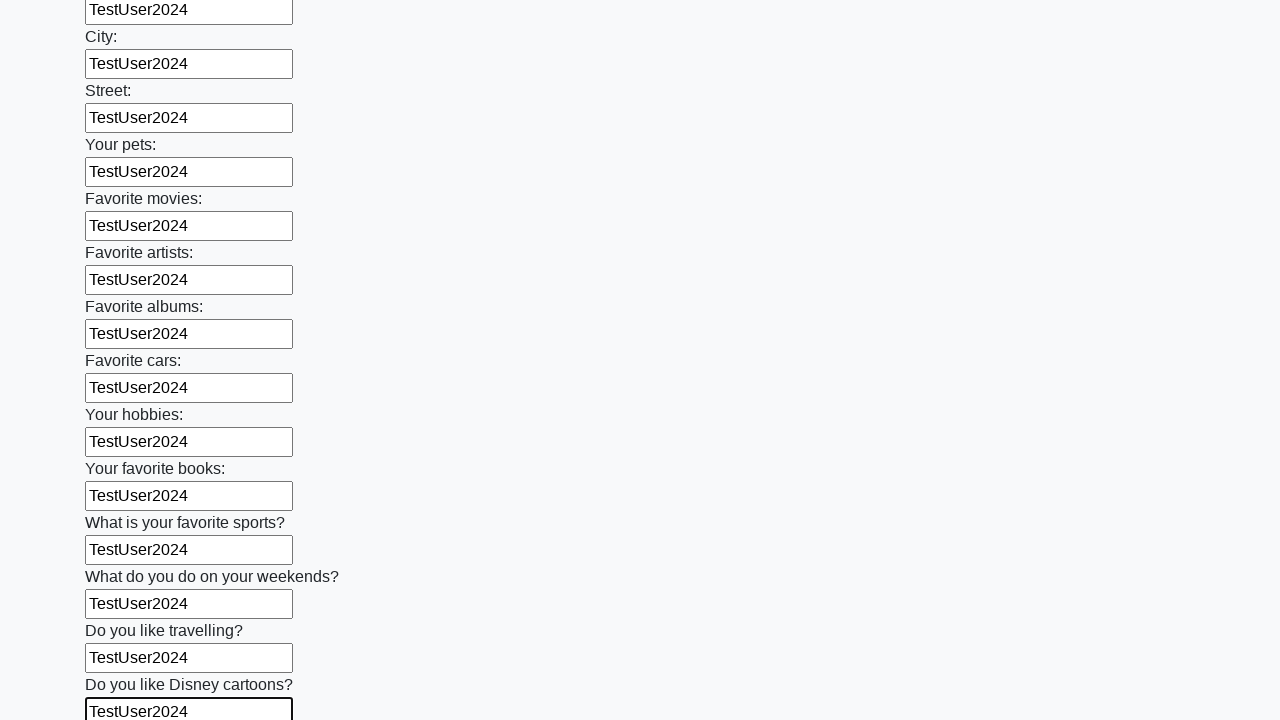

Filled an input field with 'TestUser2024' on input >> nth=17
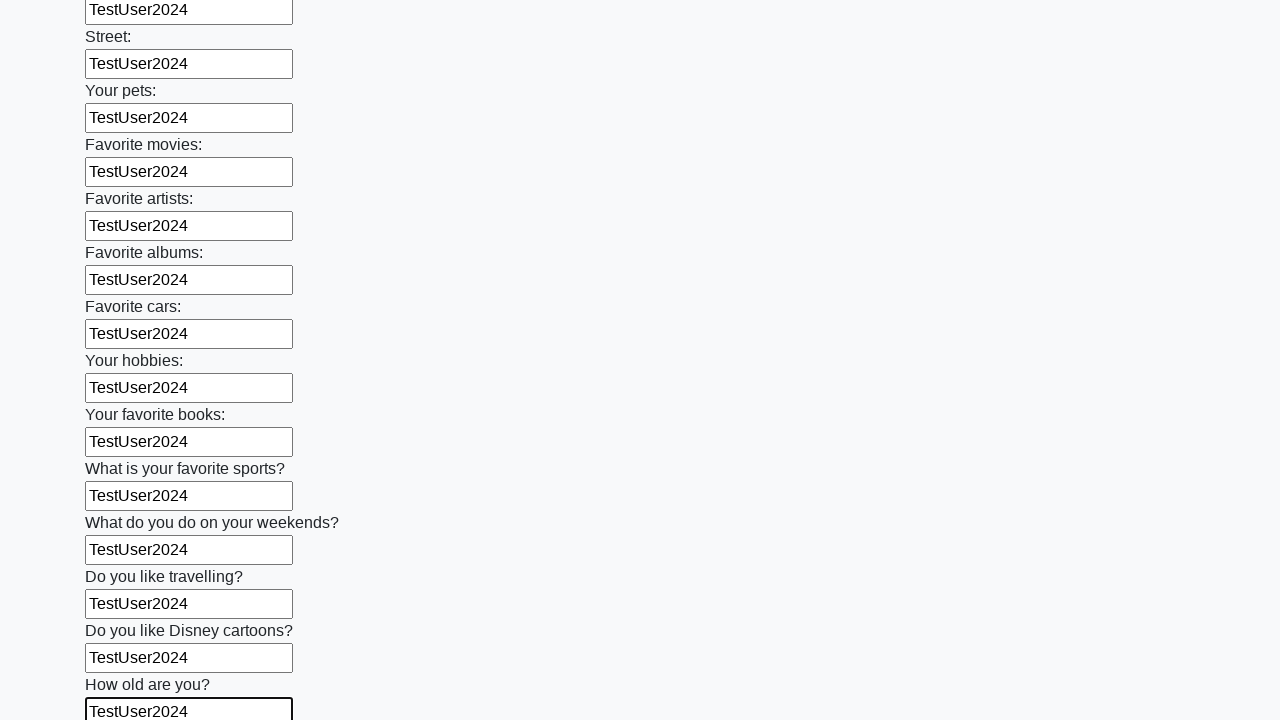

Filled an input field with 'TestUser2024' on input >> nth=18
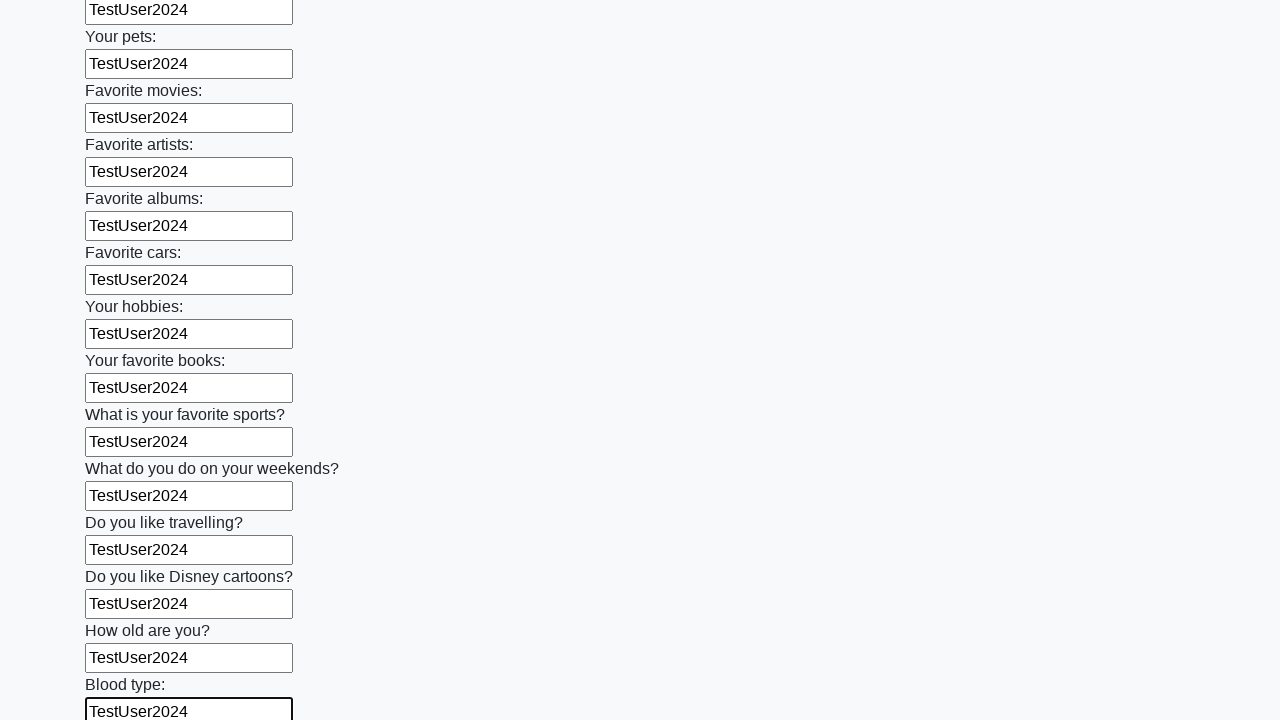

Filled an input field with 'TestUser2024' on input >> nth=19
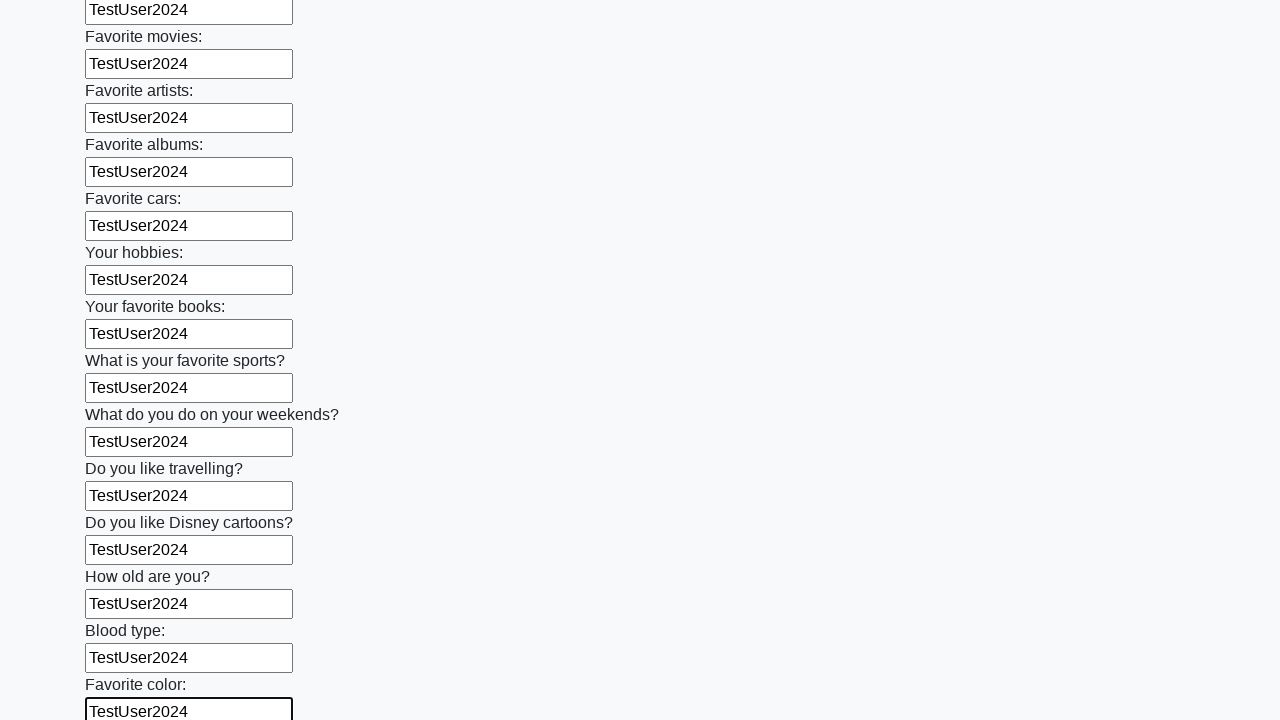

Filled an input field with 'TestUser2024' on input >> nth=20
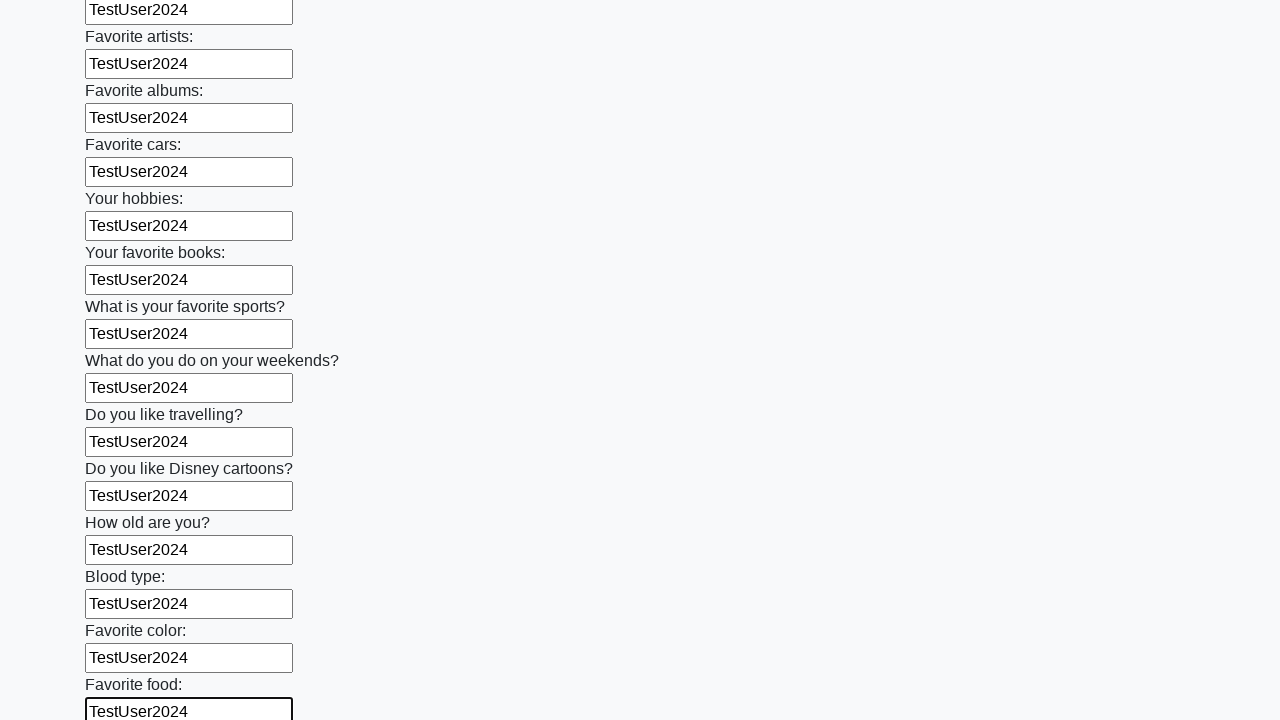

Filled an input field with 'TestUser2024' on input >> nth=21
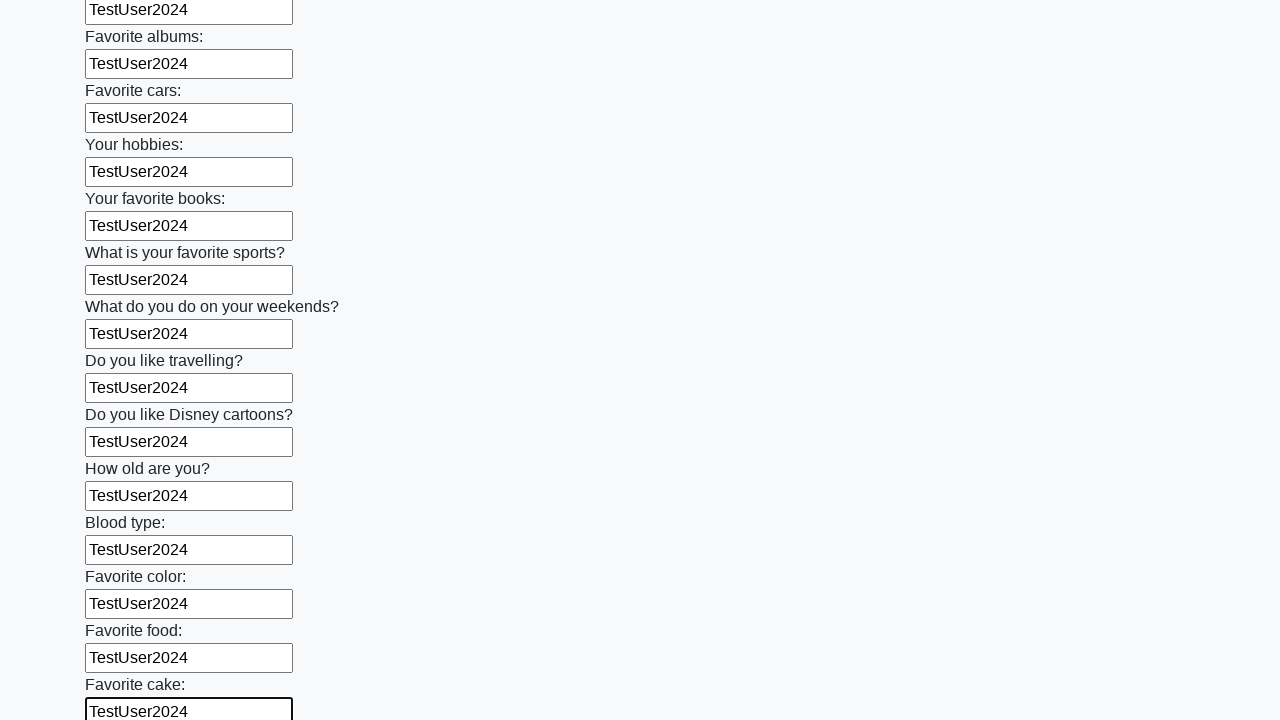

Filled an input field with 'TestUser2024' on input >> nth=22
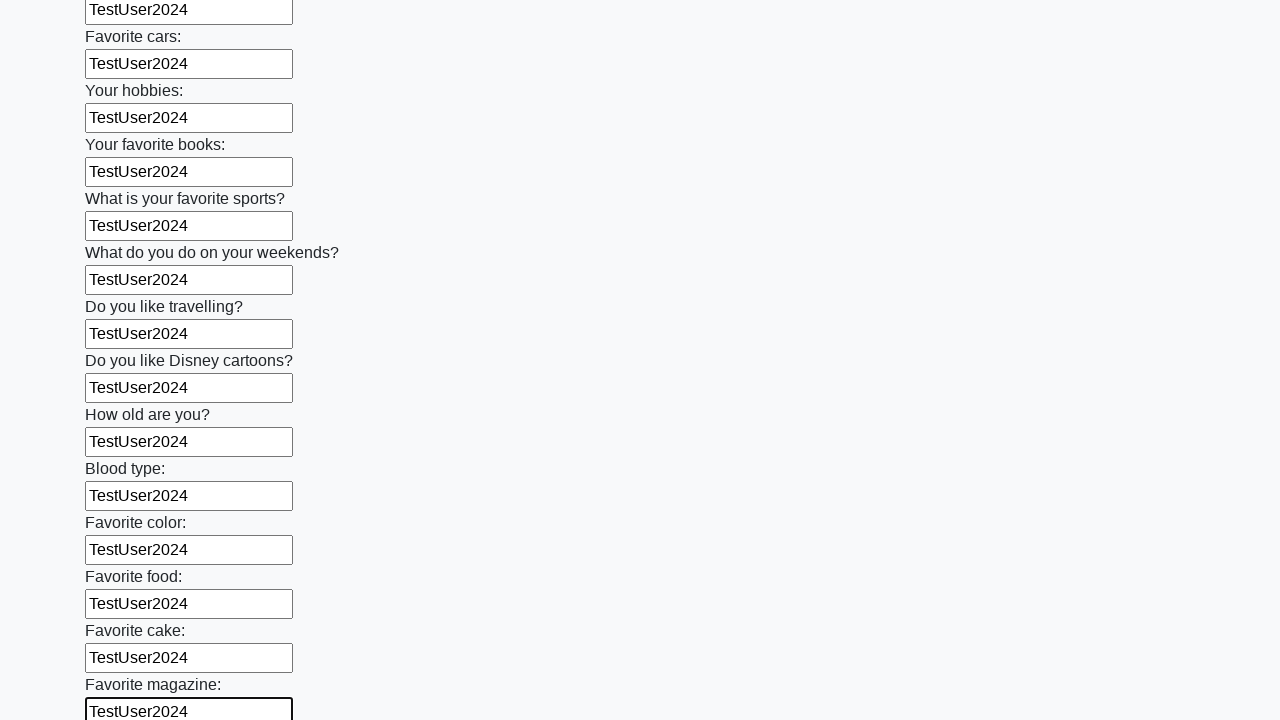

Filled an input field with 'TestUser2024' on input >> nth=23
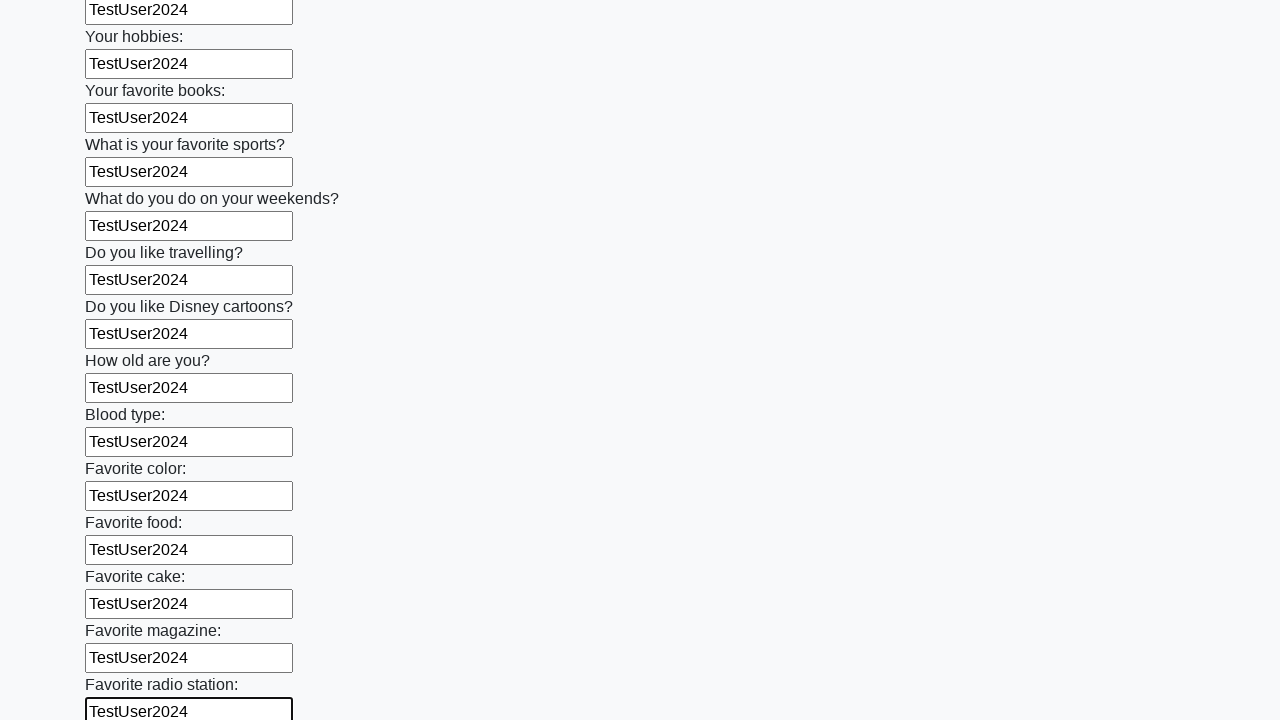

Filled an input field with 'TestUser2024' on input >> nth=24
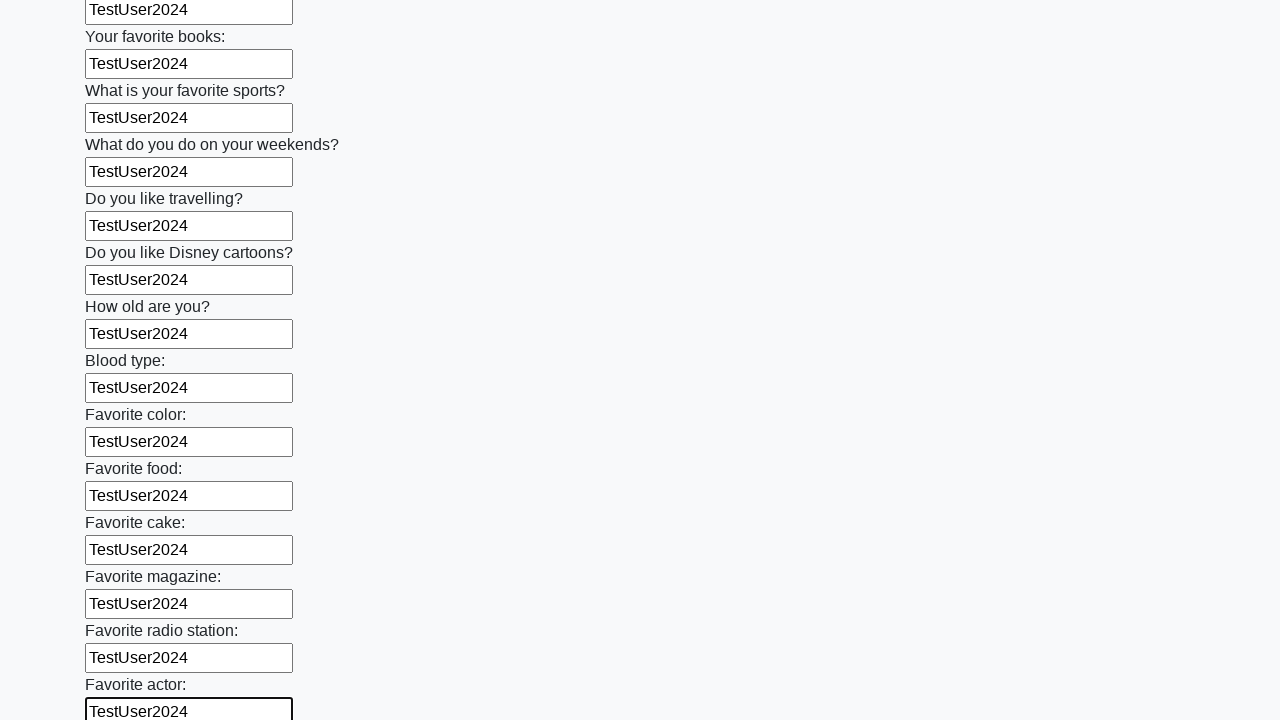

Filled an input field with 'TestUser2024' on input >> nth=25
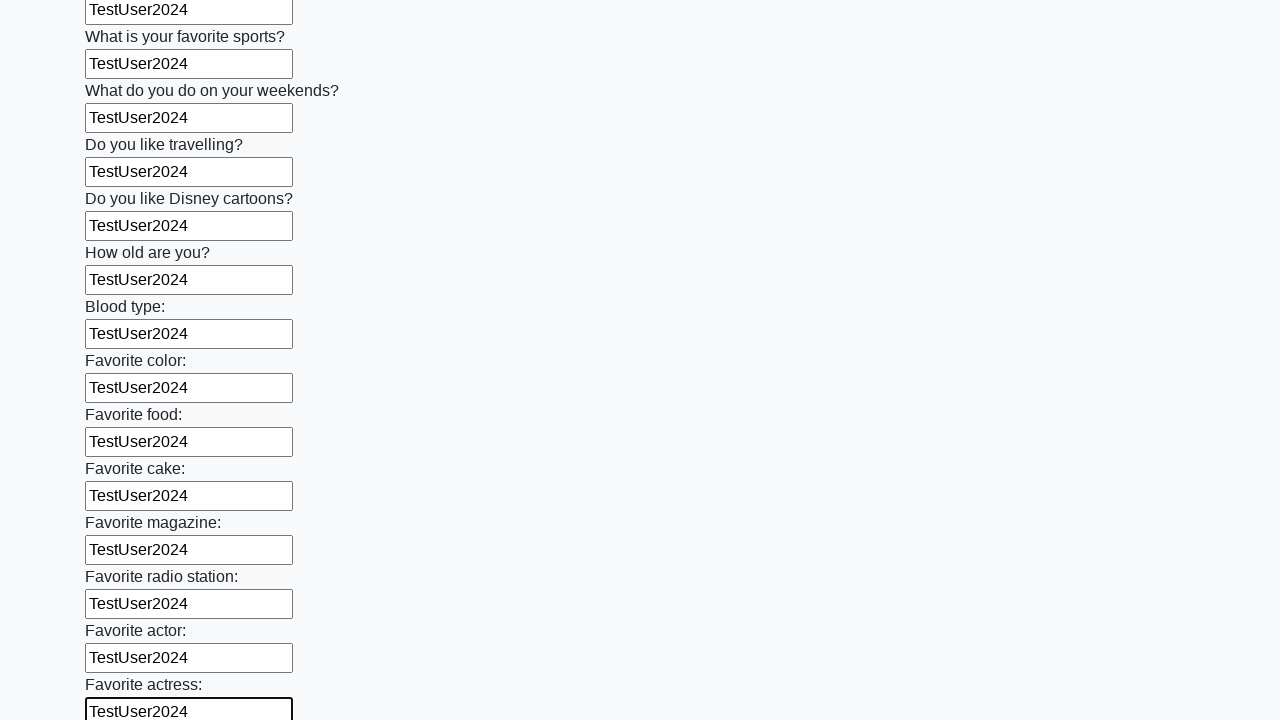

Filled an input field with 'TestUser2024' on input >> nth=26
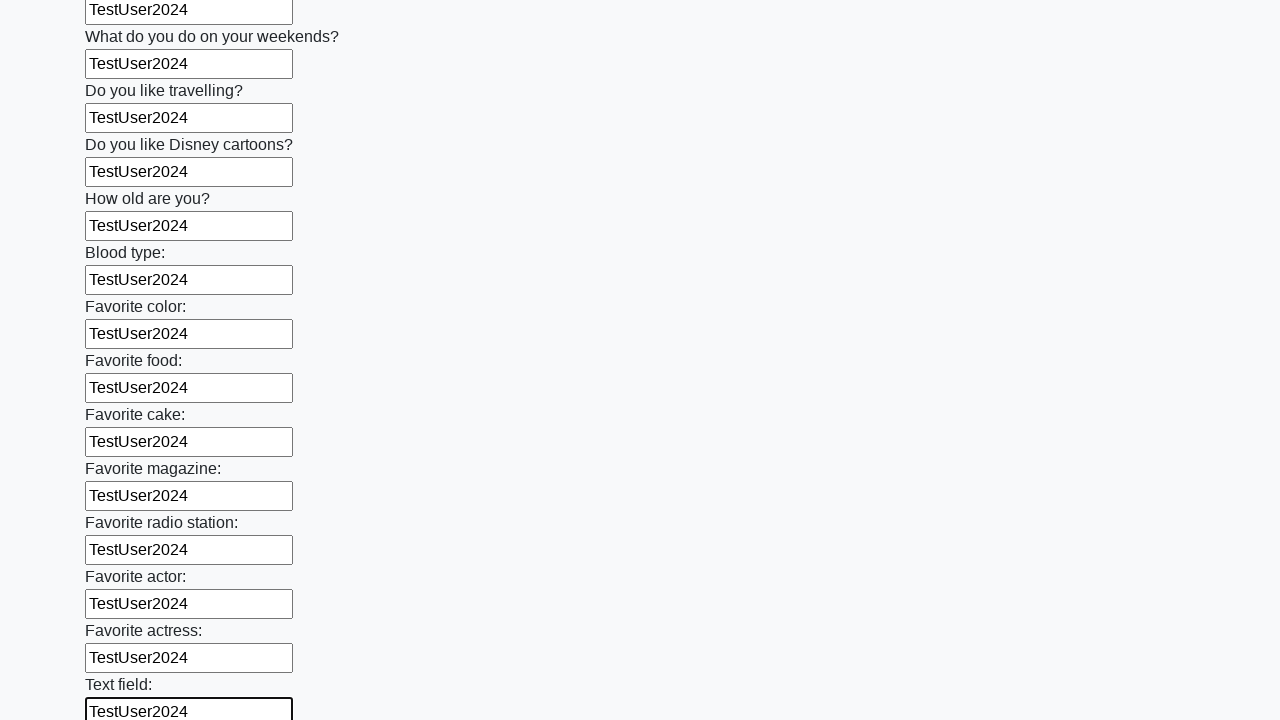

Filled an input field with 'TestUser2024' on input >> nth=27
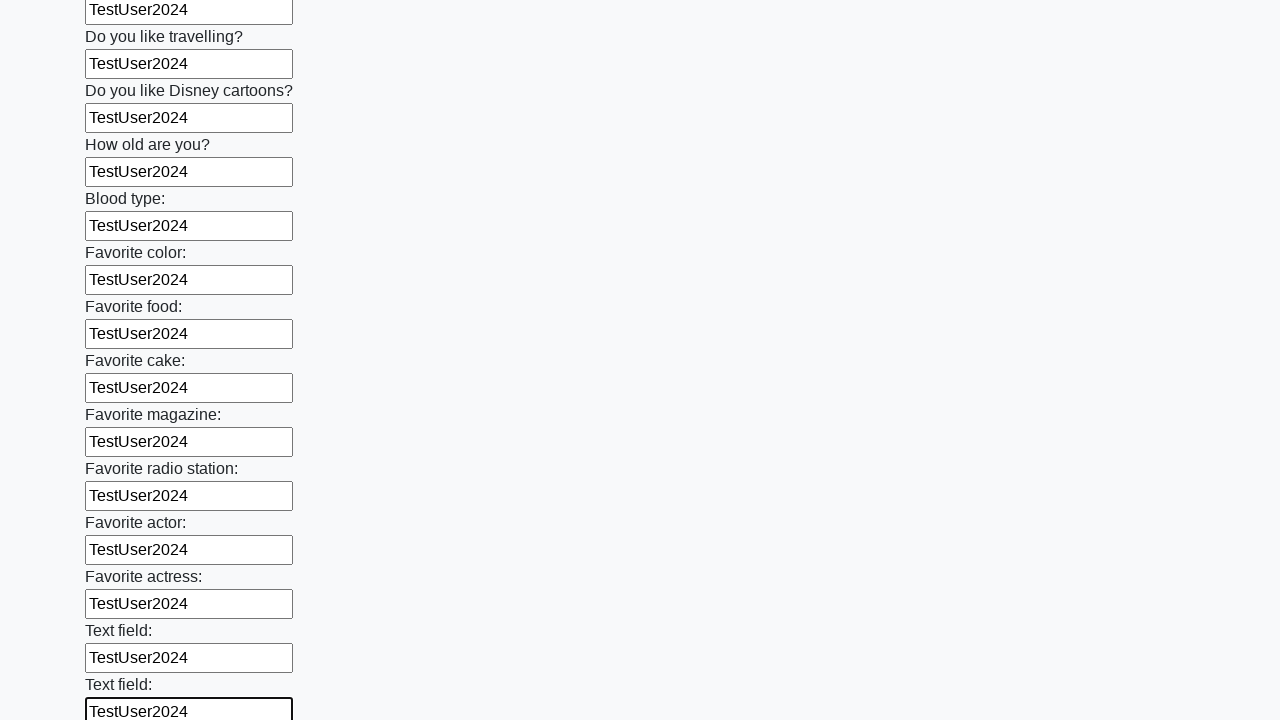

Filled an input field with 'TestUser2024' on input >> nth=28
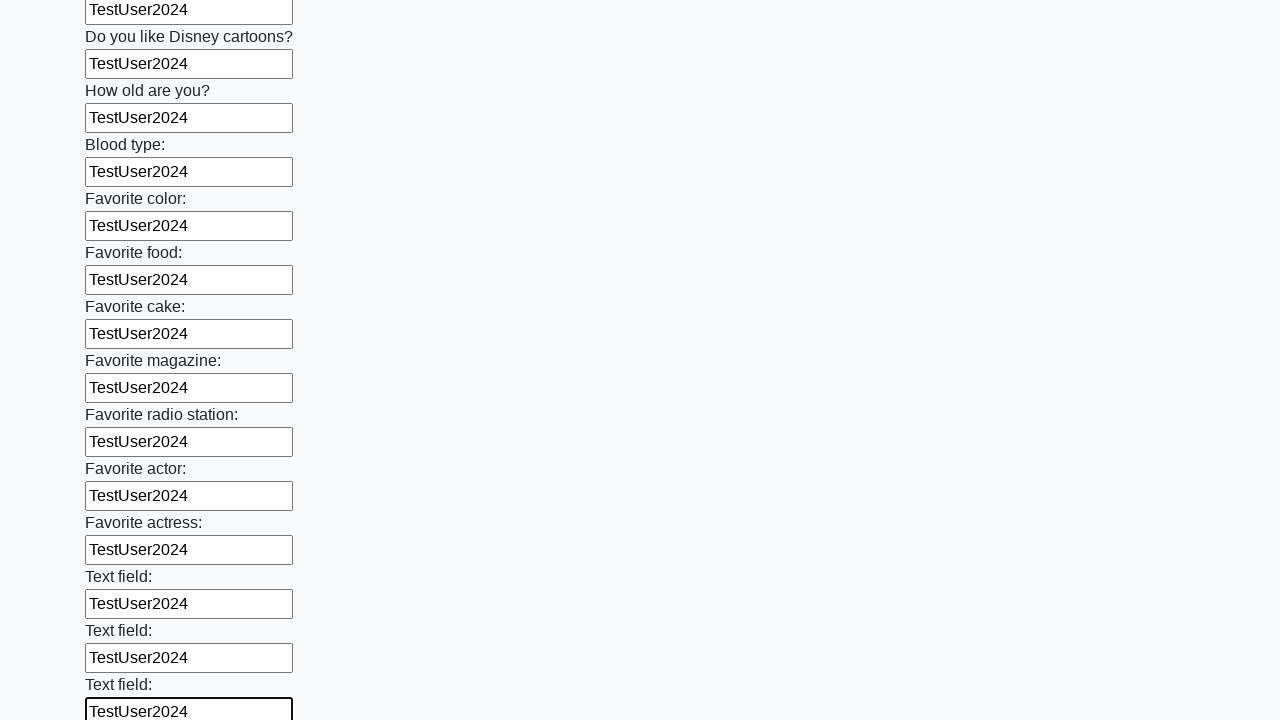

Filled an input field with 'TestUser2024' on input >> nth=29
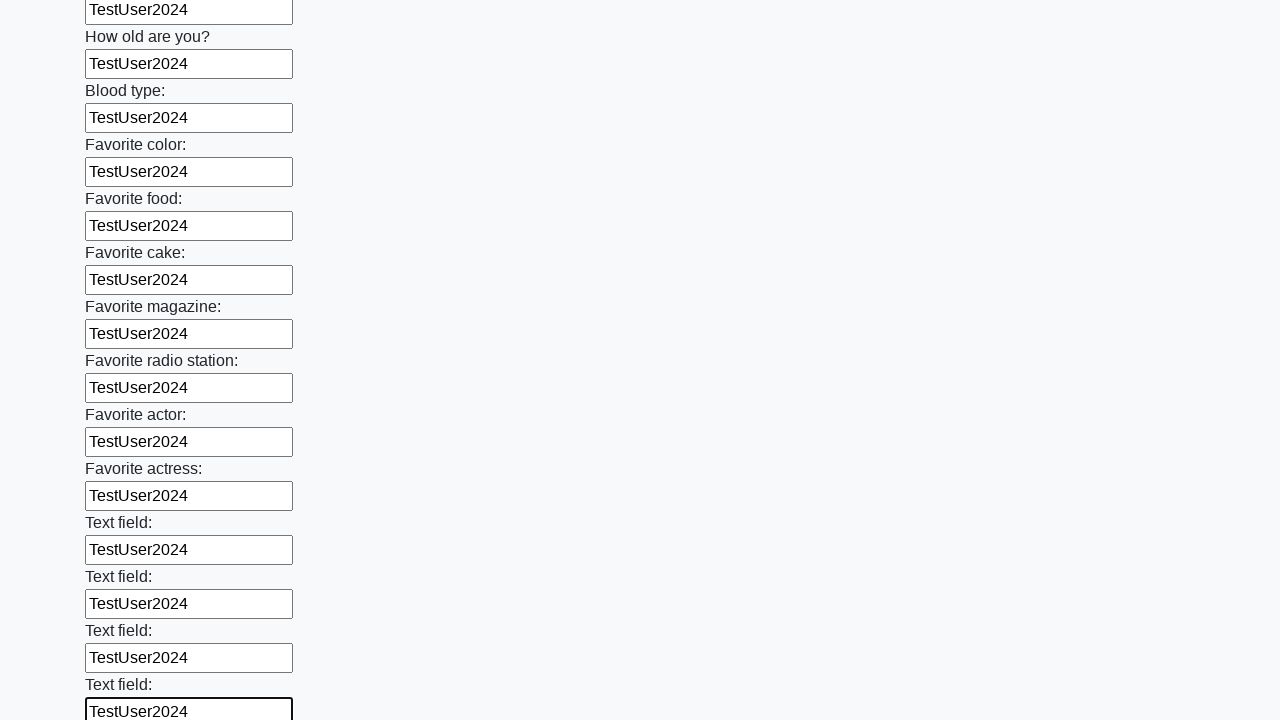

Filled an input field with 'TestUser2024' on input >> nth=30
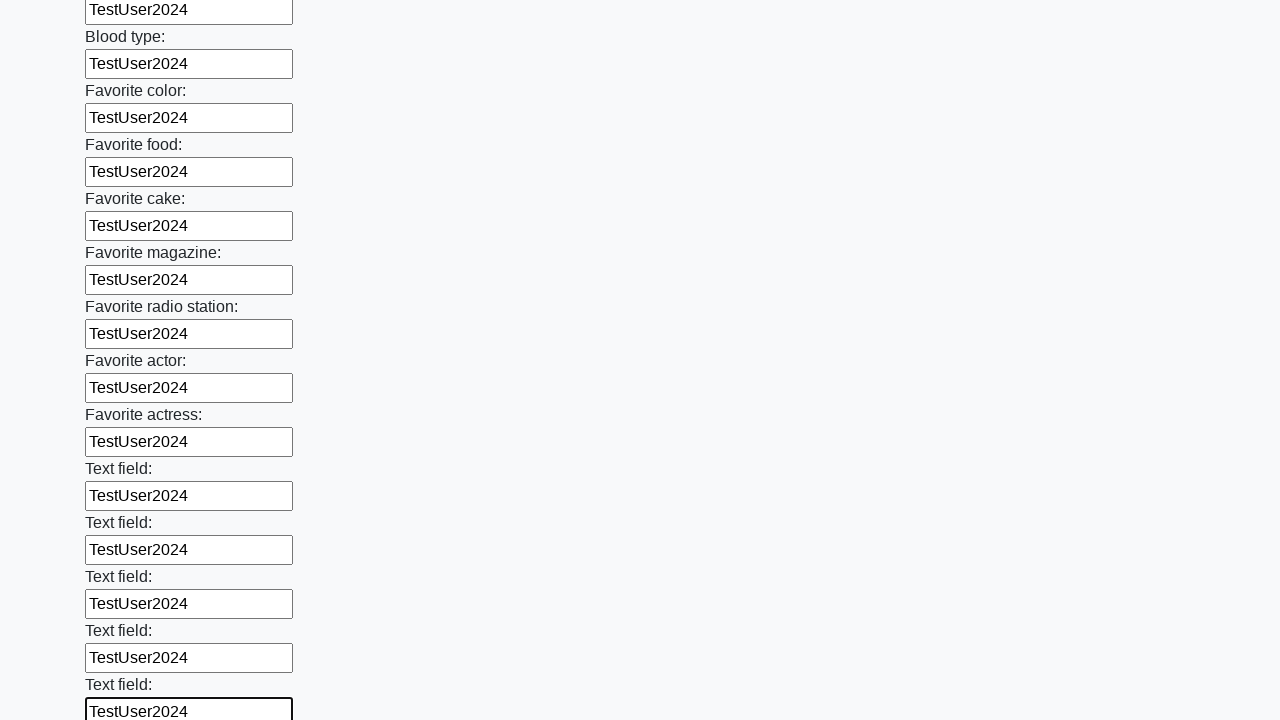

Filled an input field with 'TestUser2024' on input >> nth=31
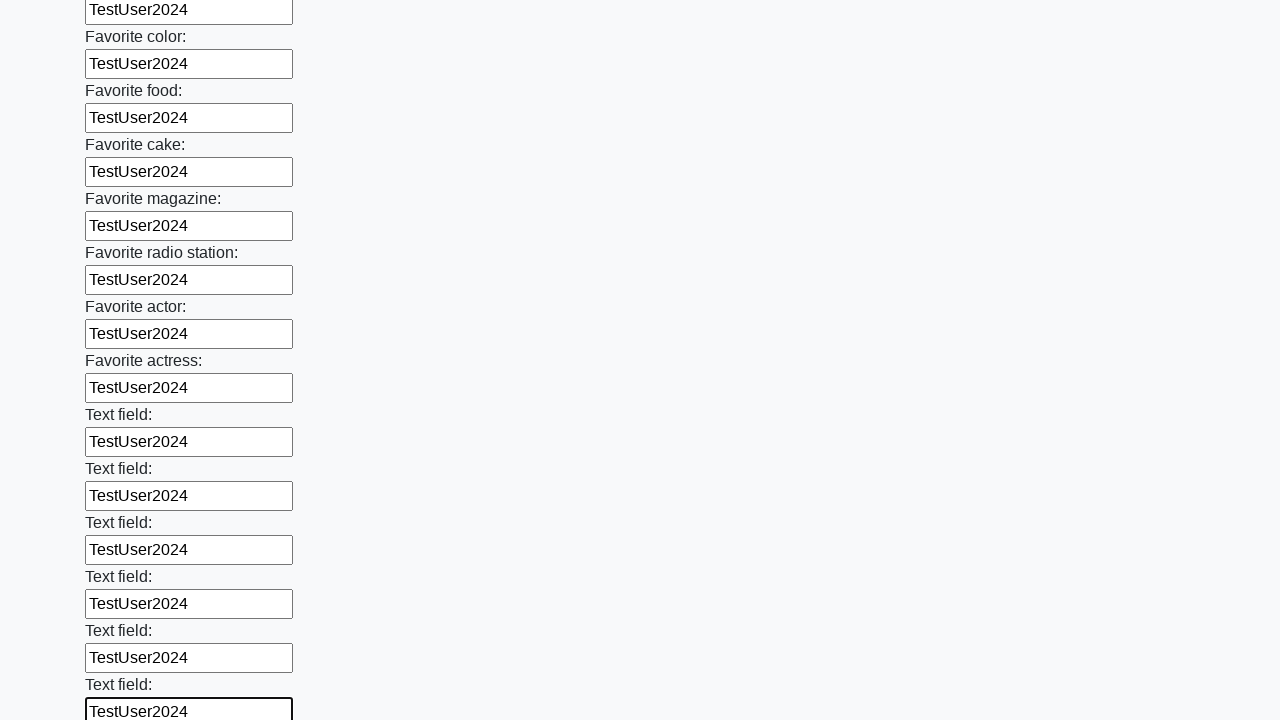

Filled an input field with 'TestUser2024' on input >> nth=32
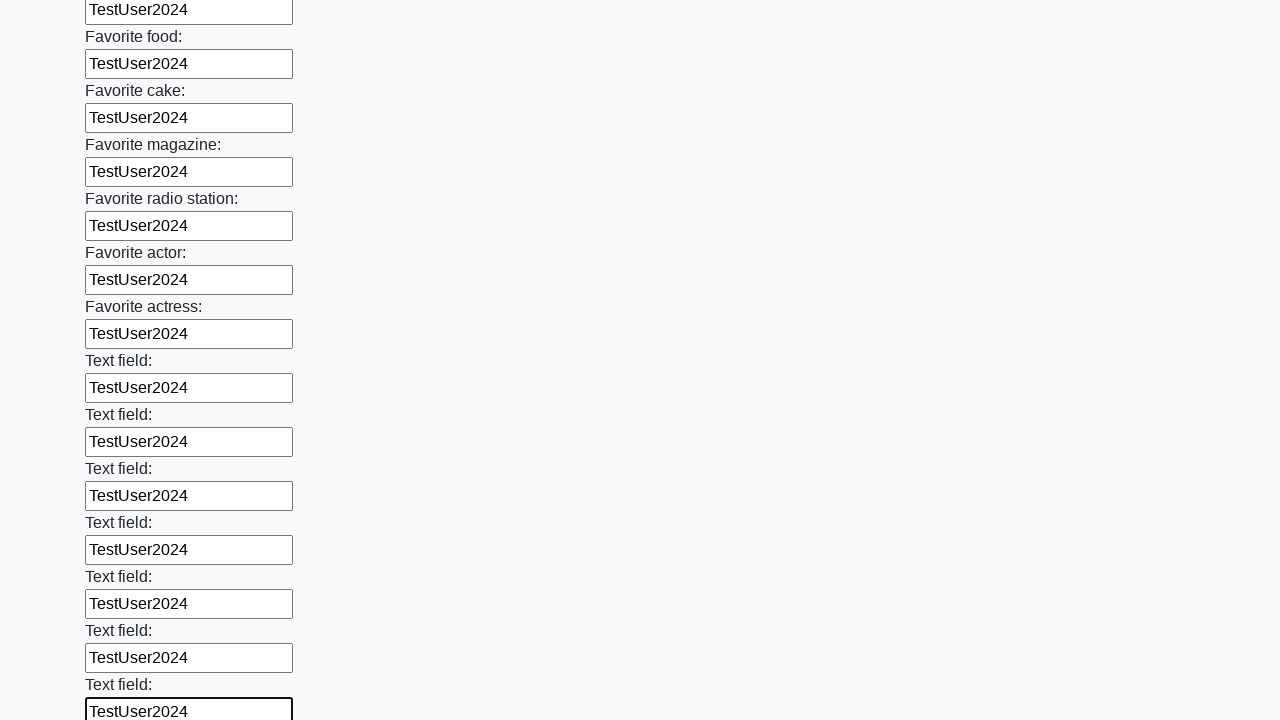

Filled an input field with 'TestUser2024' on input >> nth=33
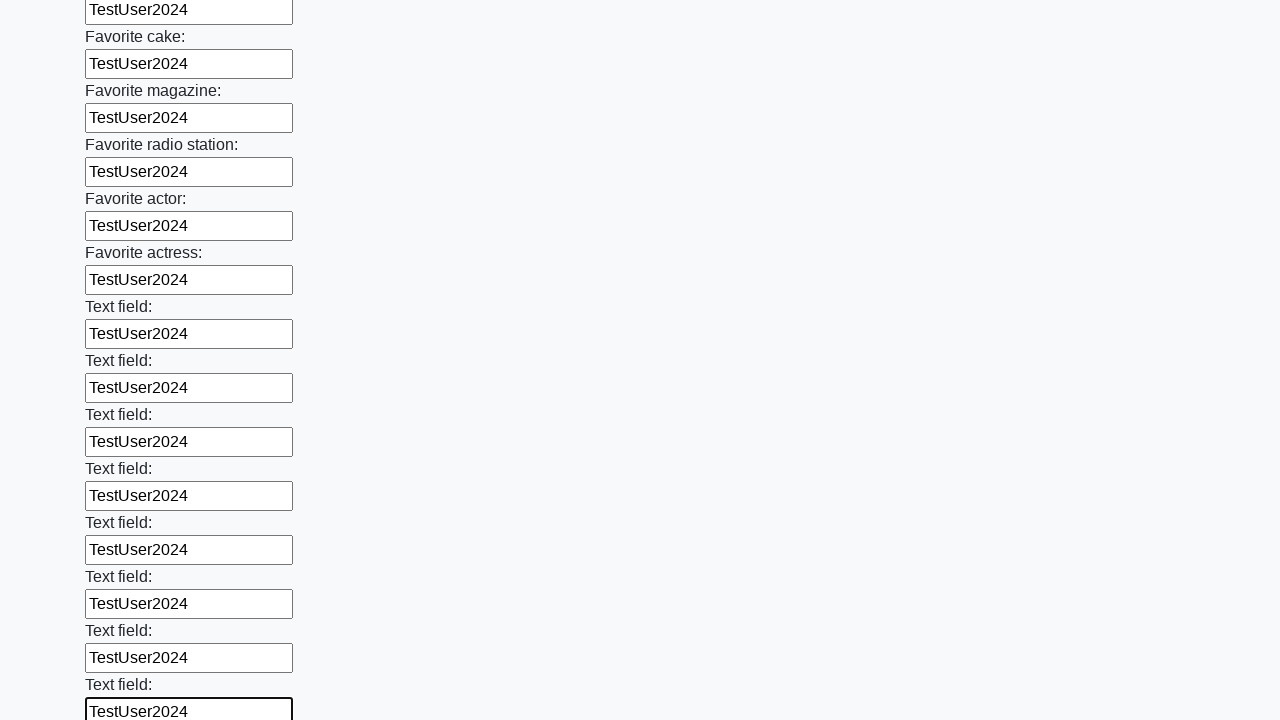

Filled an input field with 'TestUser2024' on input >> nth=34
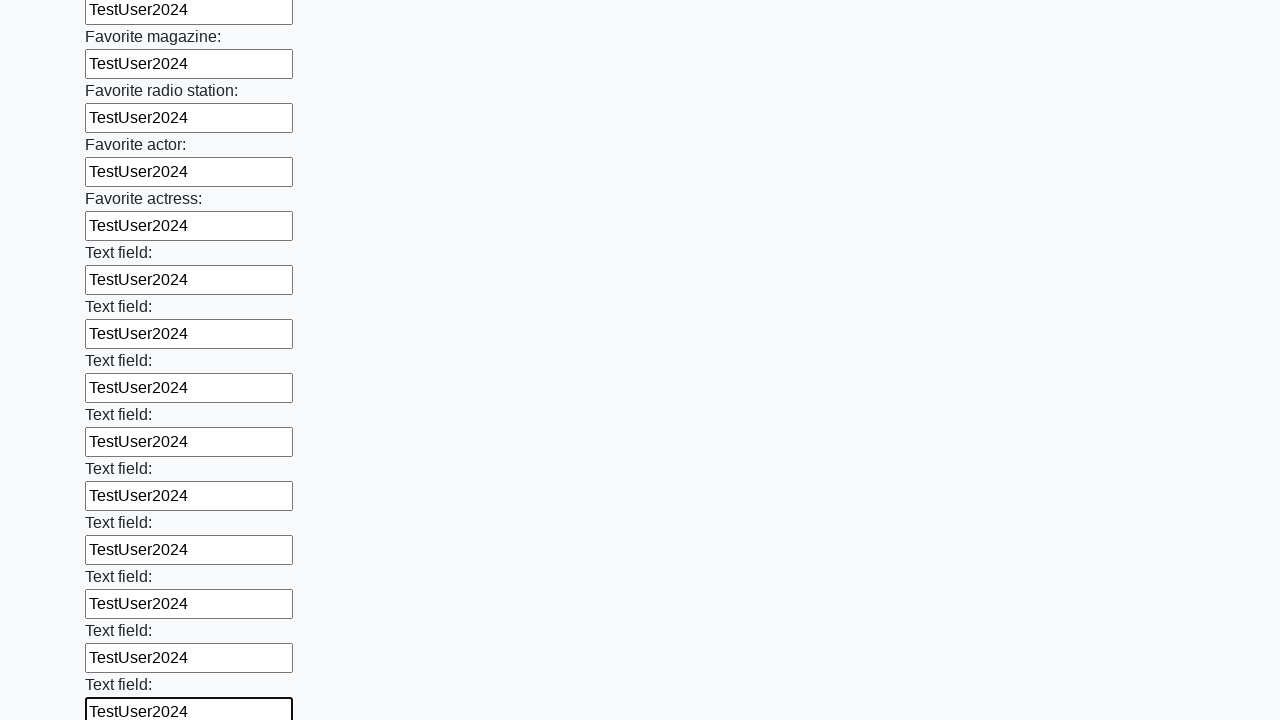

Filled an input field with 'TestUser2024' on input >> nth=35
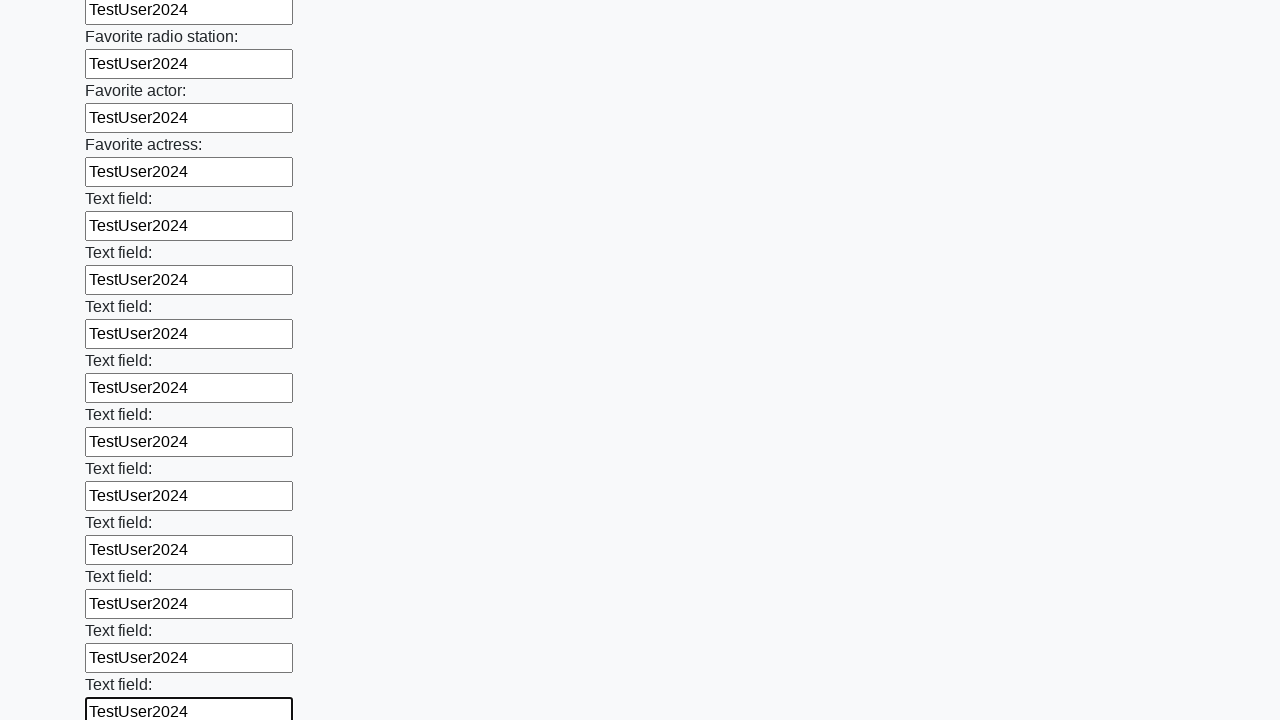

Filled an input field with 'TestUser2024' on input >> nth=36
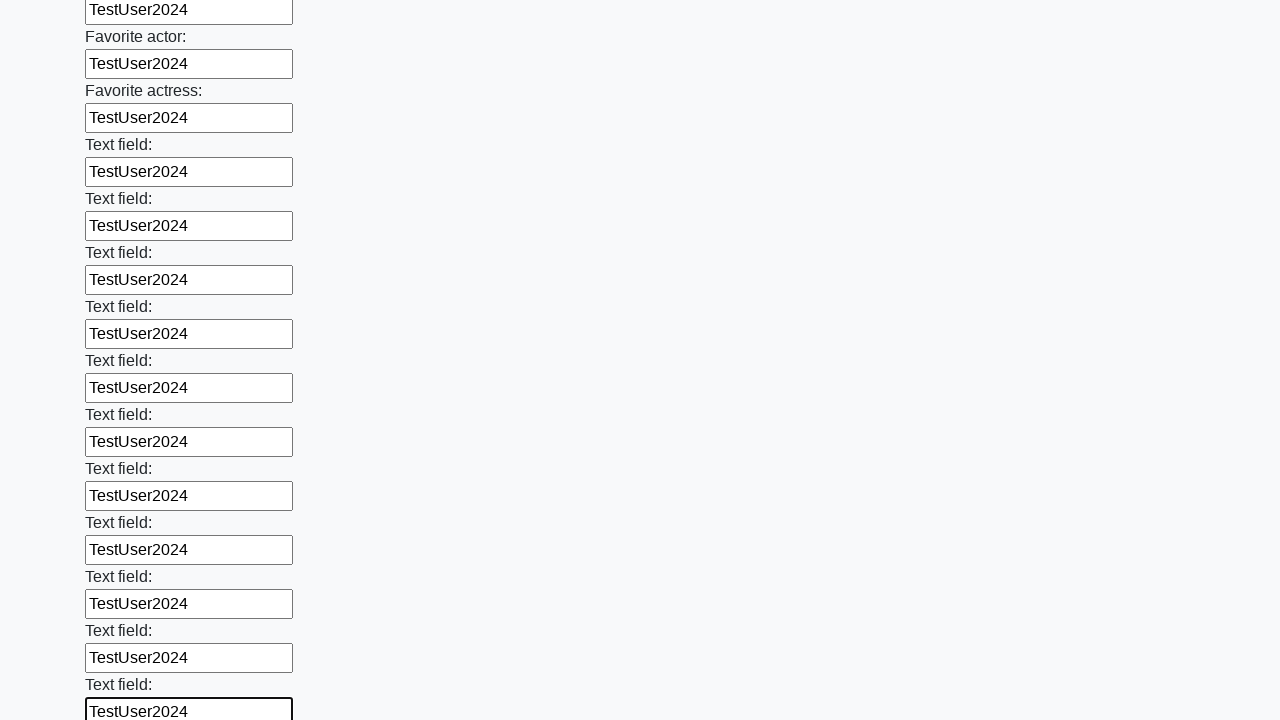

Filled an input field with 'TestUser2024' on input >> nth=37
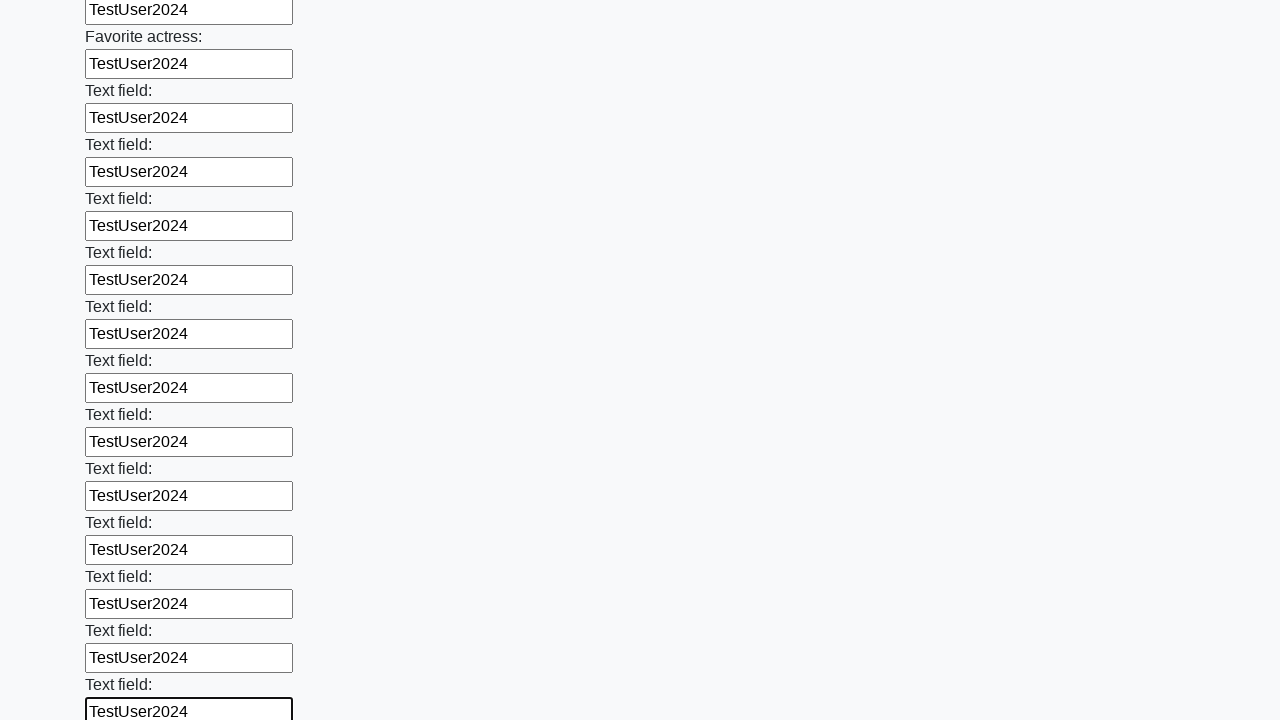

Filled an input field with 'TestUser2024' on input >> nth=38
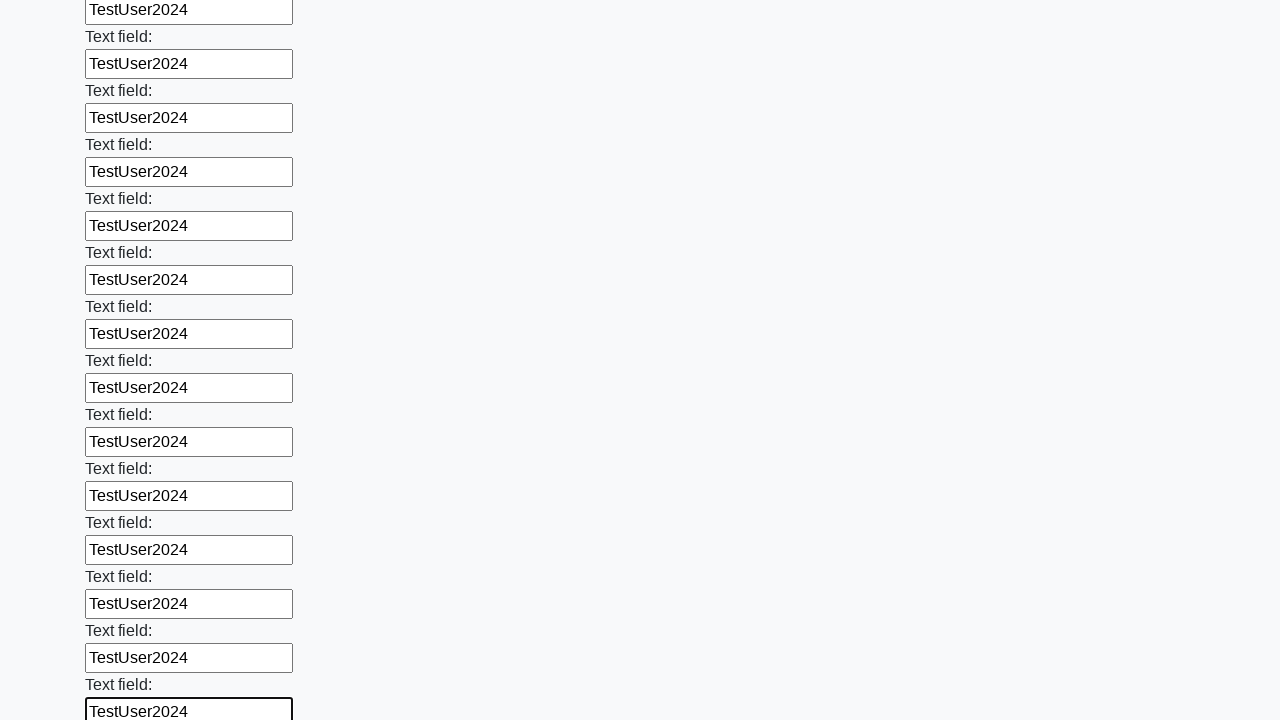

Filled an input field with 'TestUser2024' on input >> nth=39
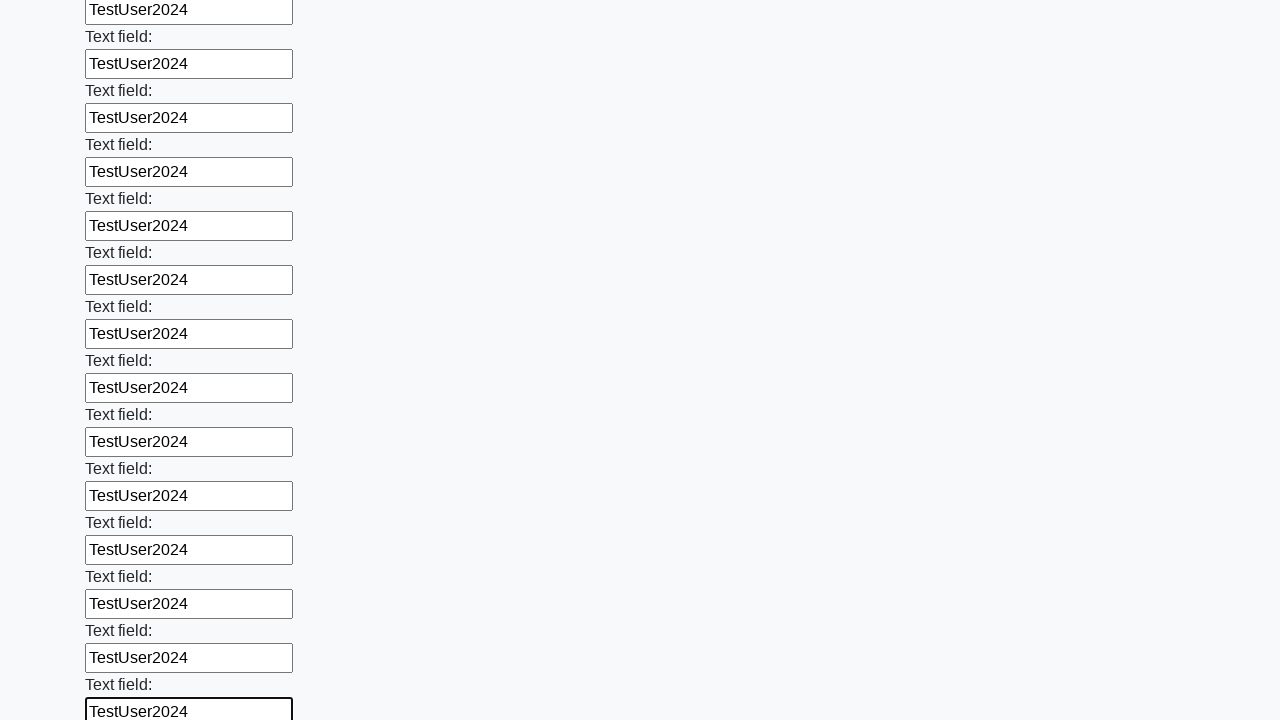

Filled an input field with 'TestUser2024' on input >> nth=40
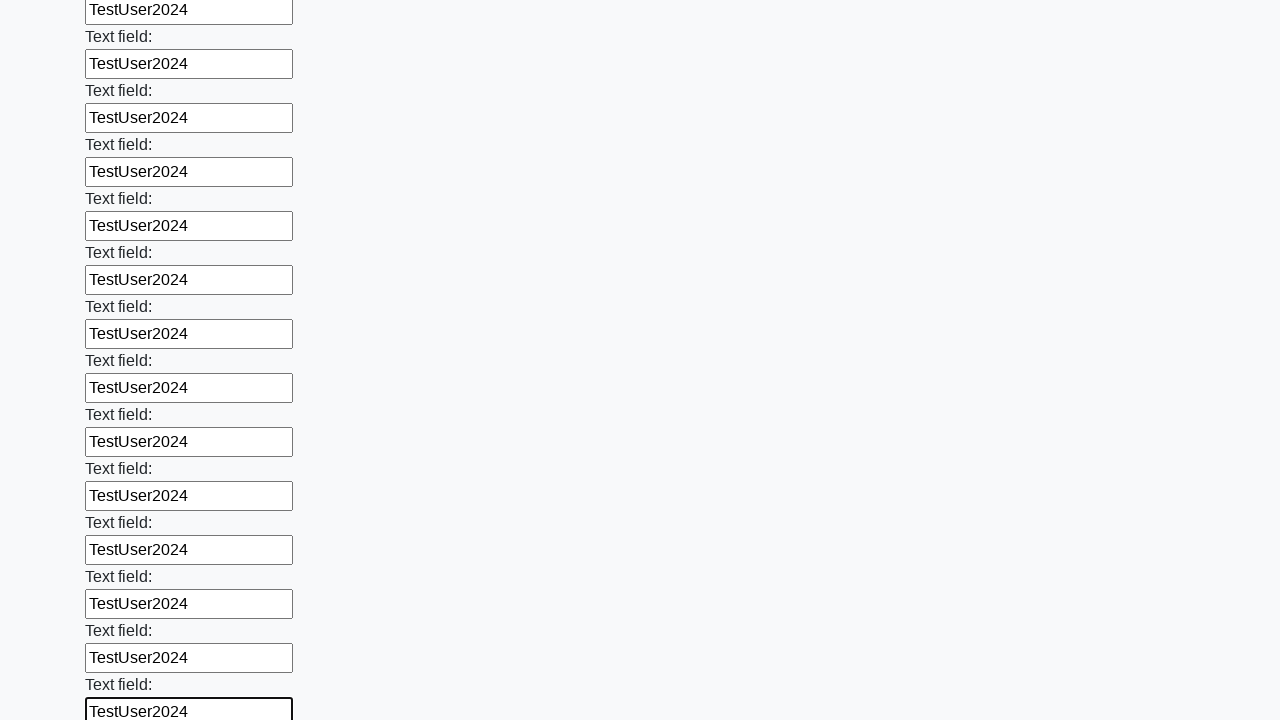

Filled an input field with 'TestUser2024' on input >> nth=41
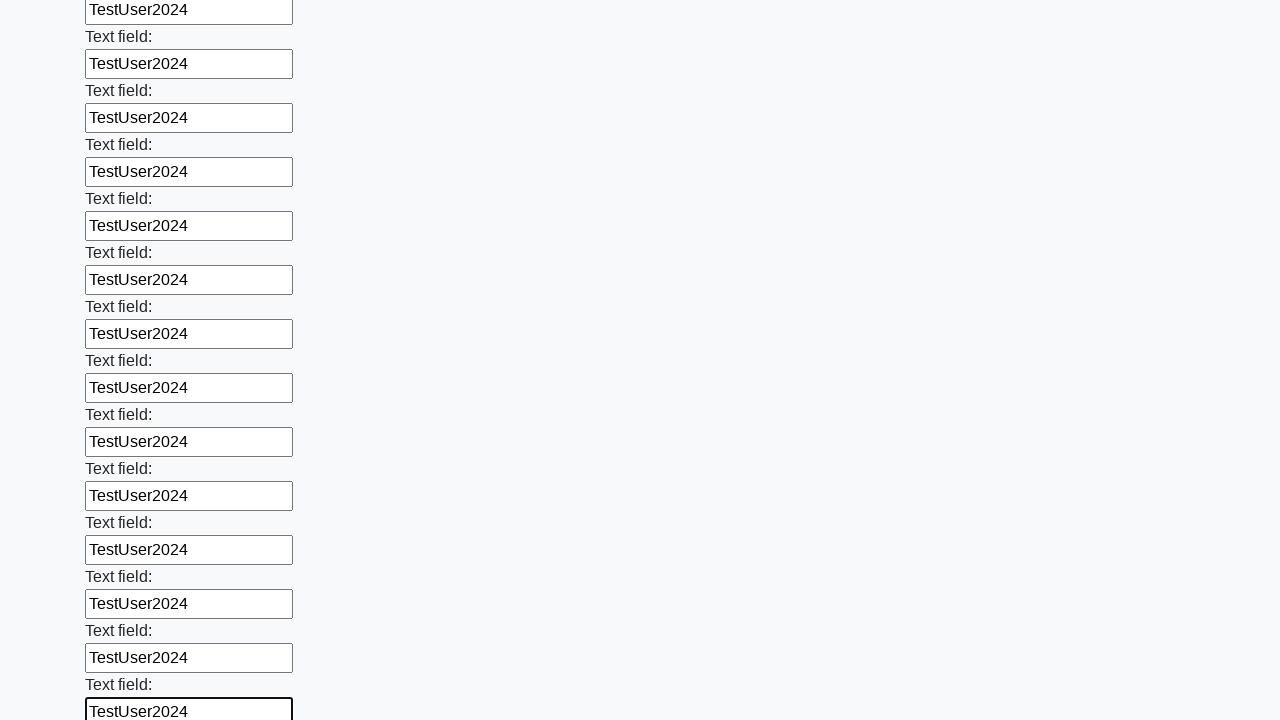

Filled an input field with 'TestUser2024' on input >> nth=42
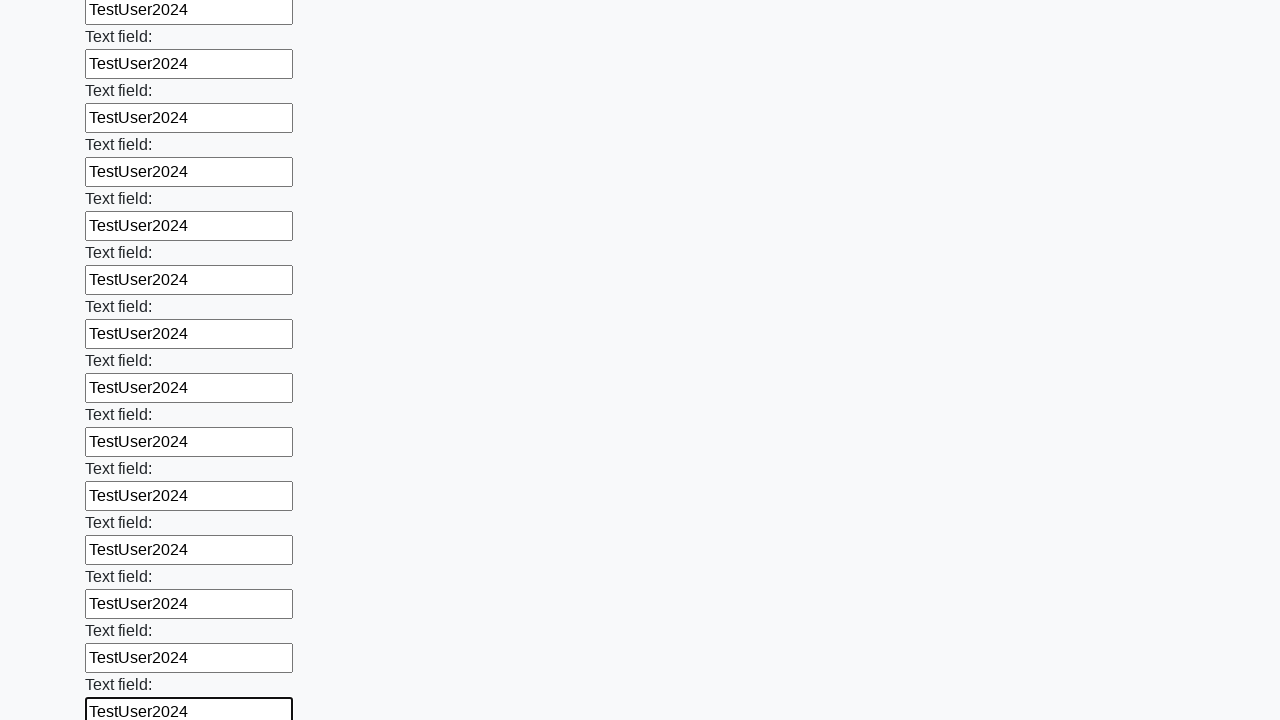

Filled an input field with 'TestUser2024' on input >> nth=43
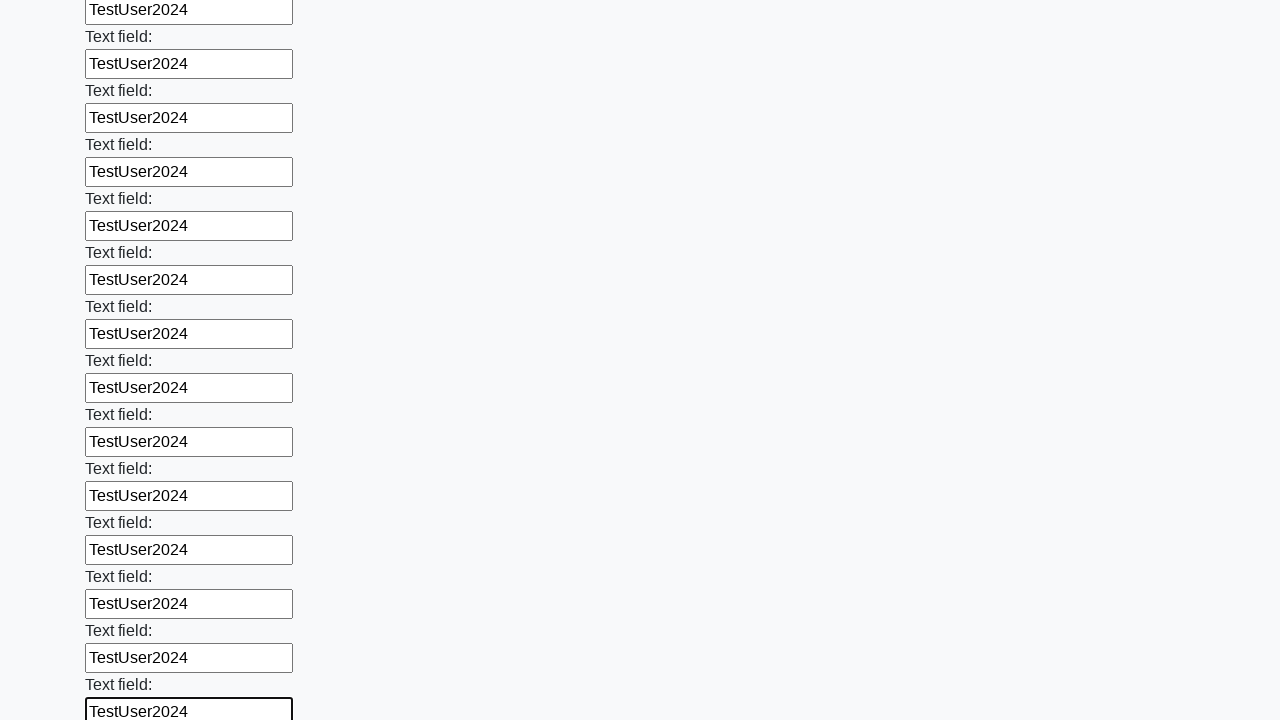

Filled an input field with 'TestUser2024' on input >> nth=44
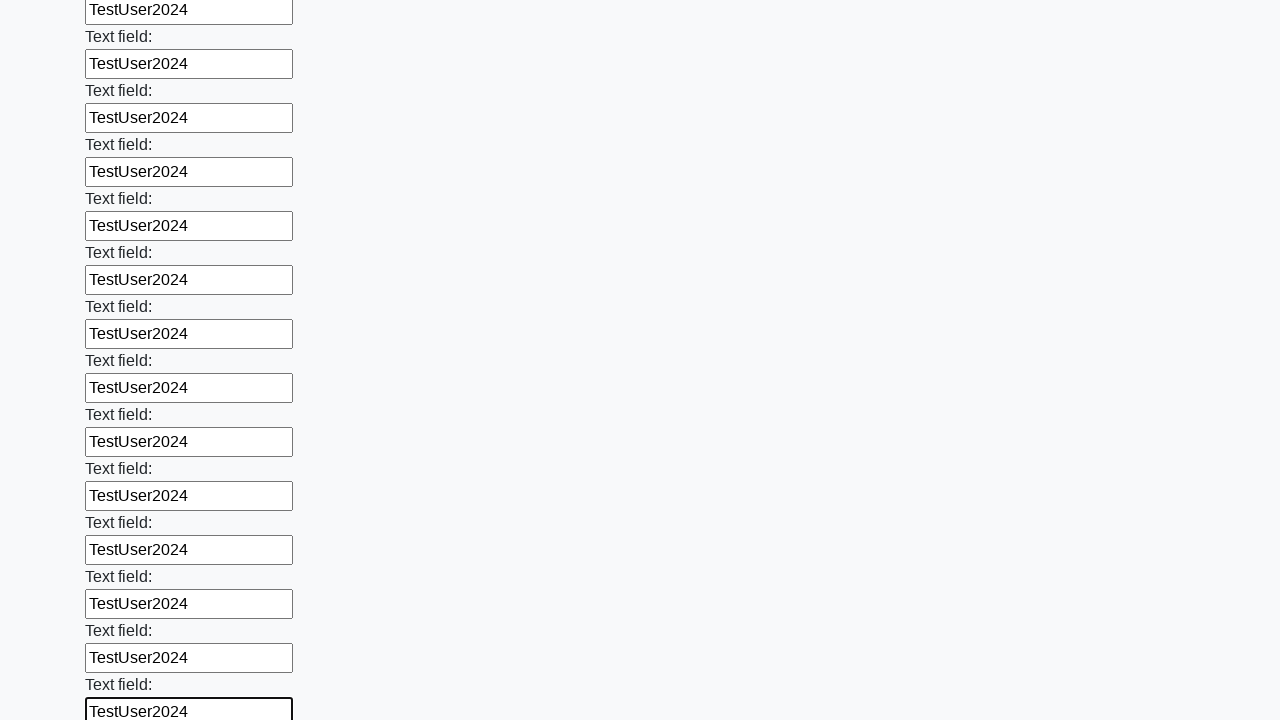

Filled an input field with 'TestUser2024' on input >> nth=45
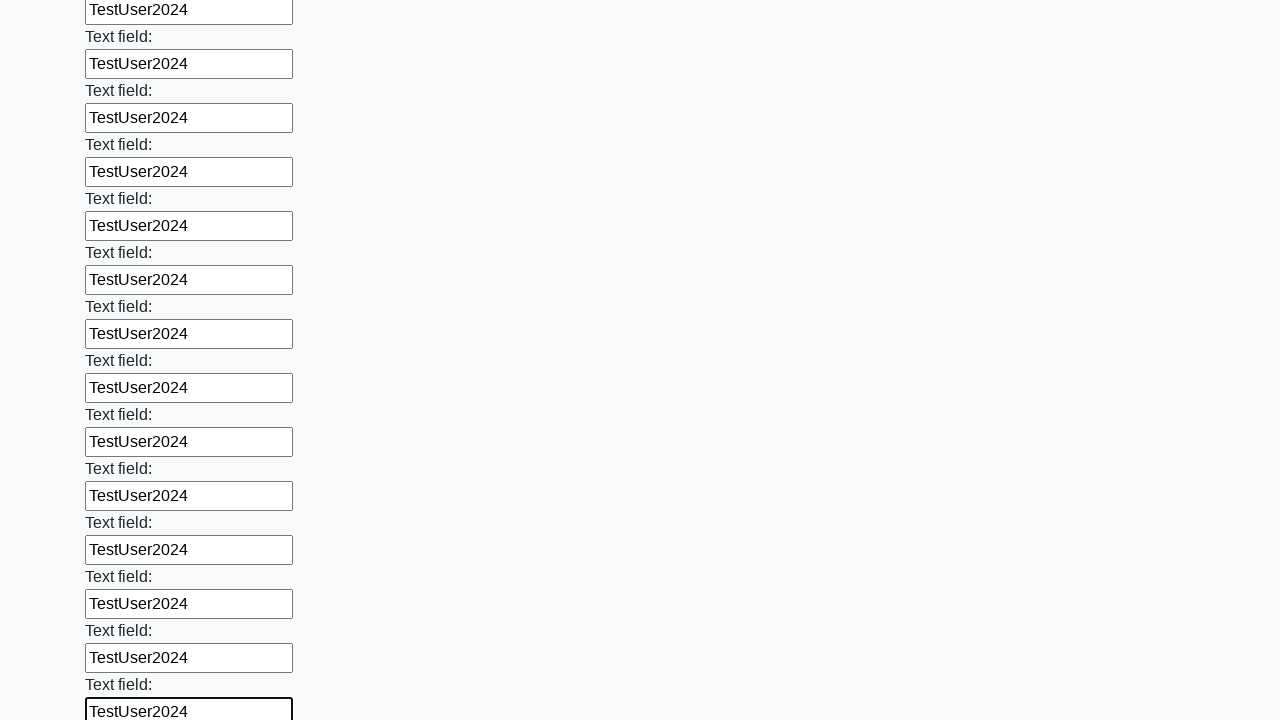

Filled an input field with 'TestUser2024' on input >> nth=46
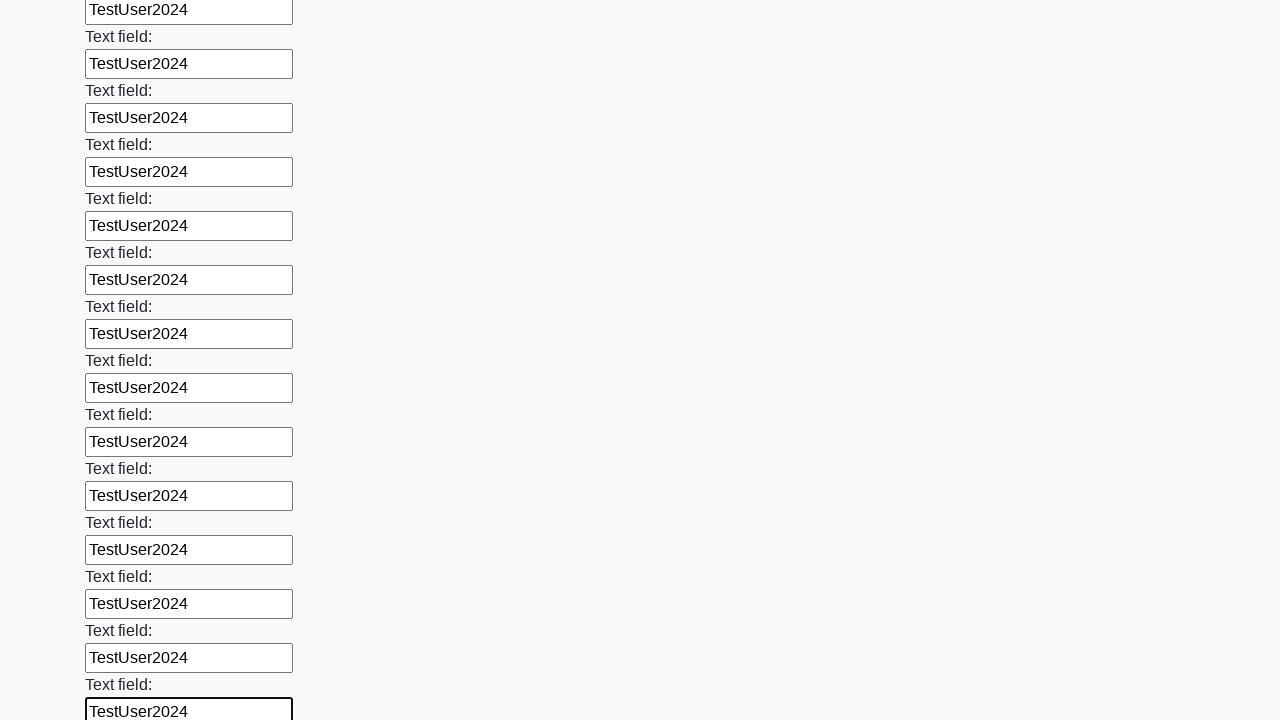

Filled an input field with 'TestUser2024' on input >> nth=47
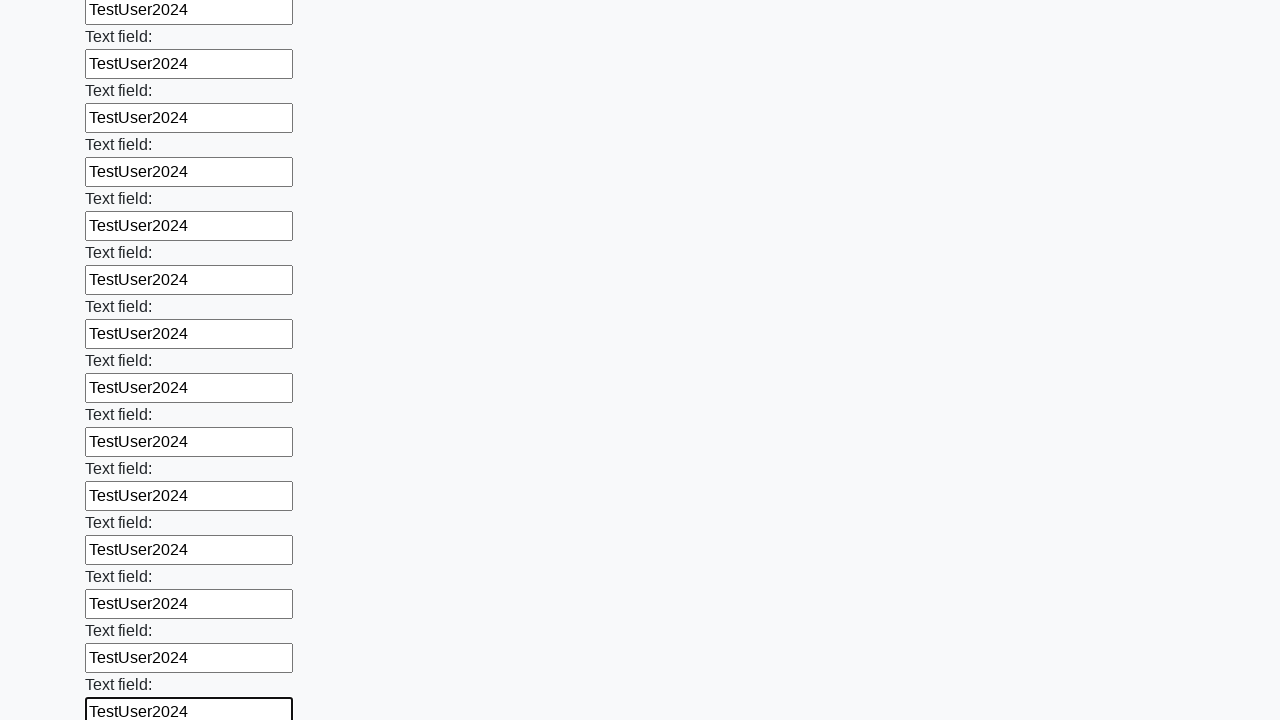

Filled an input field with 'TestUser2024' on input >> nth=48
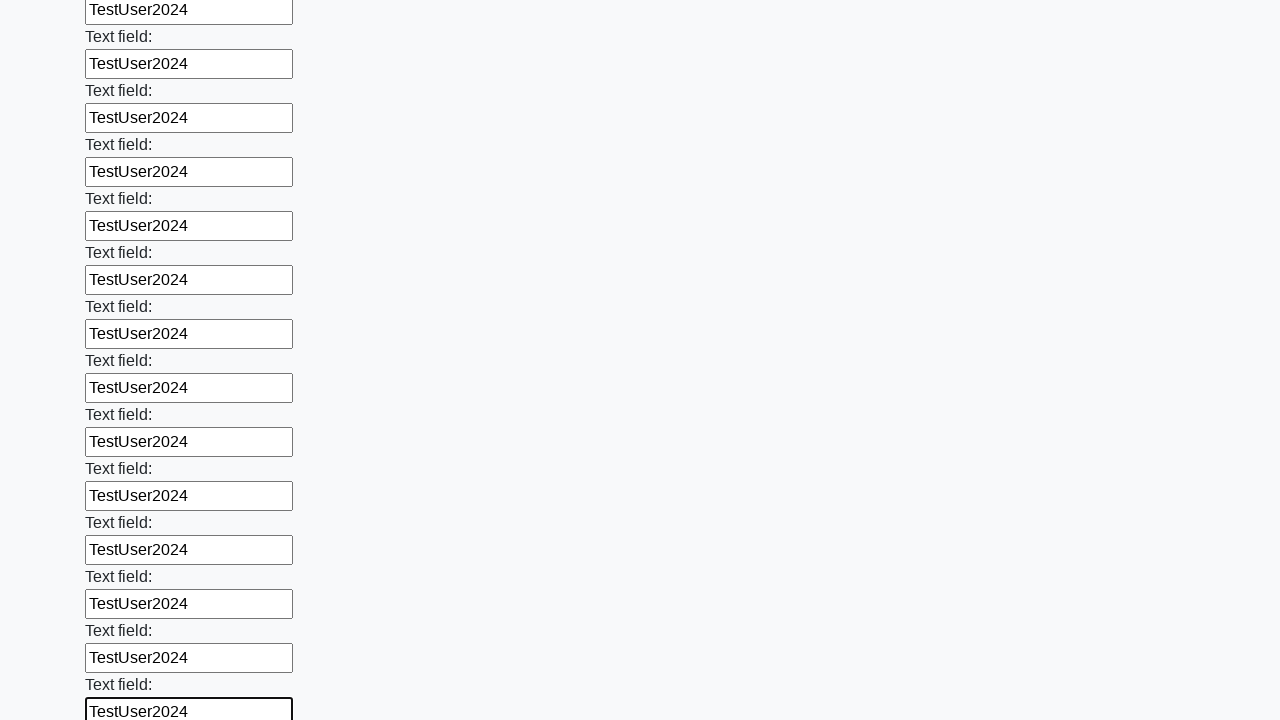

Filled an input field with 'TestUser2024' on input >> nth=49
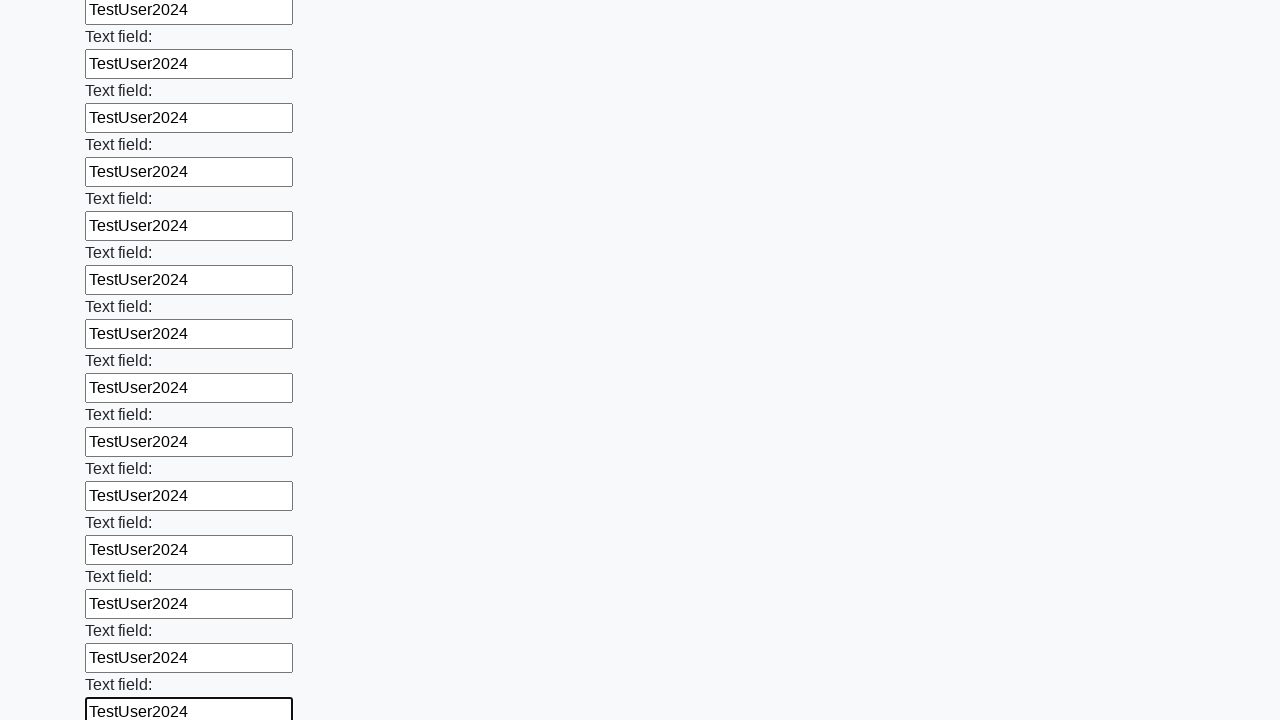

Filled an input field with 'TestUser2024' on input >> nth=50
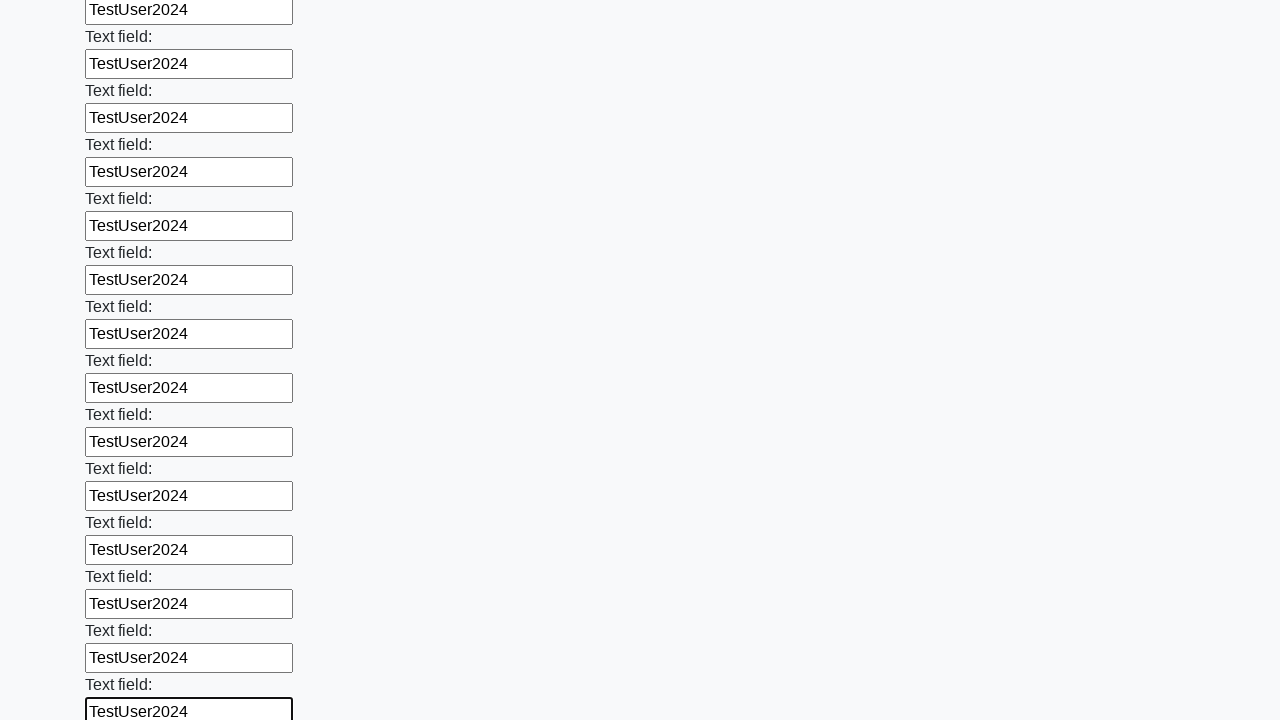

Filled an input field with 'TestUser2024' on input >> nth=51
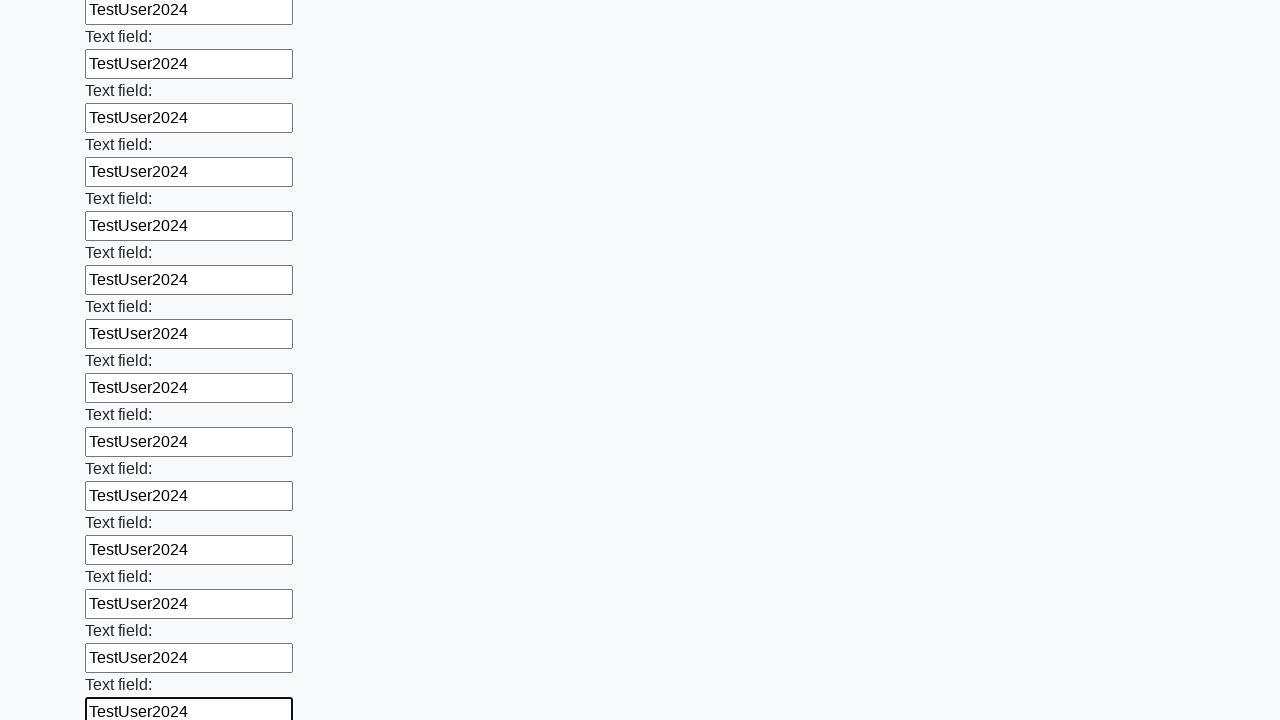

Filled an input field with 'TestUser2024' on input >> nth=52
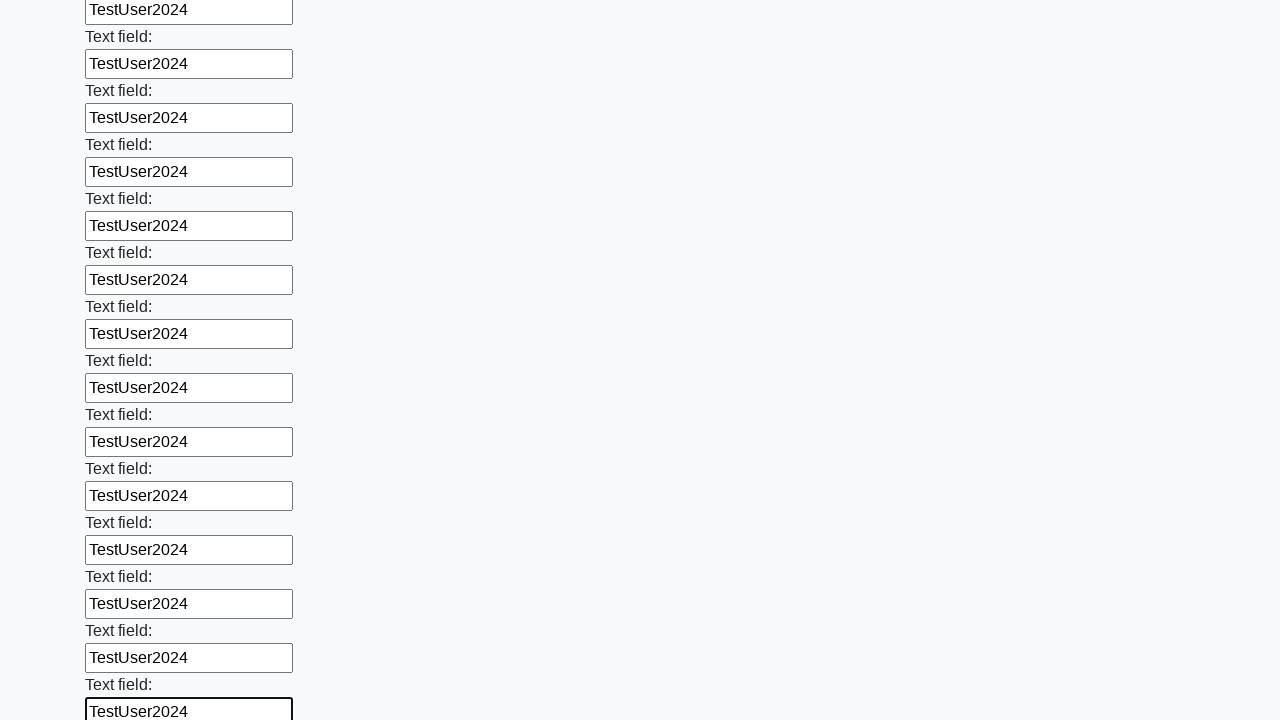

Filled an input field with 'TestUser2024' on input >> nth=53
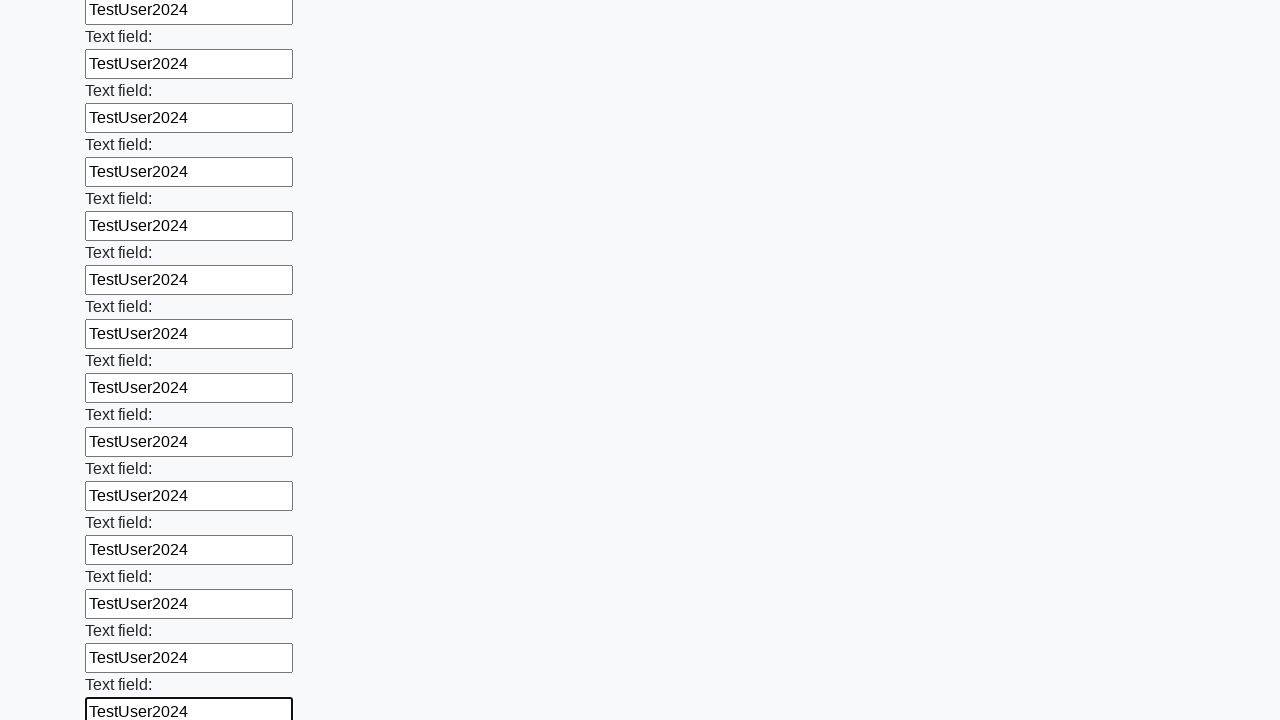

Filled an input field with 'TestUser2024' on input >> nth=54
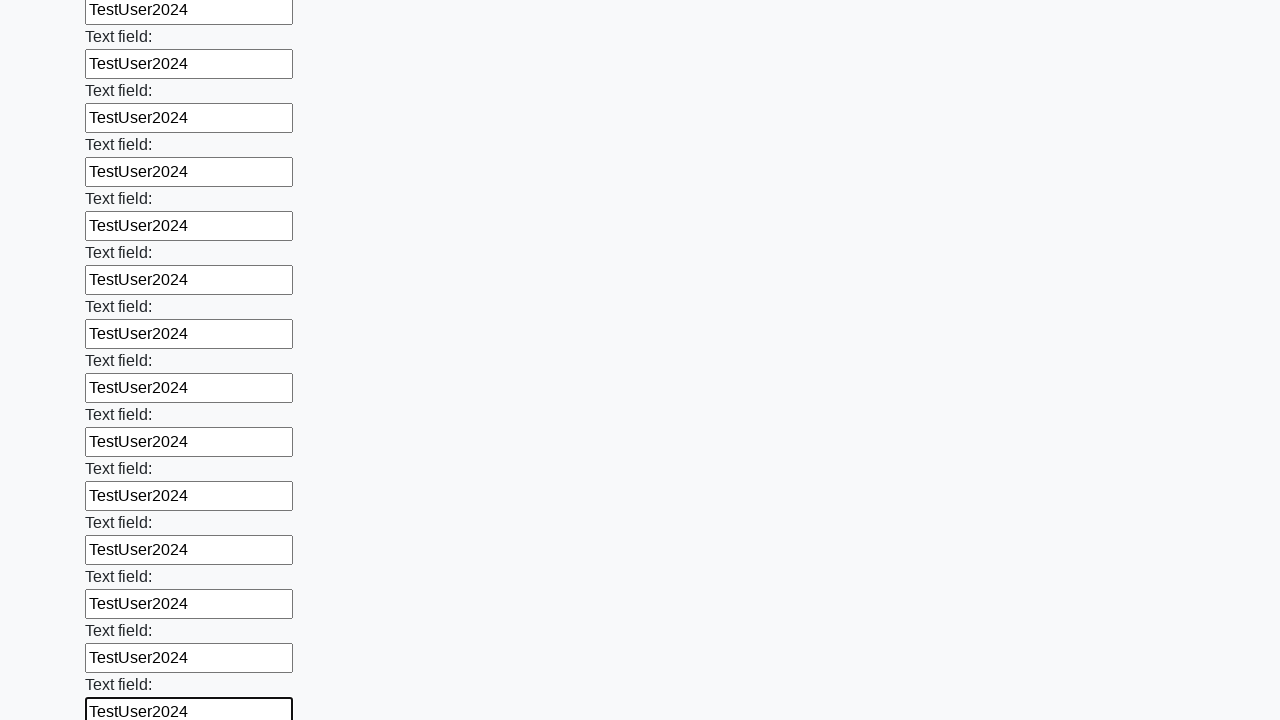

Filled an input field with 'TestUser2024' on input >> nth=55
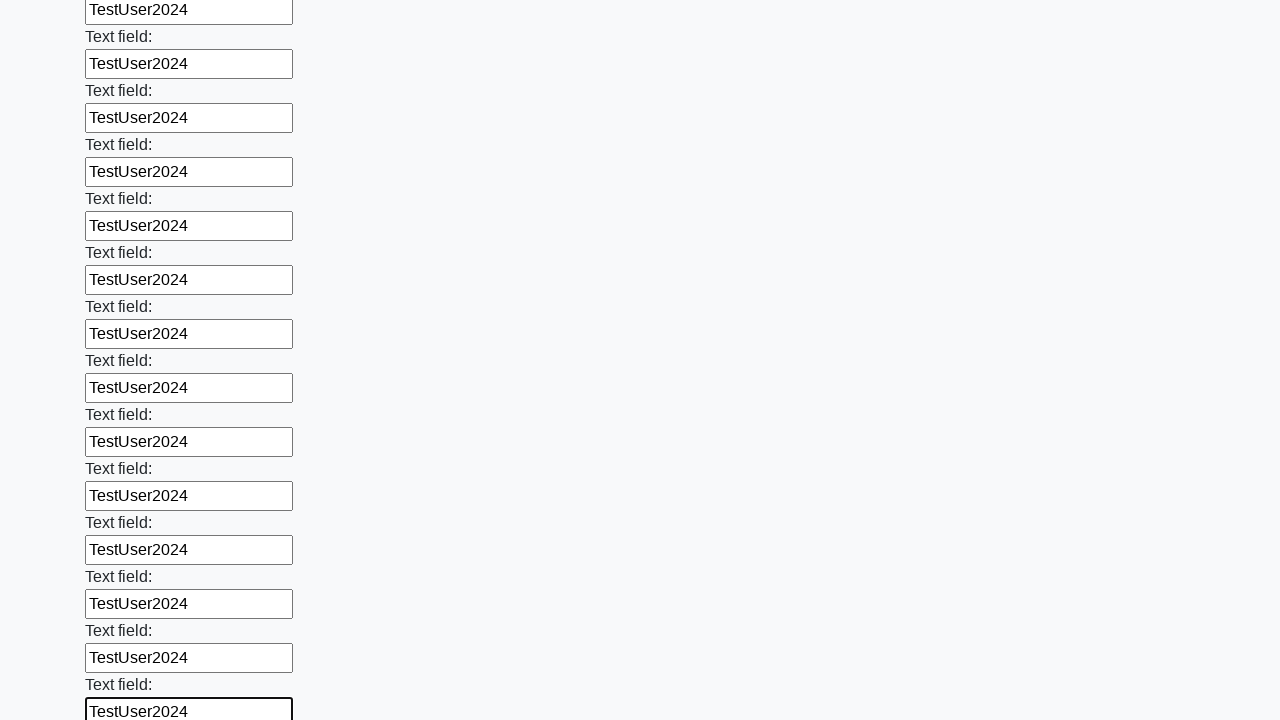

Filled an input field with 'TestUser2024' on input >> nth=56
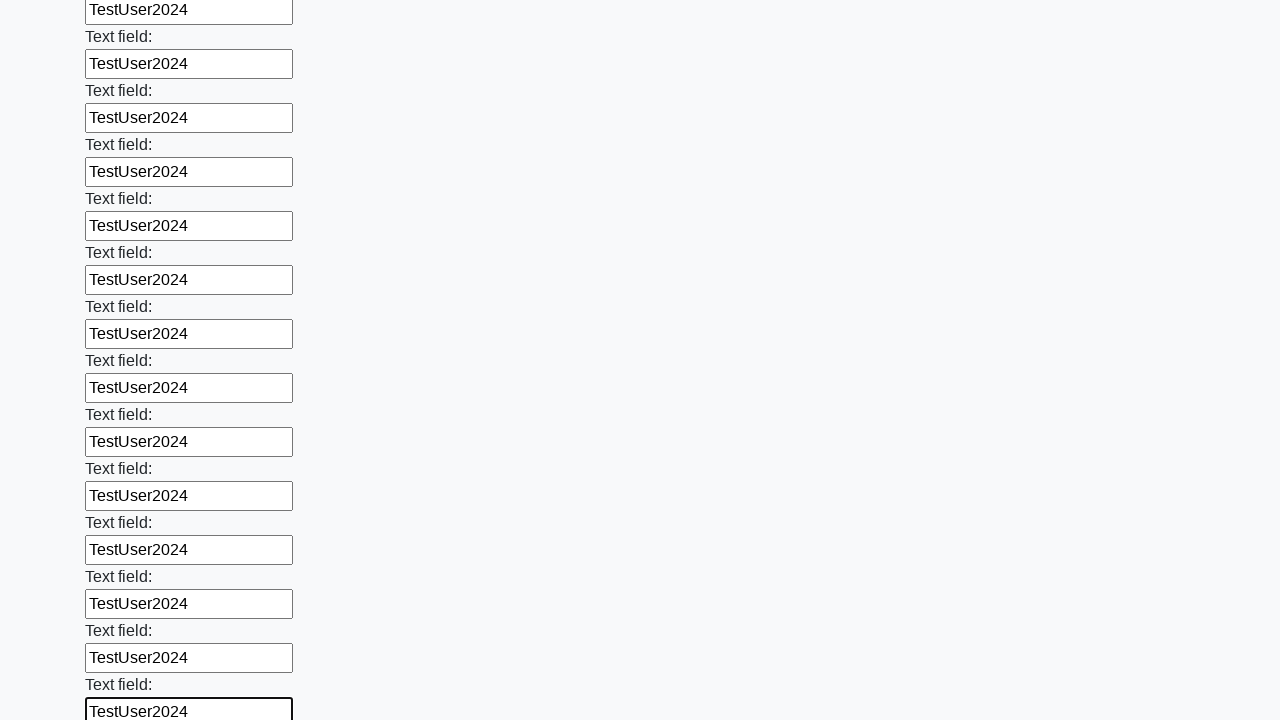

Filled an input field with 'TestUser2024' on input >> nth=57
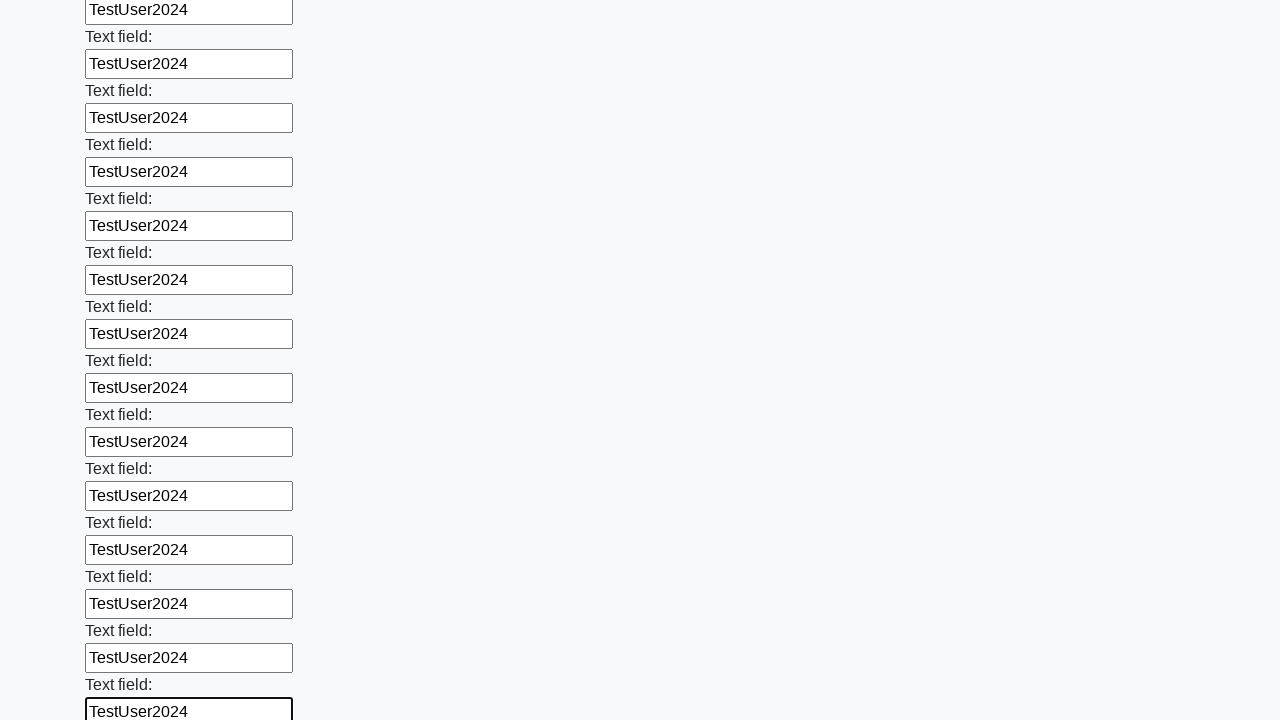

Filled an input field with 'TestUser2024' on input >> nth=58
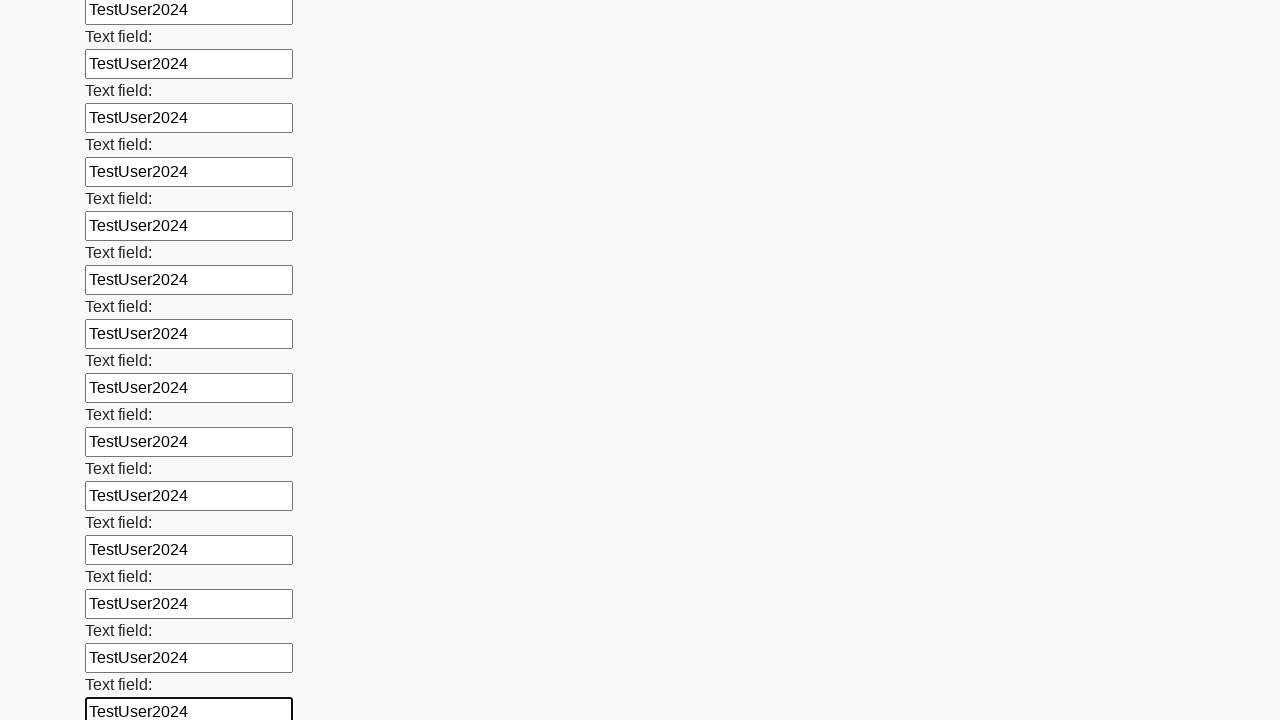

Filled an input field with 'TestUser2024' on input >> nth=59
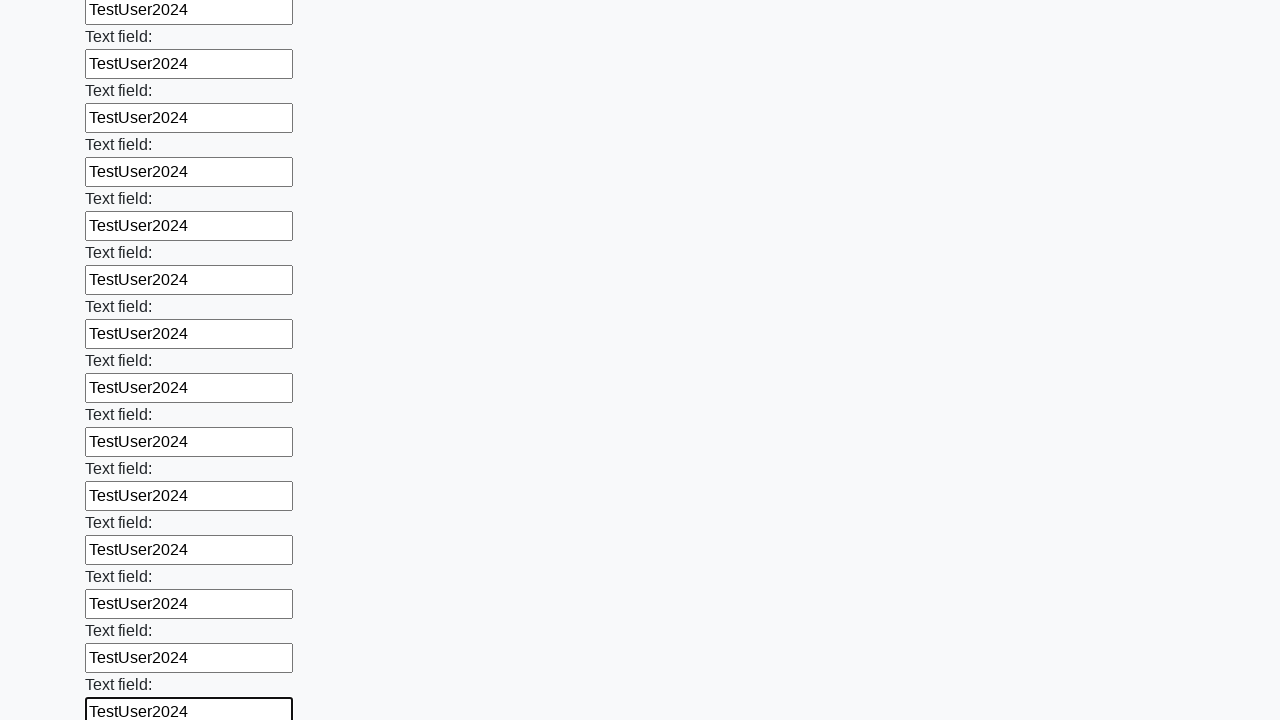

Filled an input field with 'TestUser2024' on input >> nth=60
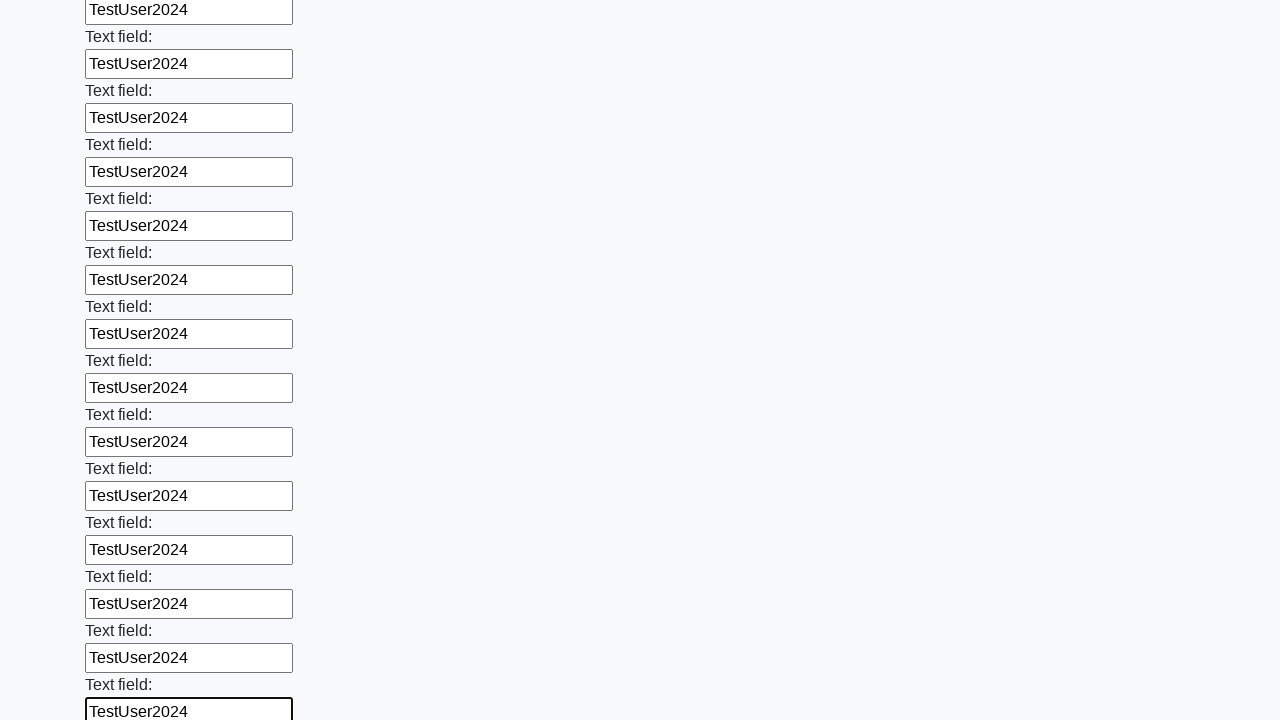

Filled an input field with 'TestUser2024' on input >> nth=61
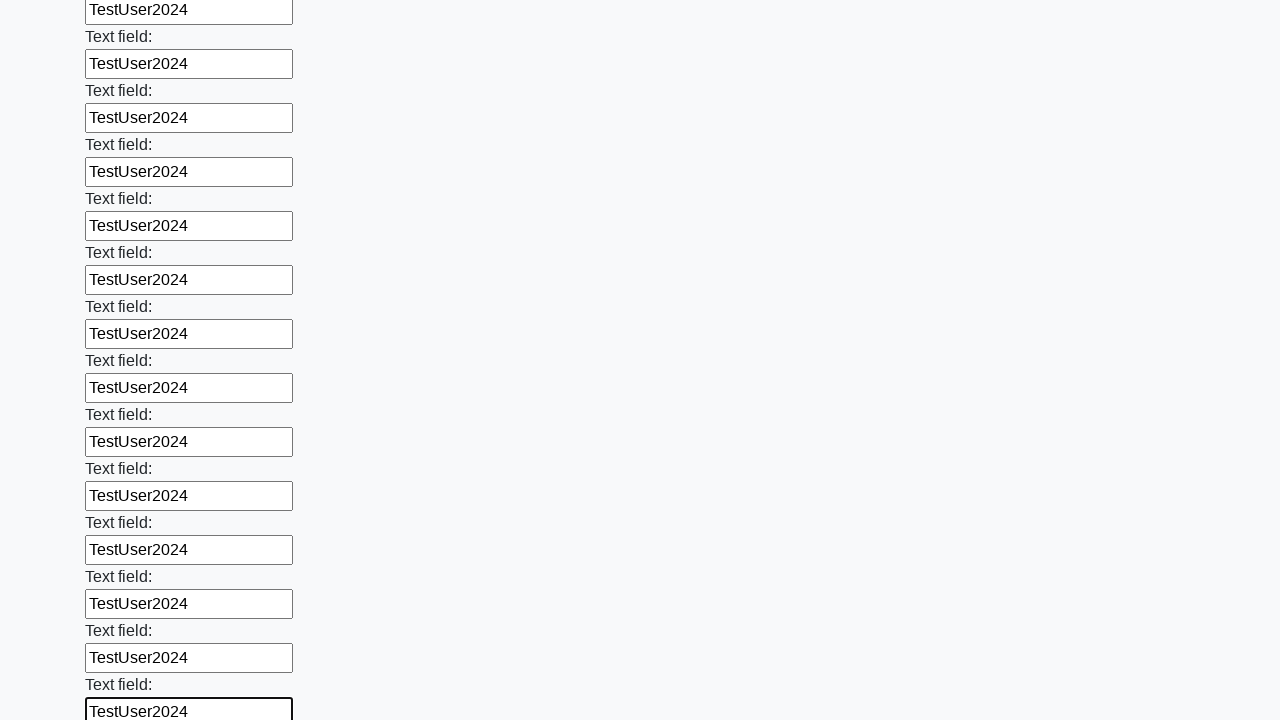

Filled an input field with 'TestUser2024' on input >> nth=62
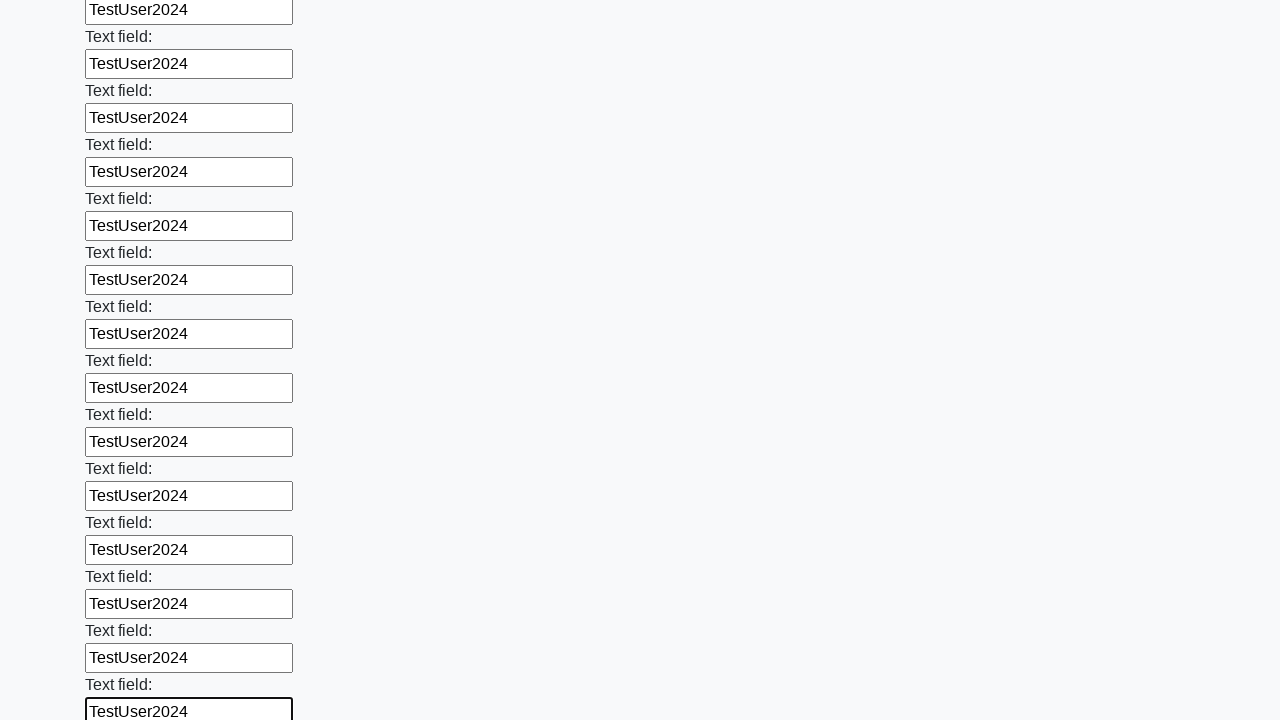

Filled an input field with 'TestUser2024' on input >> nth=63
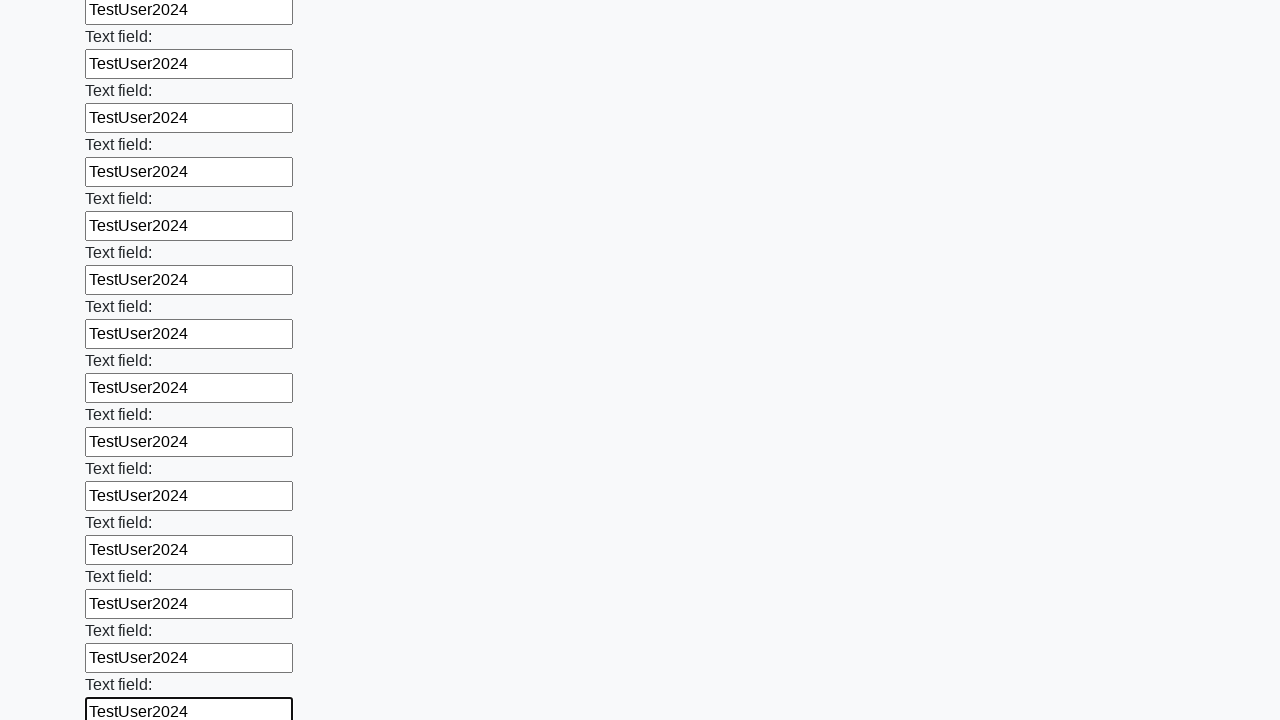

Filled an input field with 'TestUser2024' on input >> nth=64
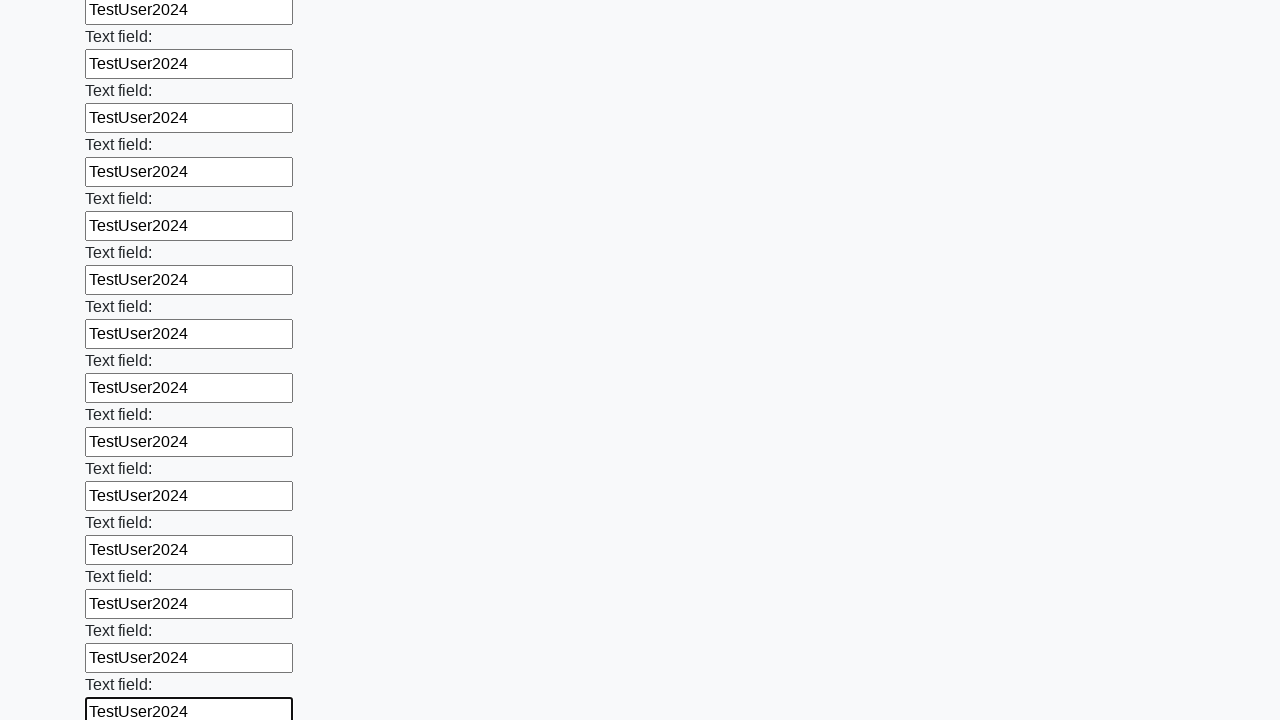

Filled an input field with 'TestUser2024' on input >> nth=65
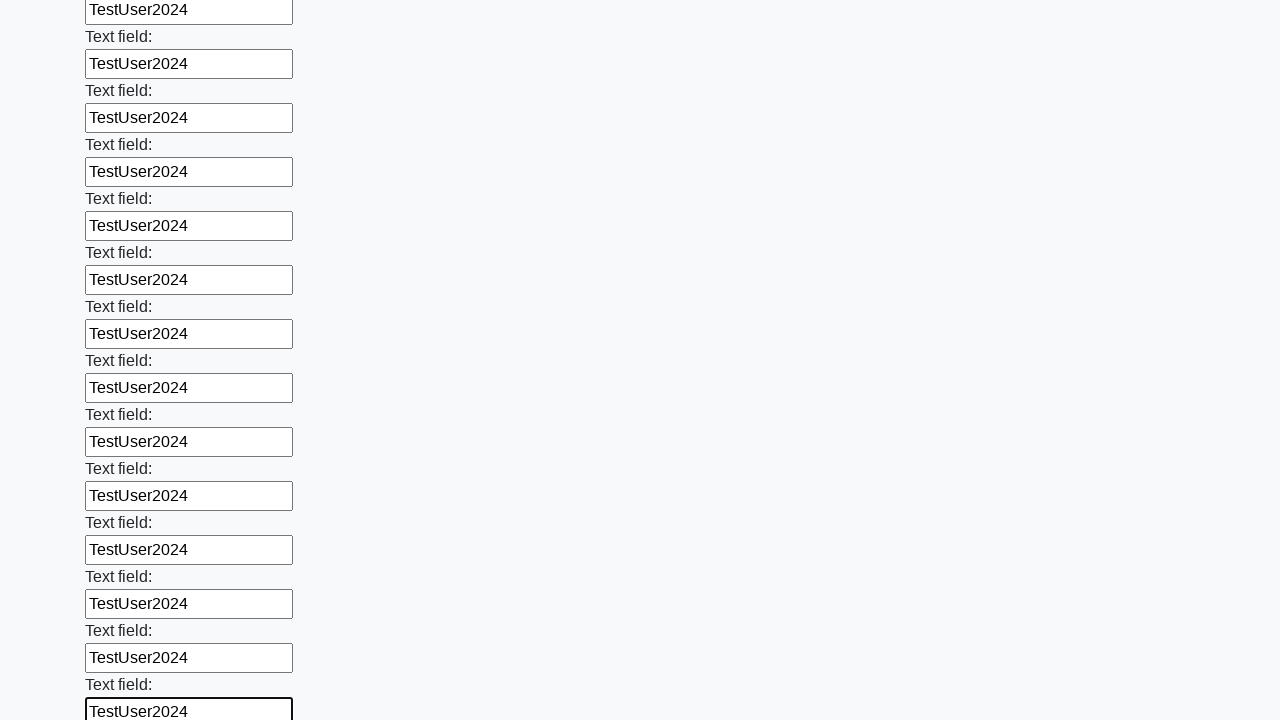

Filled an input field with 'TestUser2024' on input >> nth=66
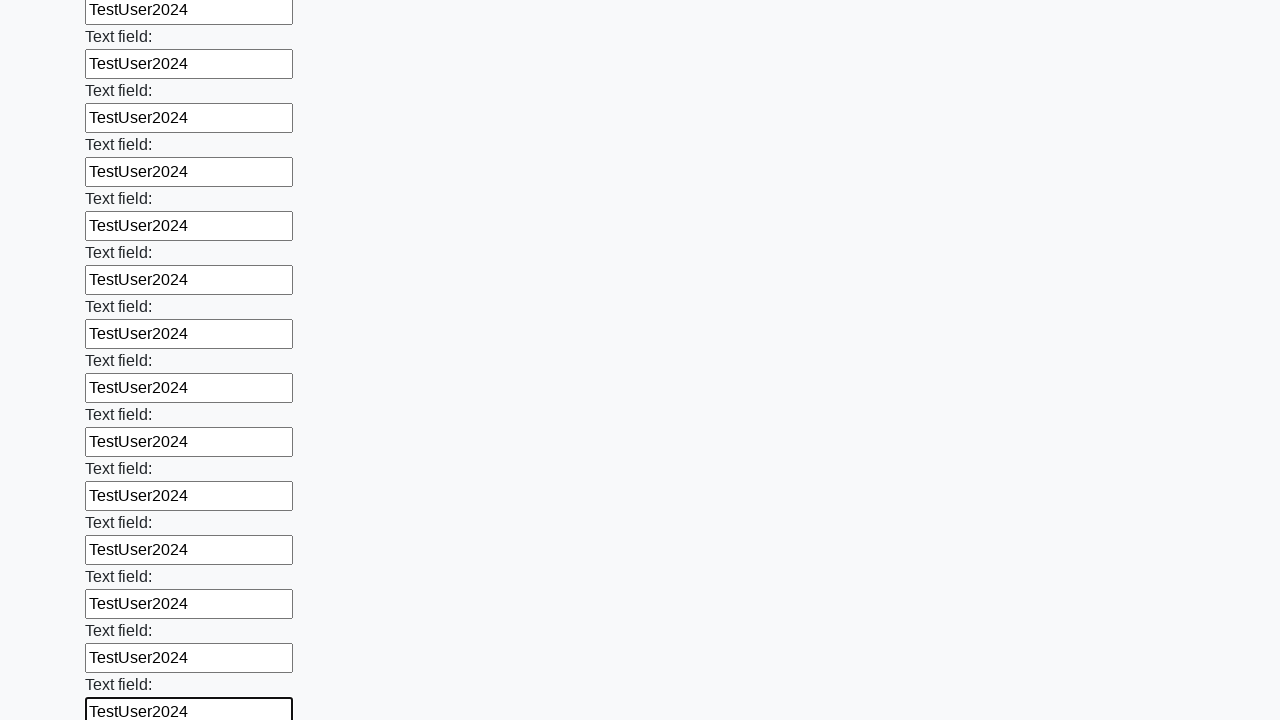

Filled an input field with 'TestUser2024' on input >> nth=67
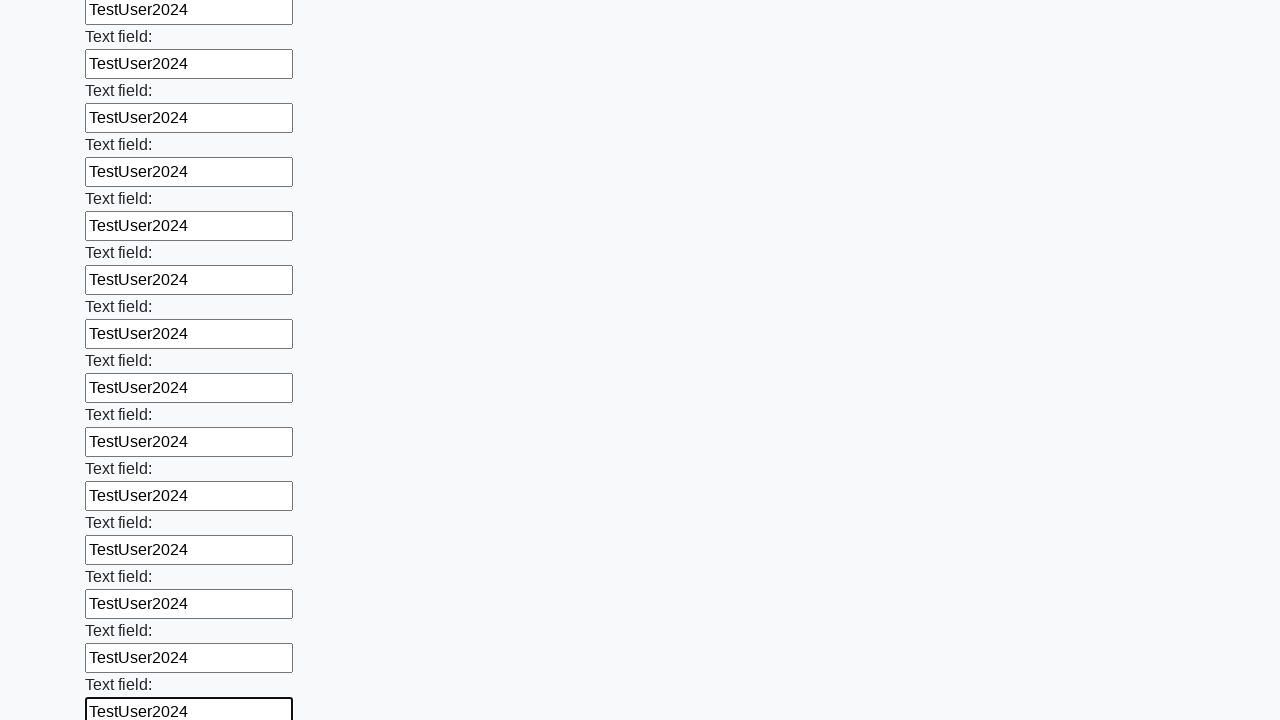

Filled an input field with 'TestUser2024' on input >> nth=68
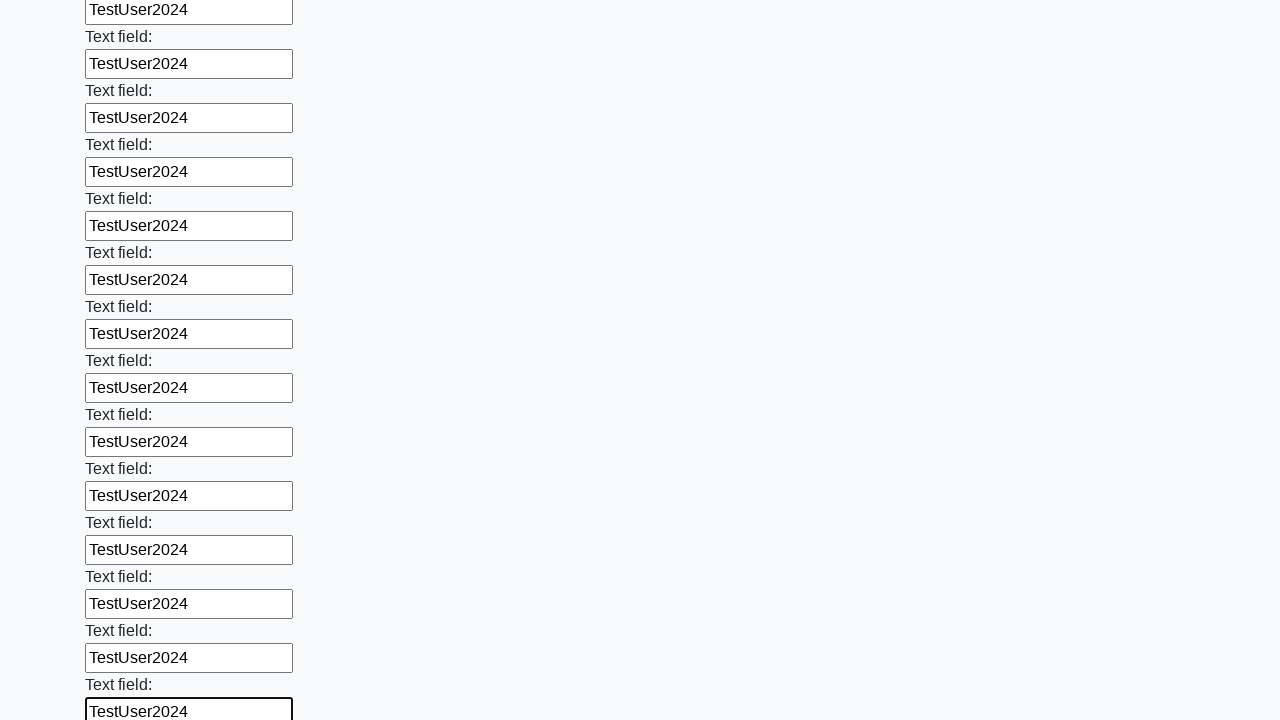

Filled an input field with 'TestUser2024' on input >> nth=69
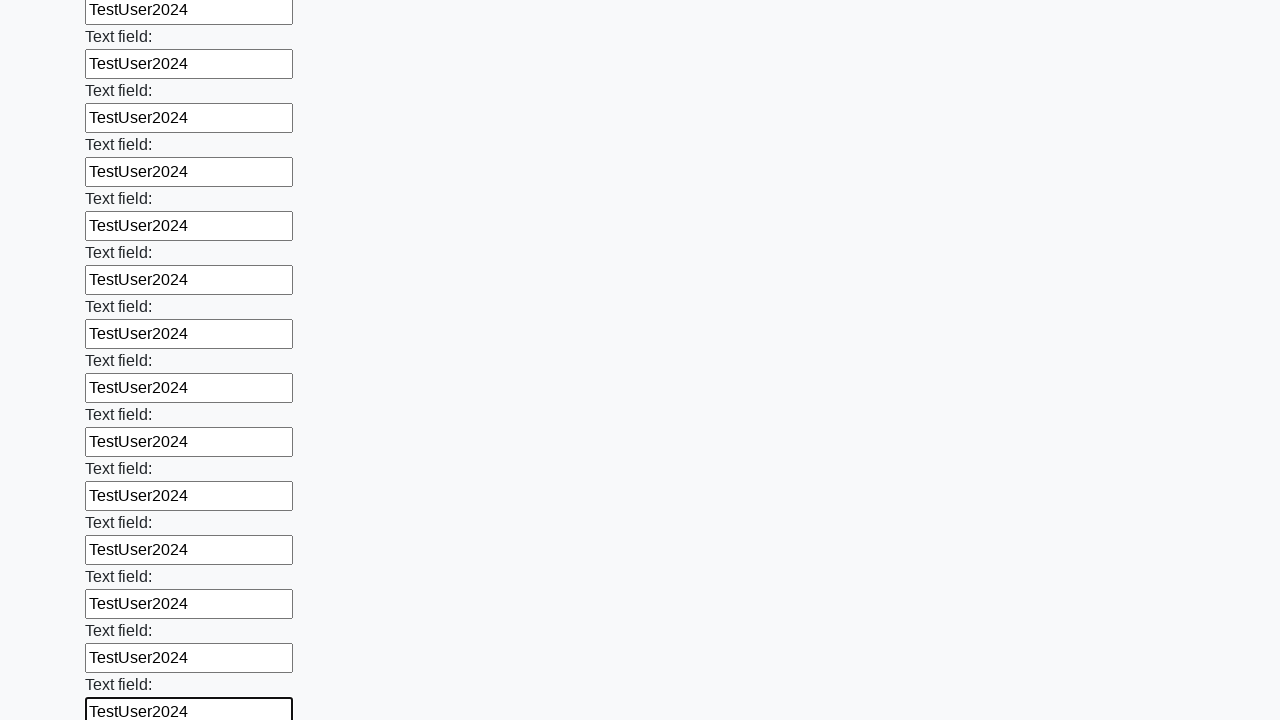

Filled an input field with 'TestUser2024' on input >> nth=70
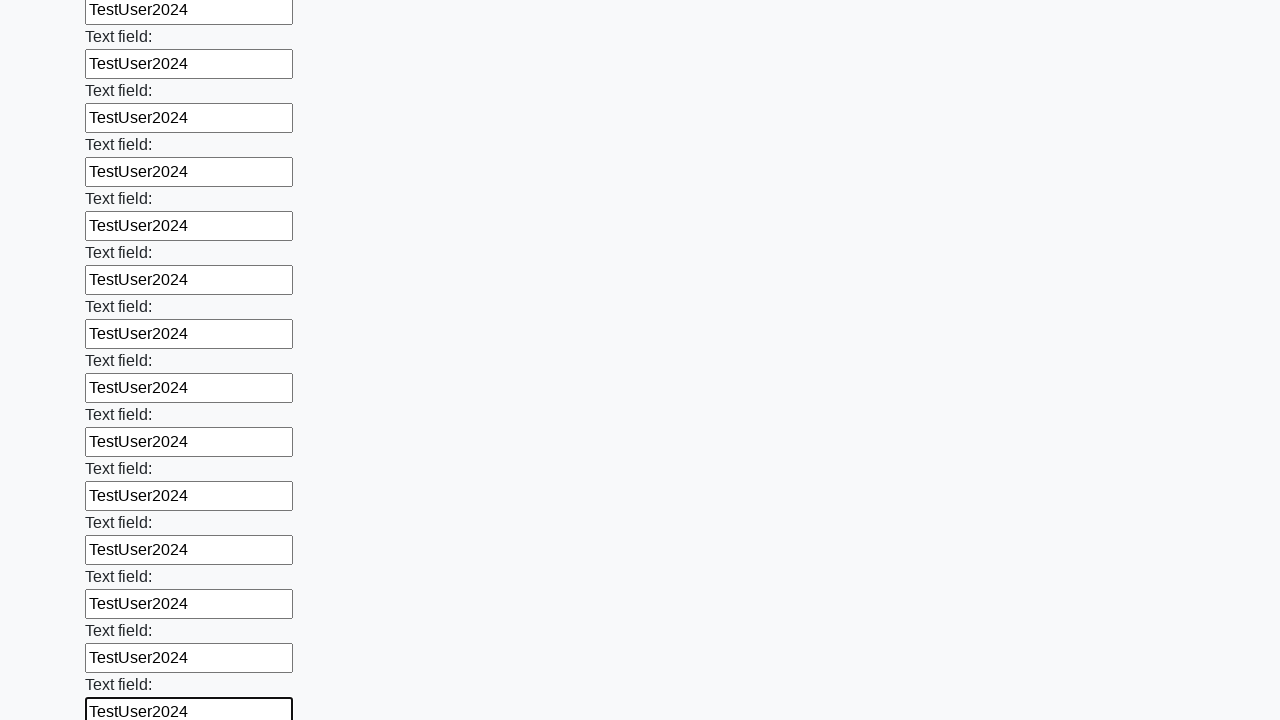

Filled an input field with 'TestUser2024' on input >> nth=71
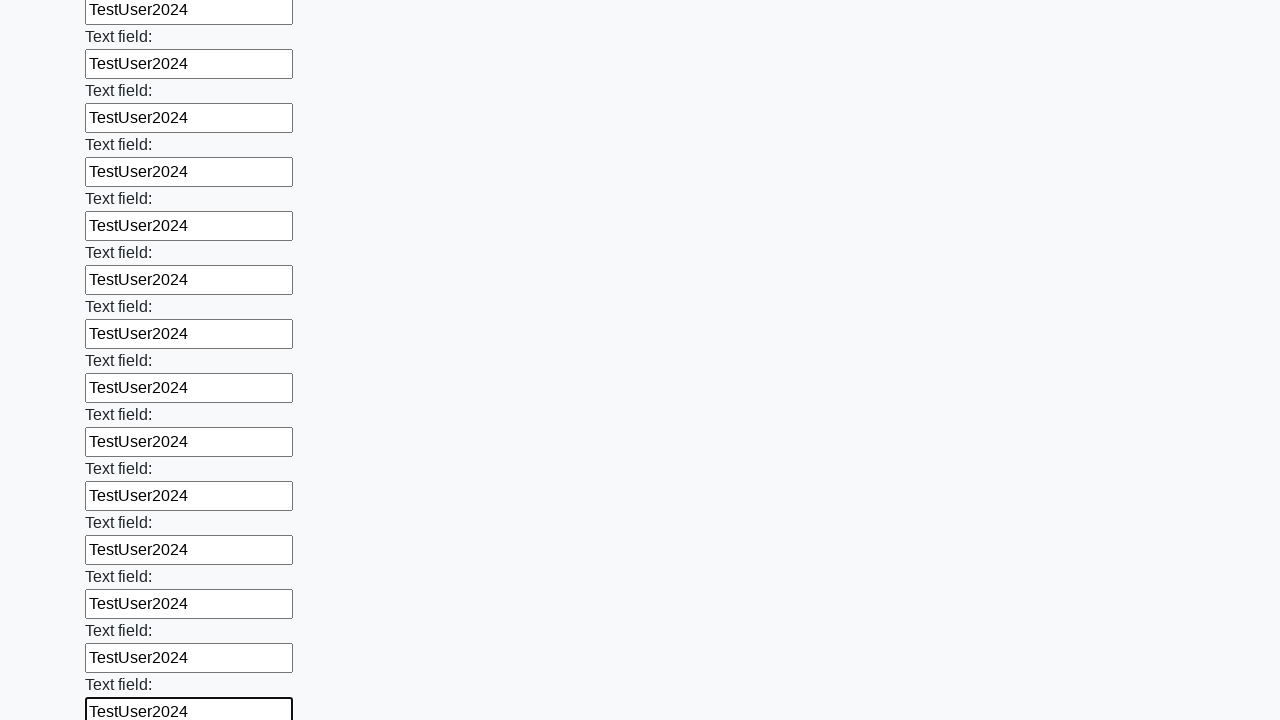

Filled an input field with 'TestUser2024' on input >> nth=72
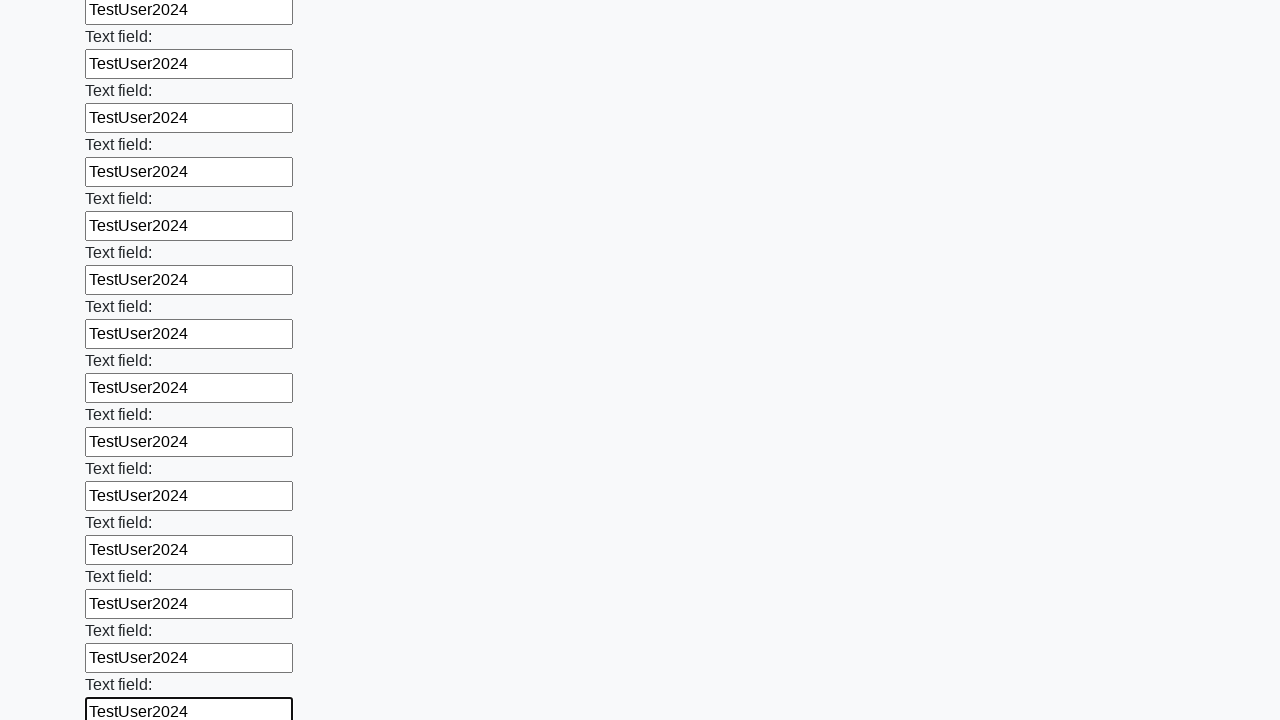

Filled an input field with 'TestUser2024' on input >> nth=73
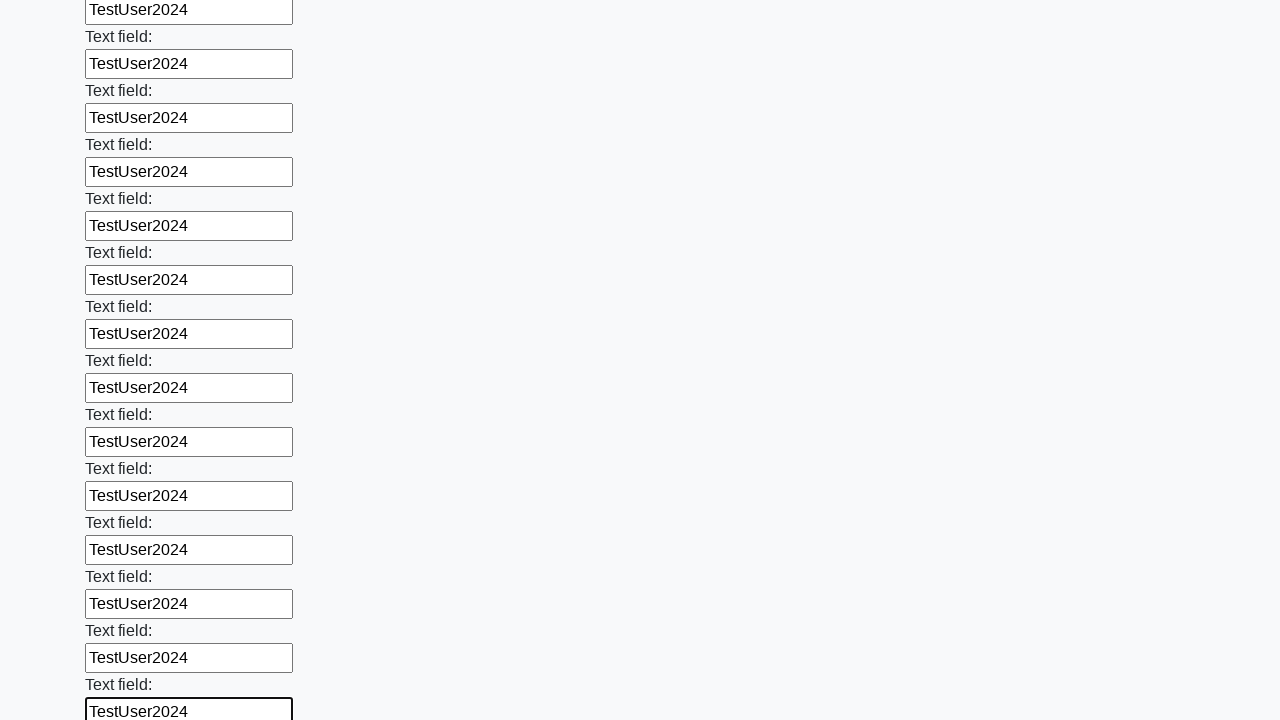

Filled an input field with 'TestUser2024' on input >> nth=74
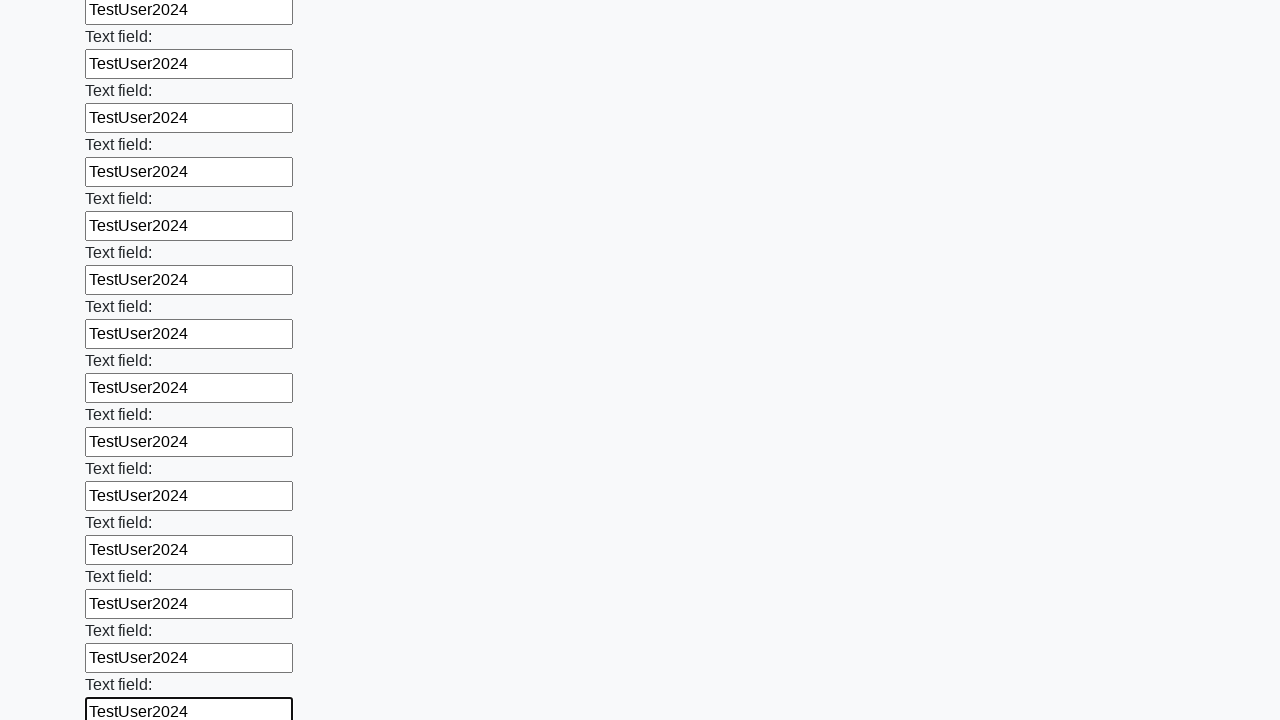

Filled an input field with 'TestUser2024' on input >> nth=75
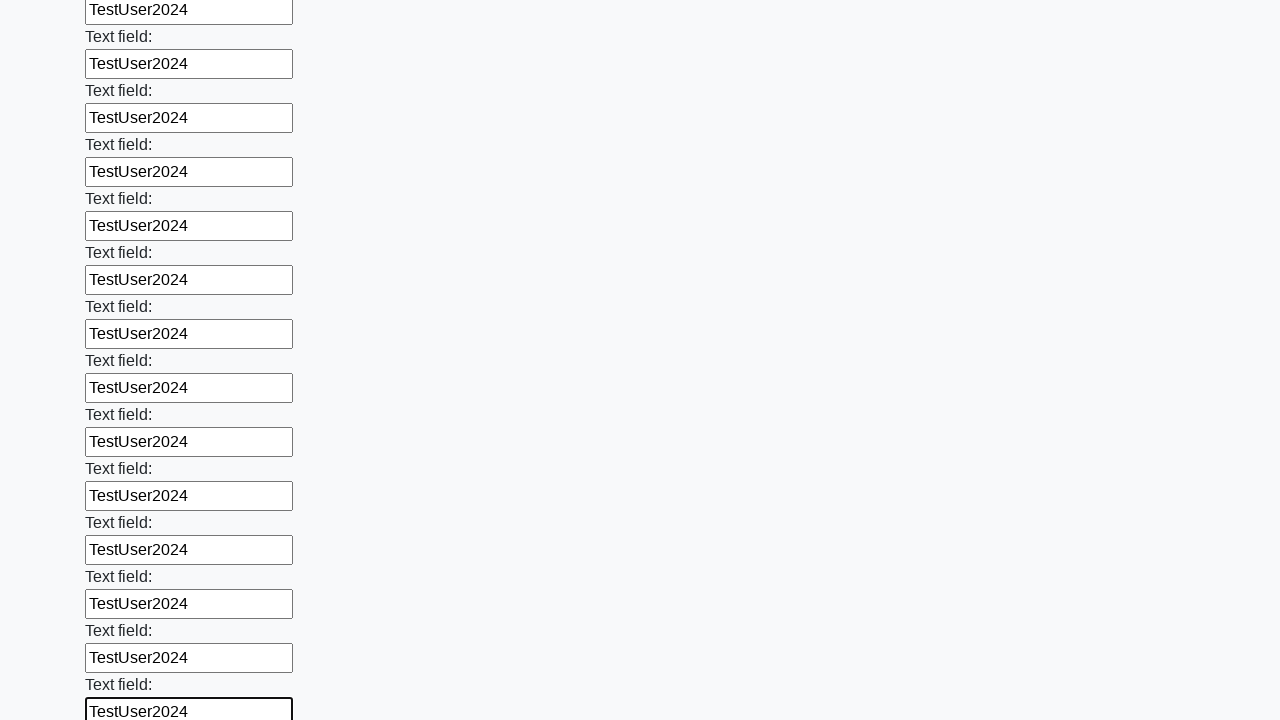

Filled an input field with 'TestUser2024' on input >> nth=76
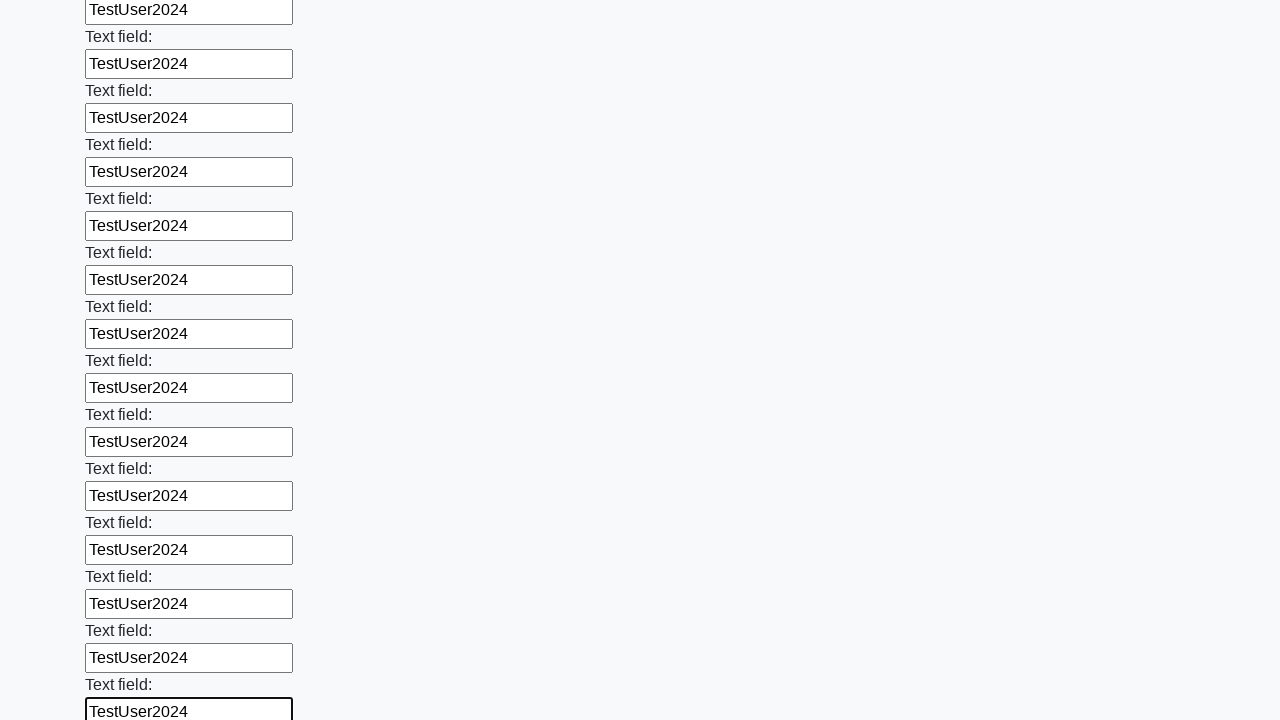

Filled an input field with 'TestUser2024' on input >> nth=77
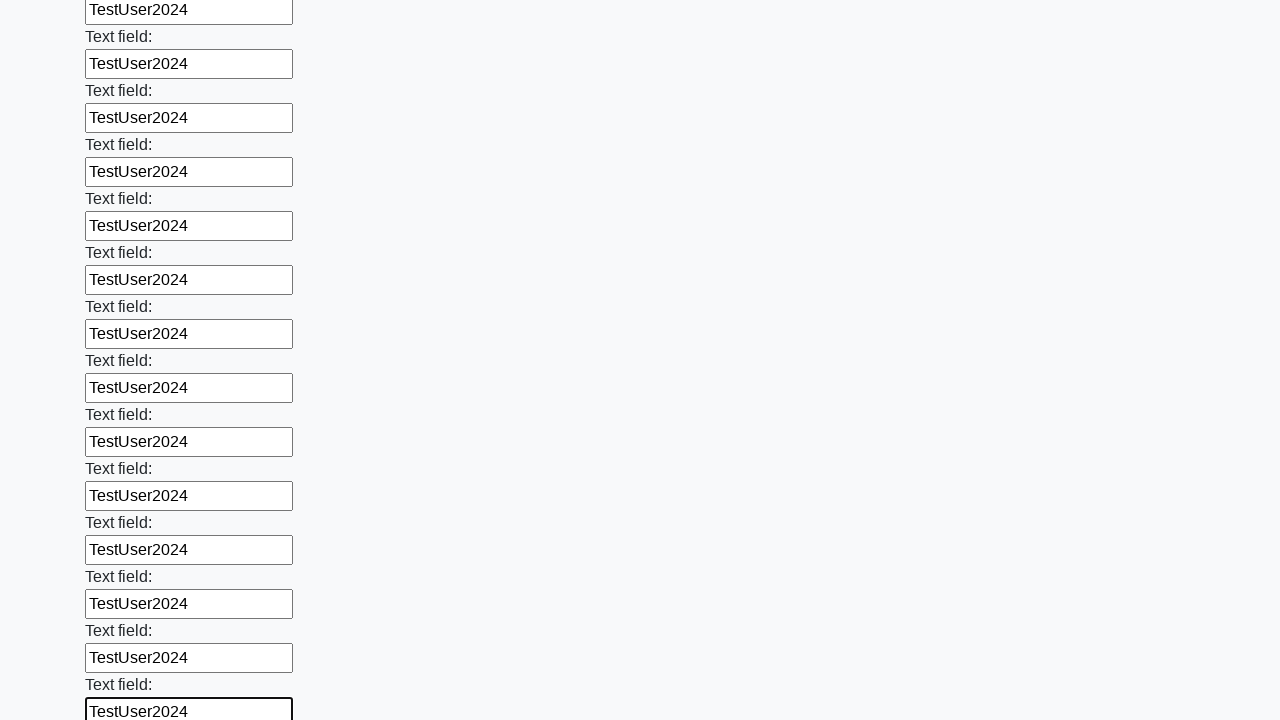

Filled an input field with 'TestUser2024' on input >> nth=78
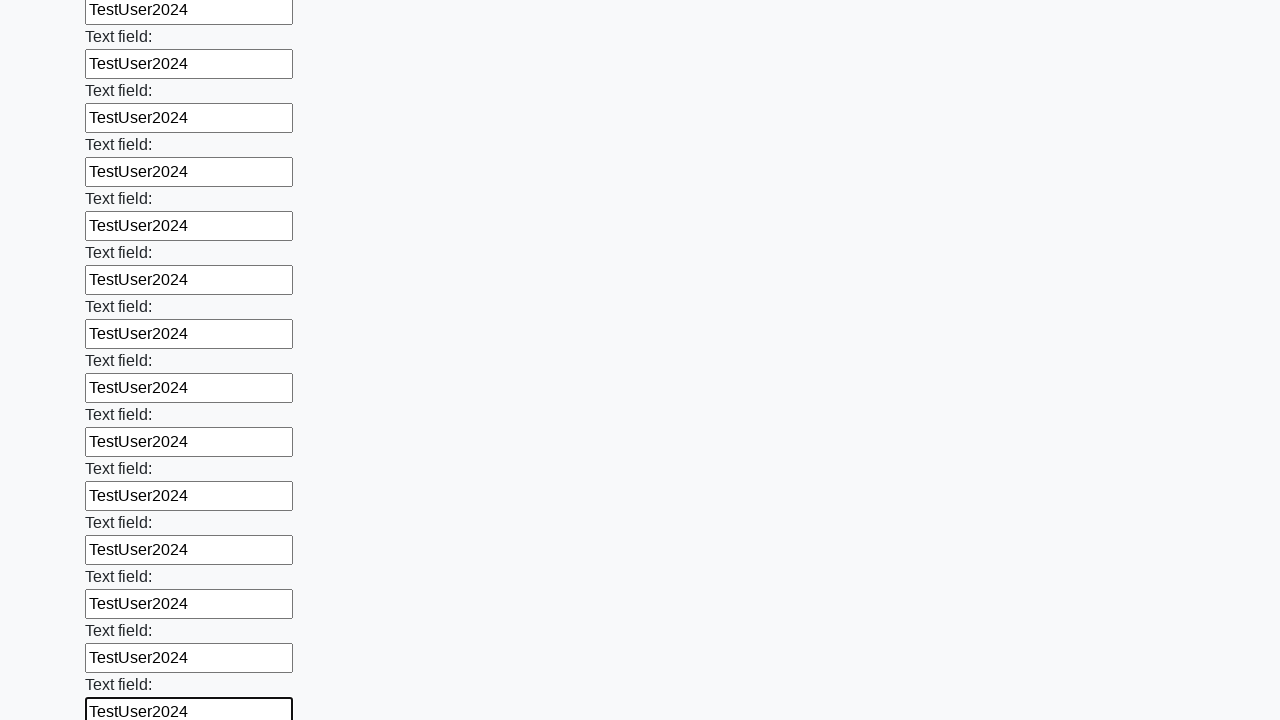

Filled an input field with 'TestUser2024' on input >> nth=79
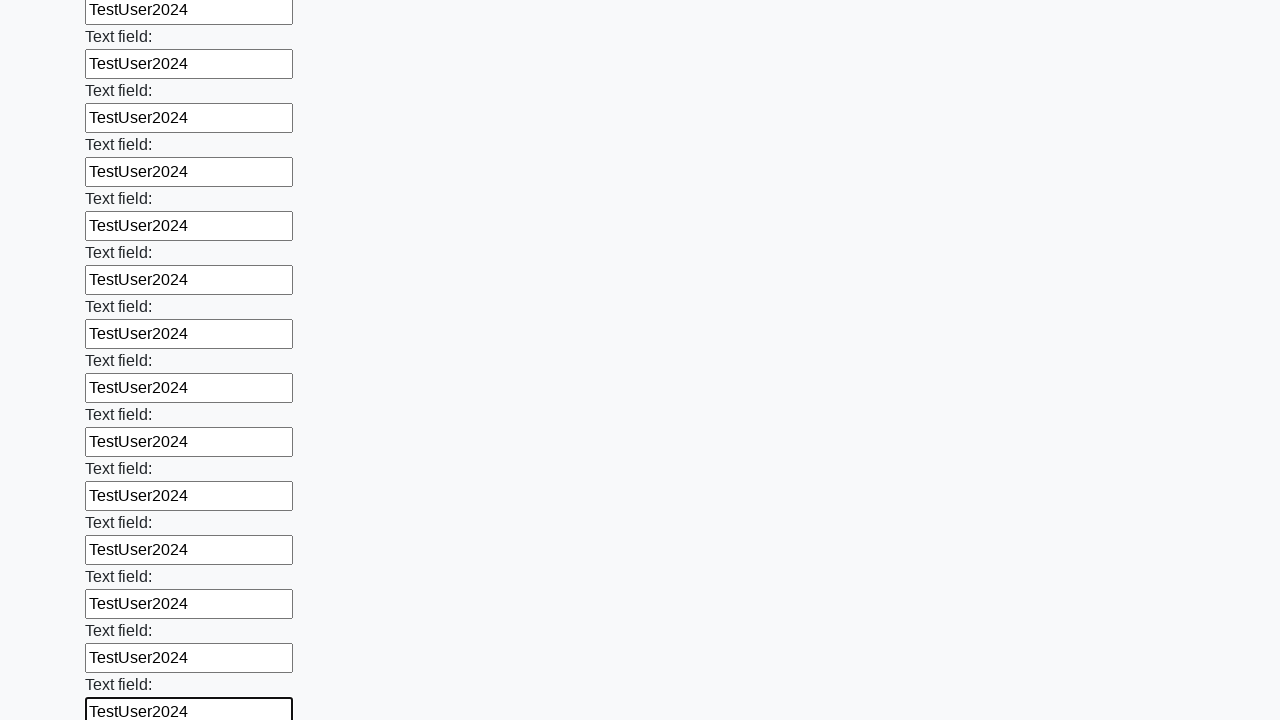

Filled an input field with 'TestUser2024' on input >> nth=80
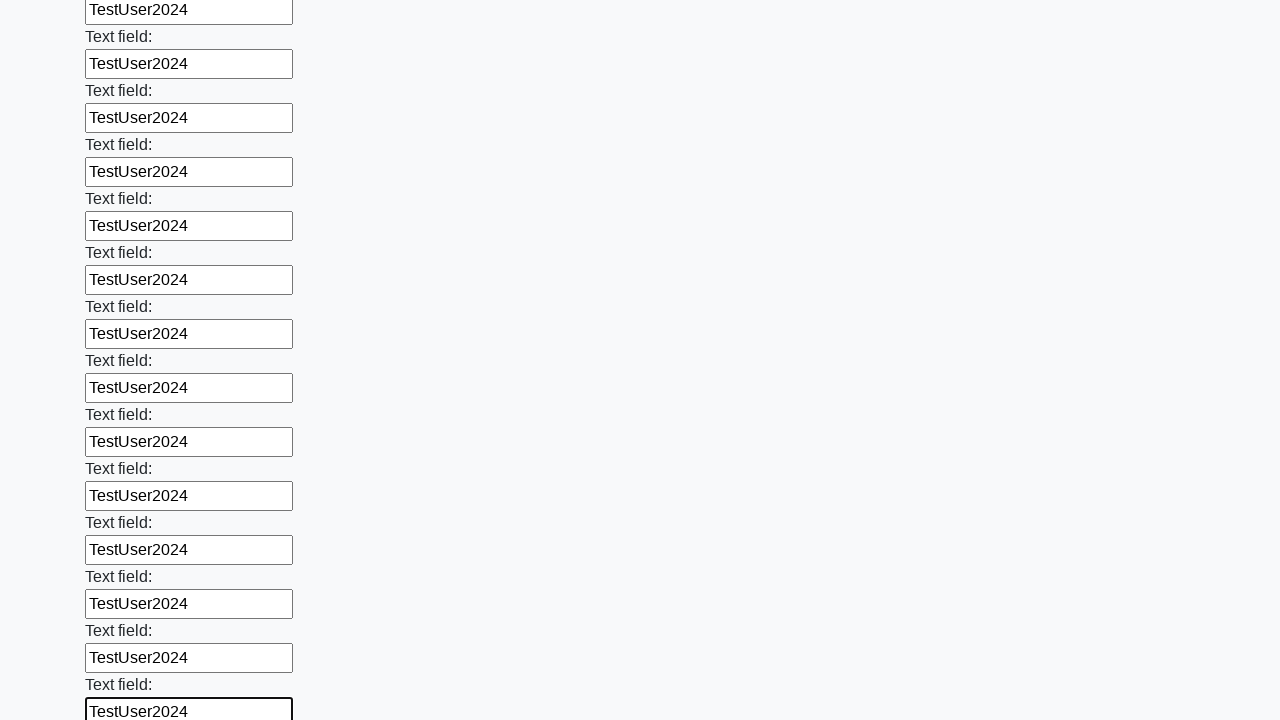

Filled an input field with 'TestUser2024' on input >> nth=81
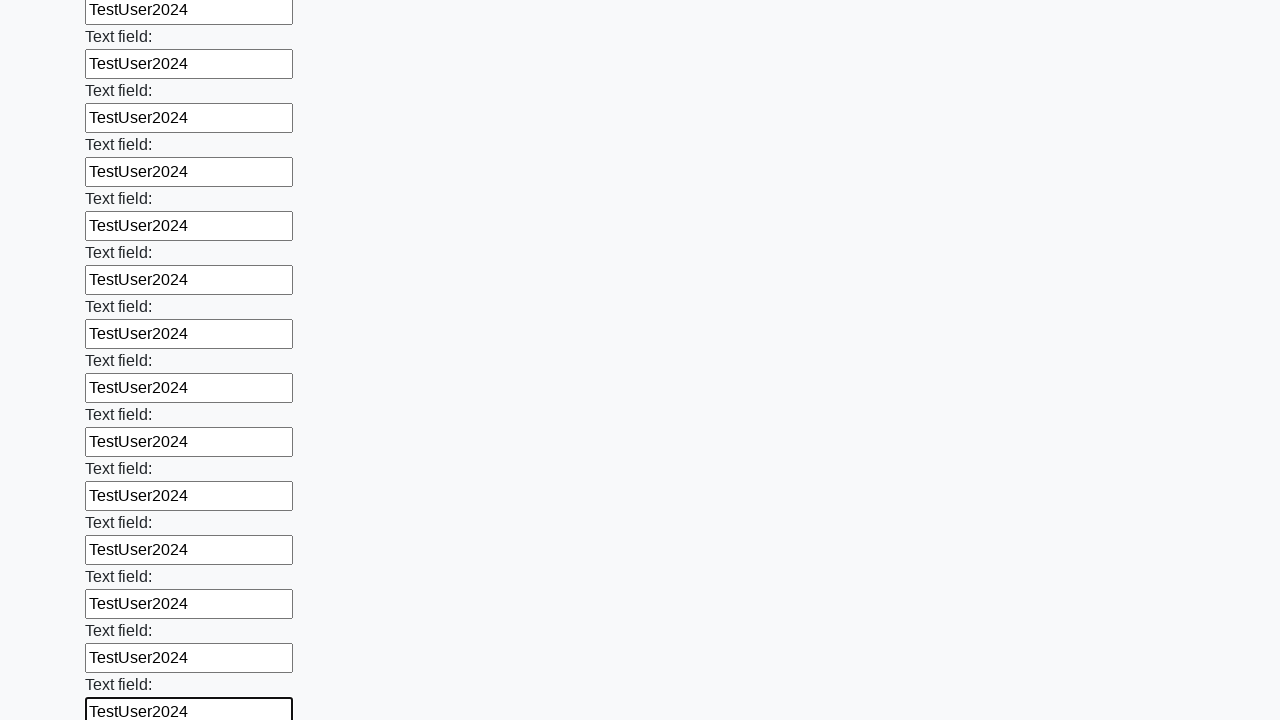

Filled an input field with 'TestUser2024' on input >> nth=82
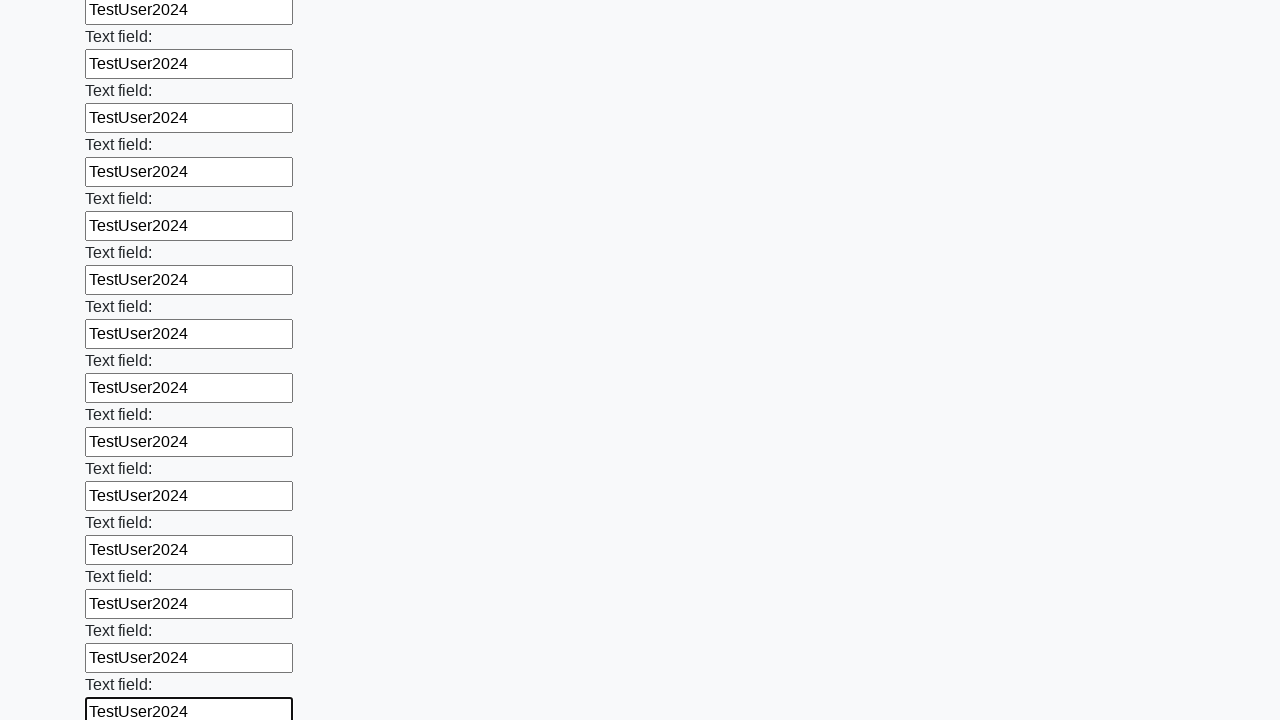

Filled an input field with 'TestUser2024' on input >> nth=83
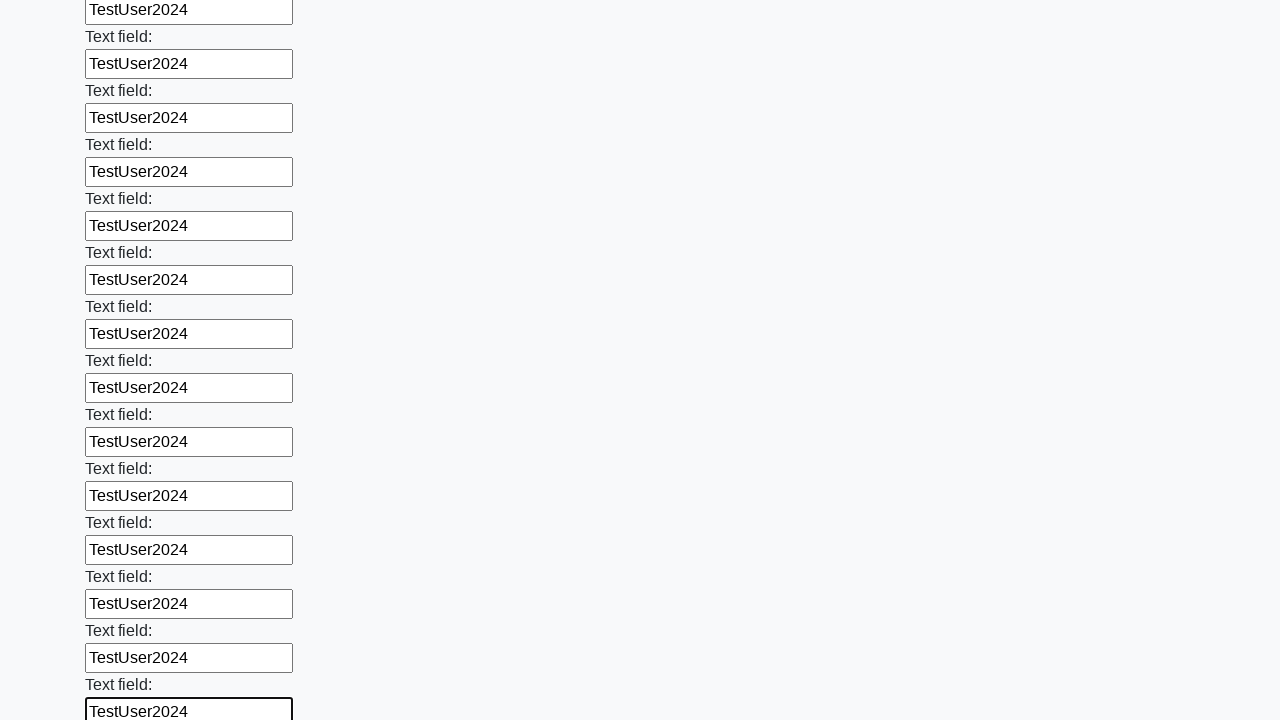

Filled an input field with 'TestUser2024' on input >> nth=84
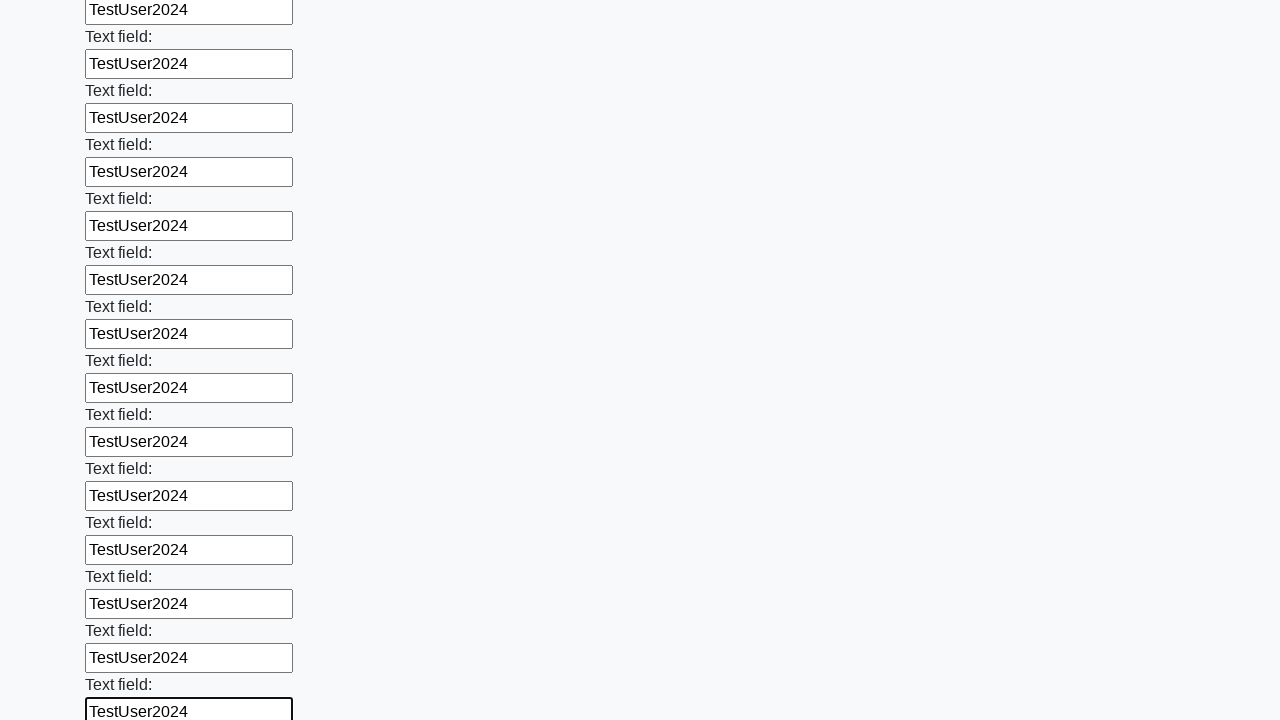

Filled an input field with 'TestUser2024' on input >> nth=85
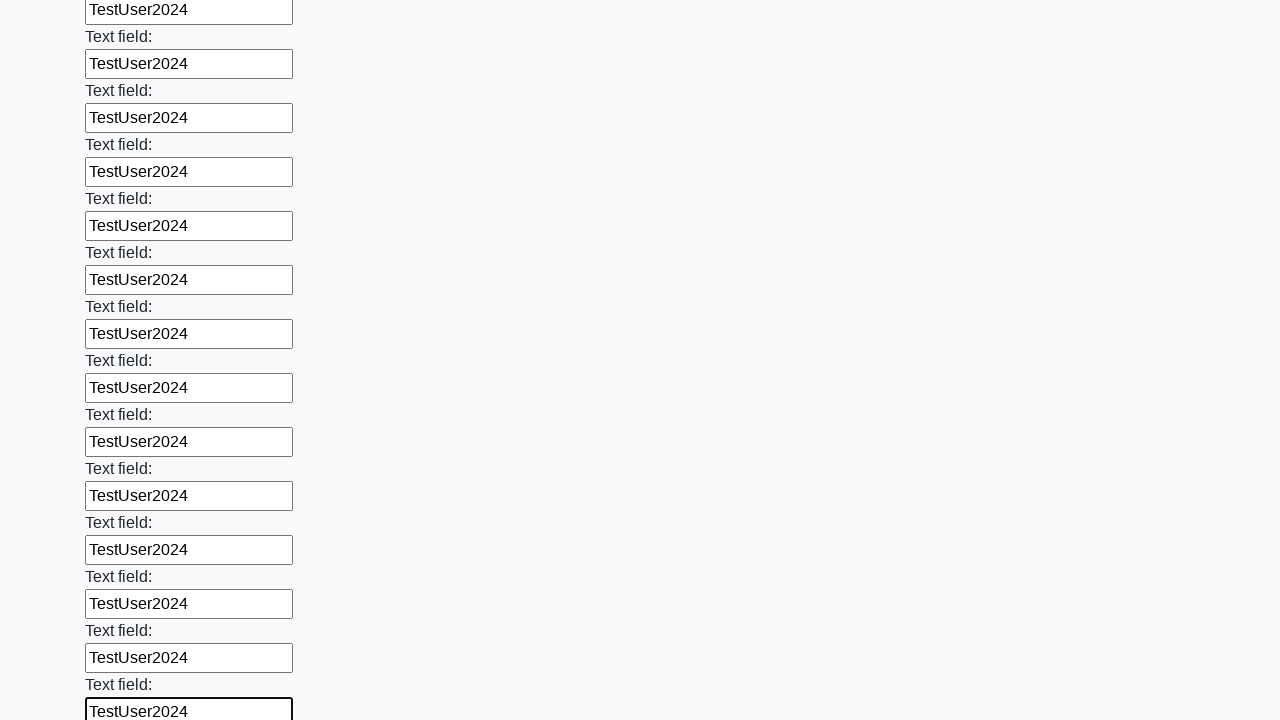

Filled an input field with 'TestUser2024' on input >> nth=86
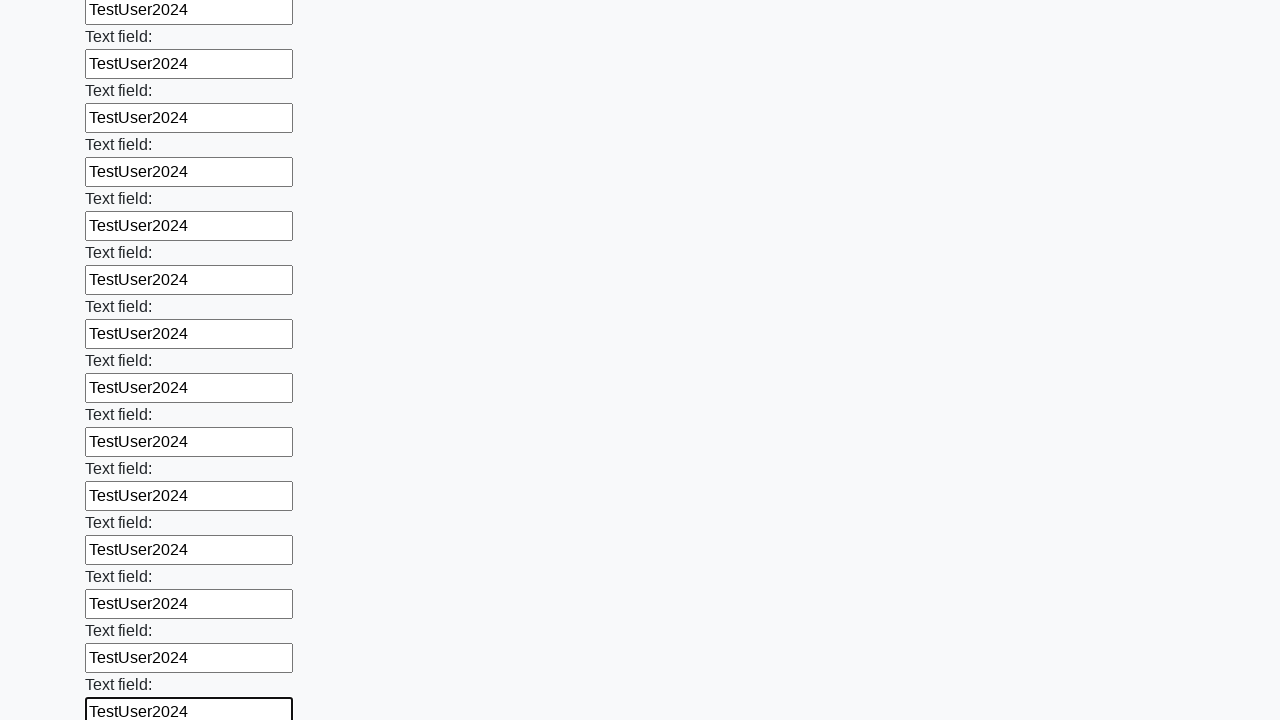

Filled an input field with 'TestUser2024' on input >> nth=87
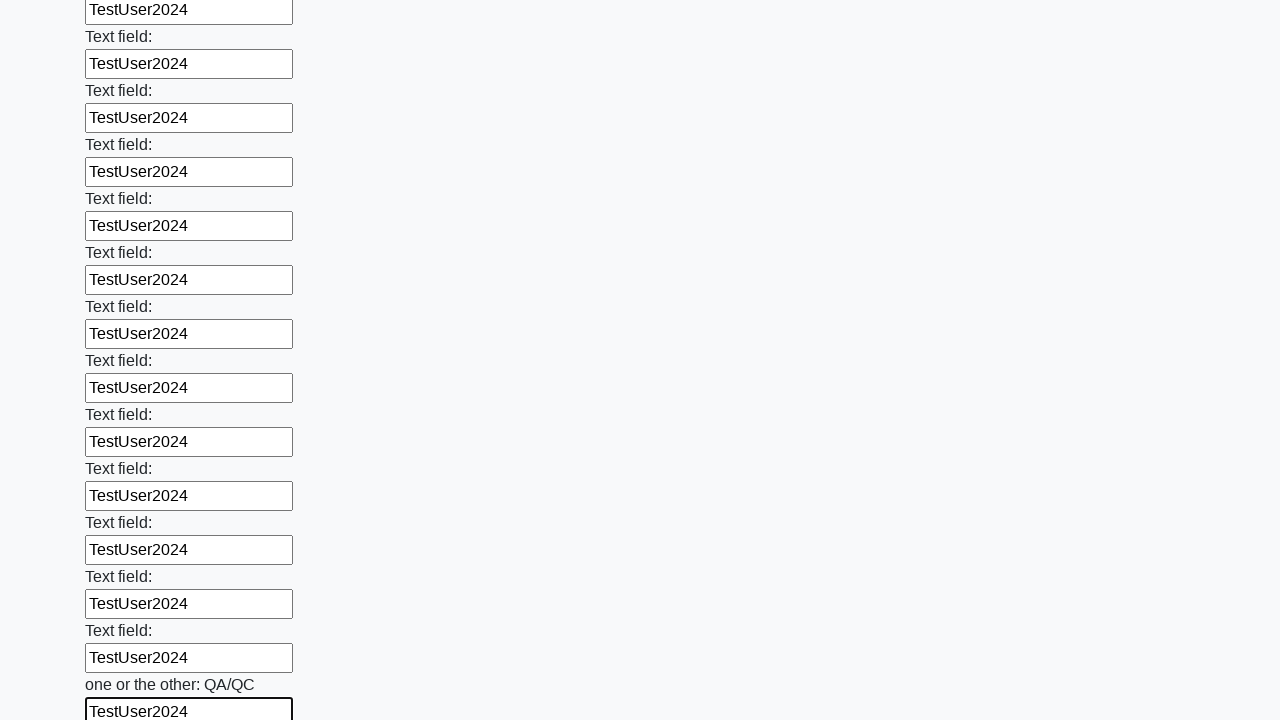

Filled an input field with 'TestUser2024' on input >> nth=88
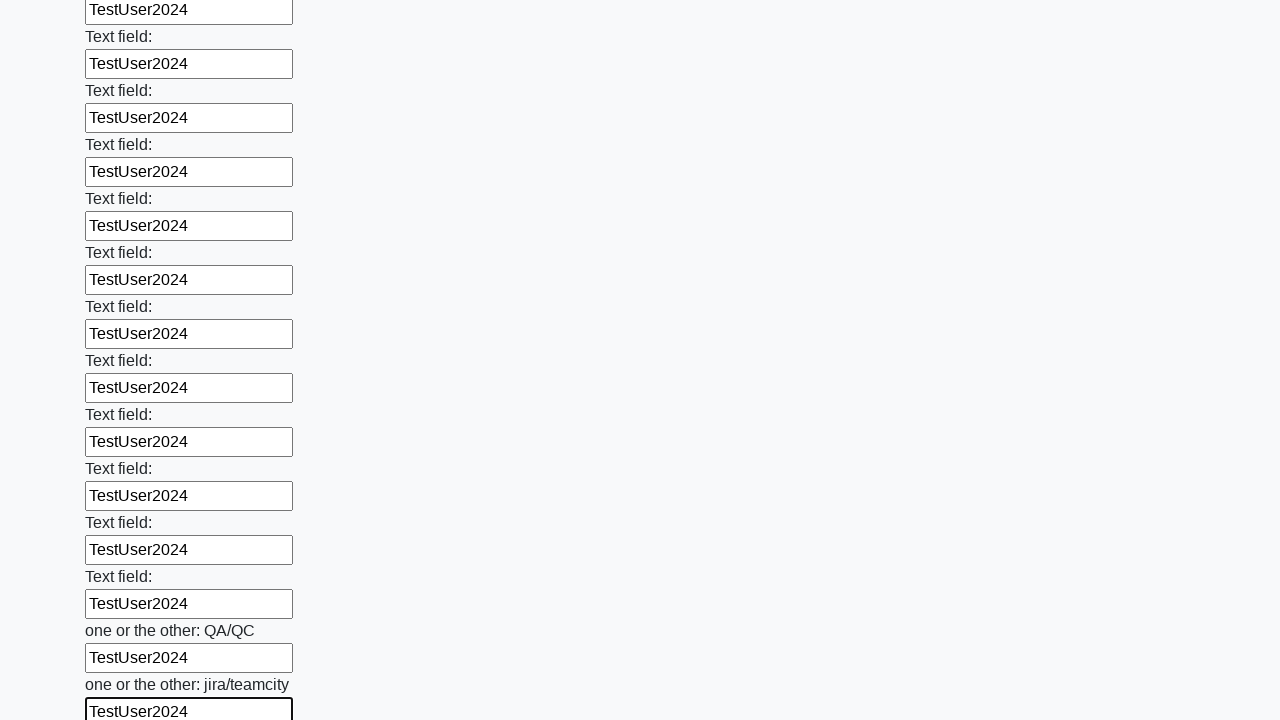

Filled an input field with 'TestUser2024' on input >> nth=89
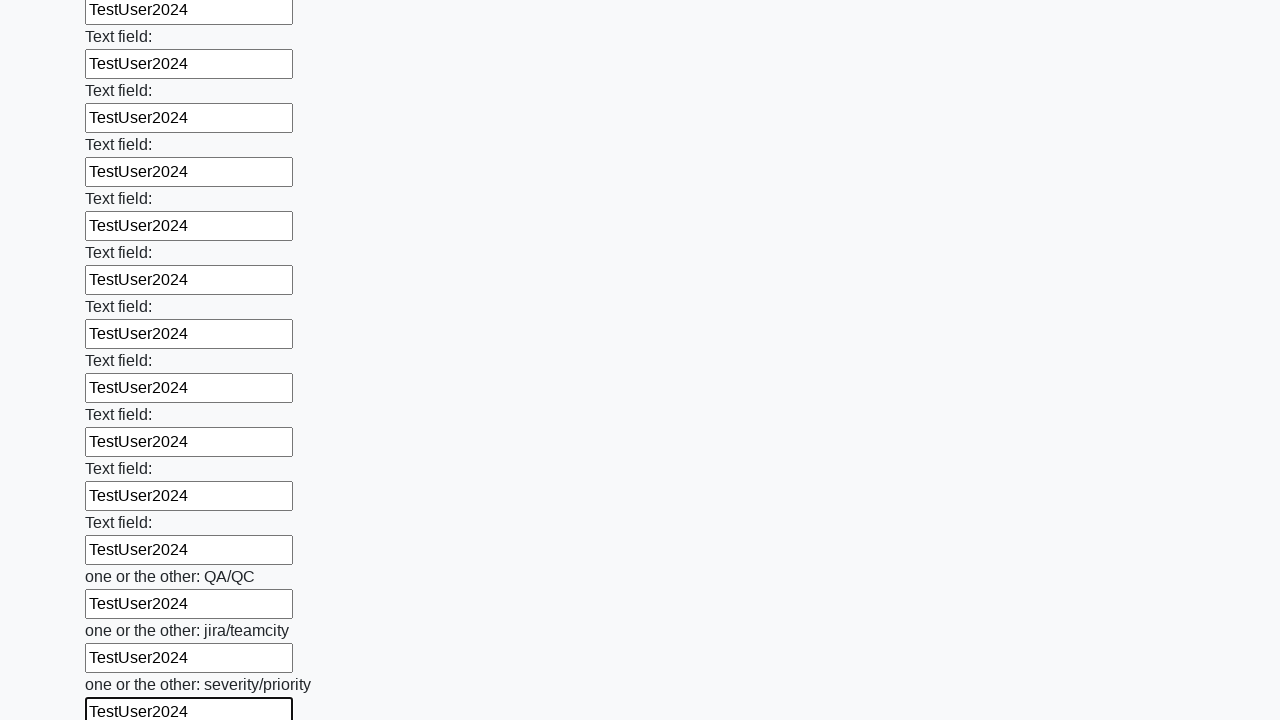

Filled an input field with 'TestUser2024' on input >> nth=90
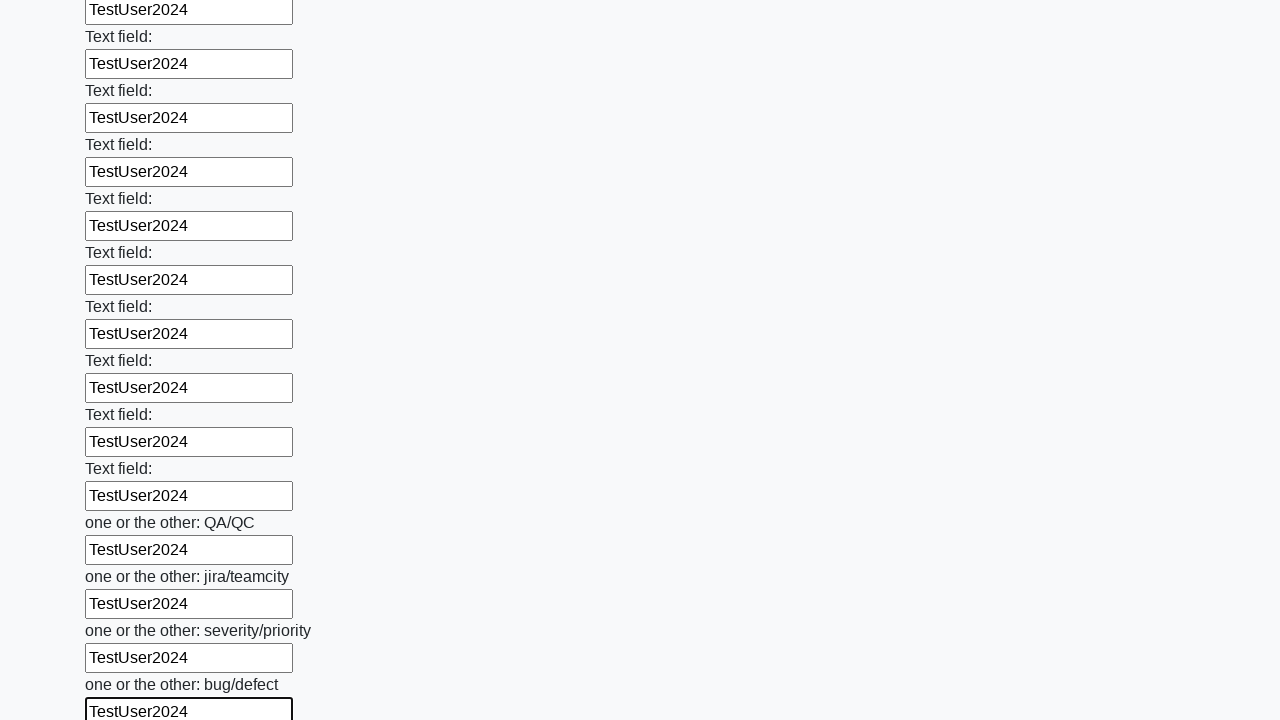

Filled an input field with 'TestUser2024' on input >> nth=91
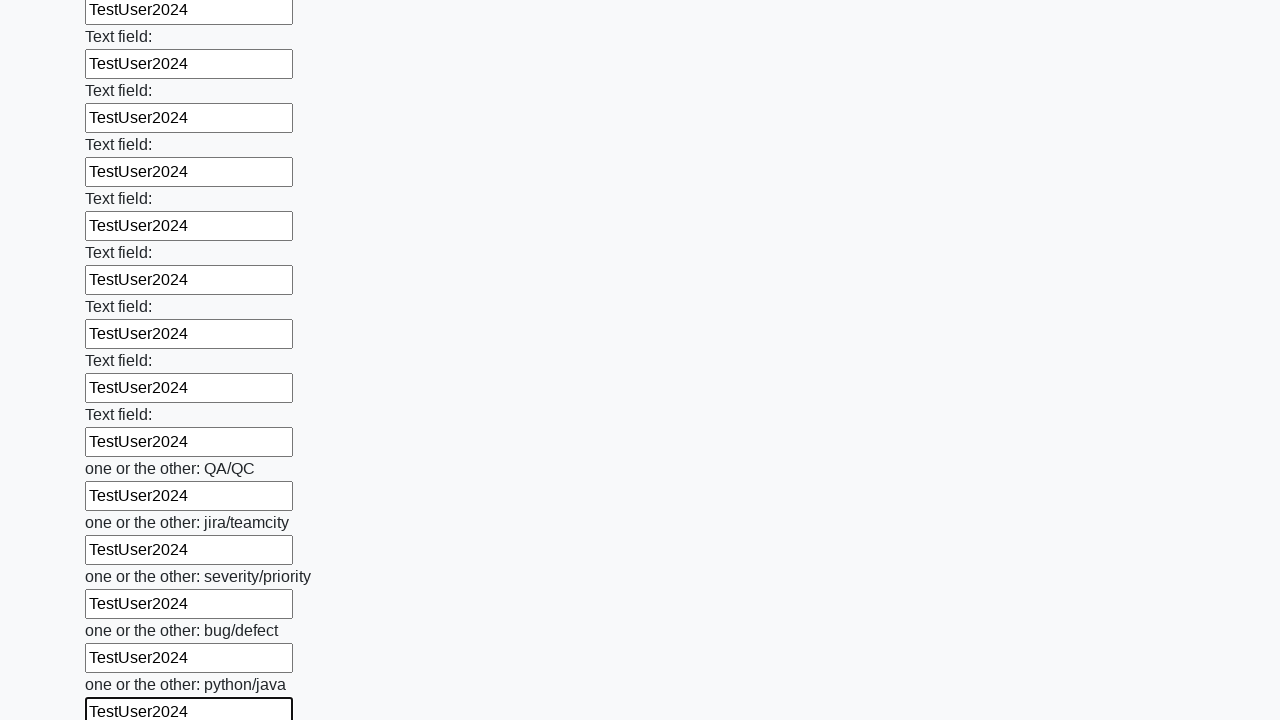

Filled an input field with 'TestUser2024' on input >> nth=92
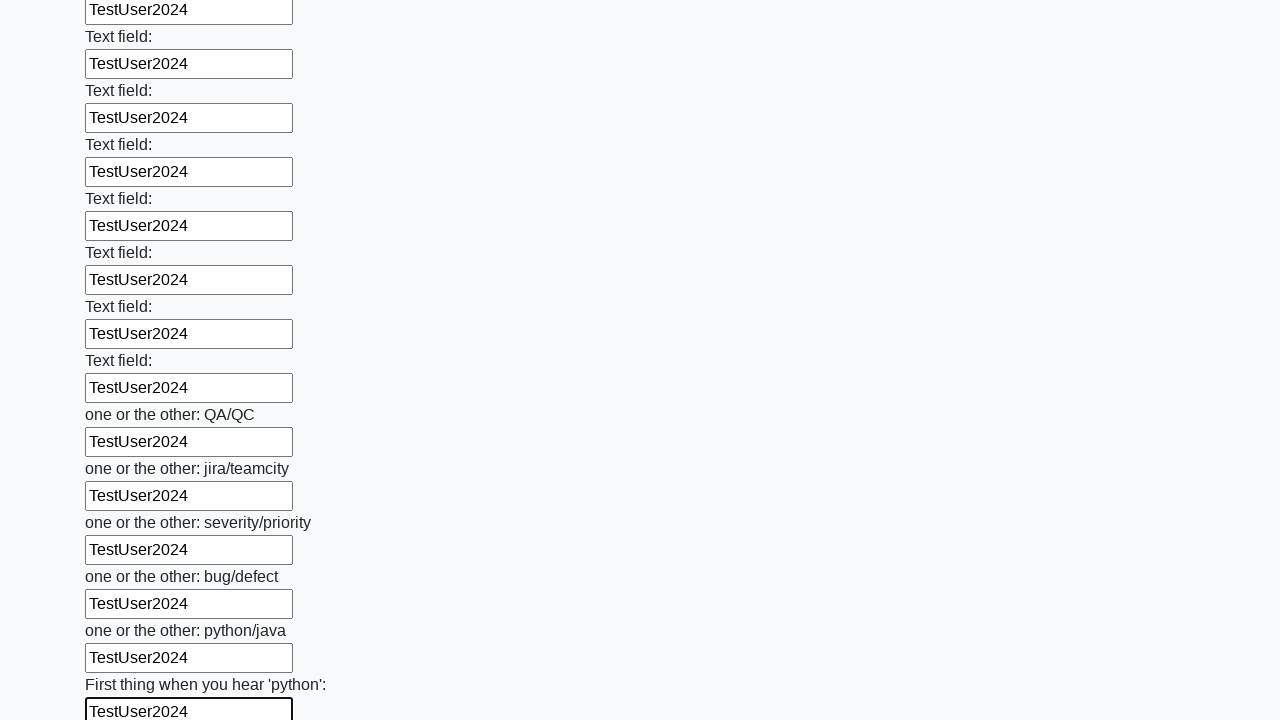

Filled an input field with 'TestUser2024' on input >> nth=93
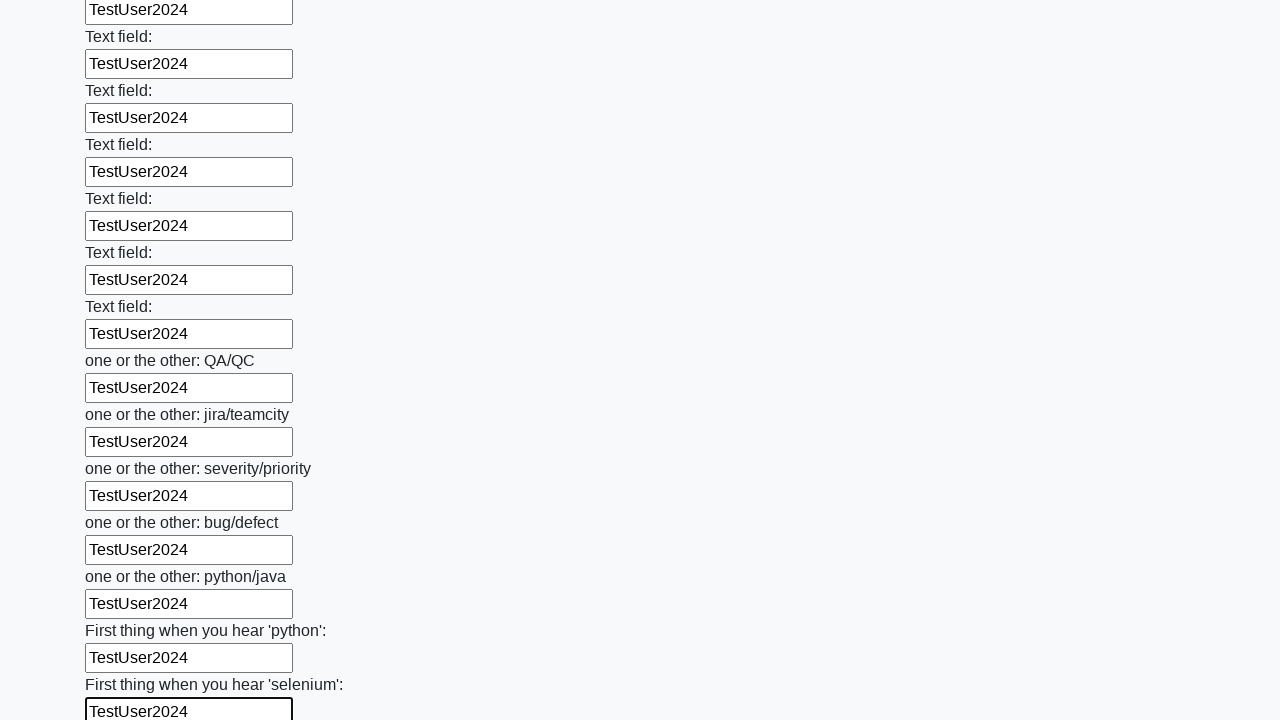

Filled an input field with 'TestUser2024' on input >> nth=94
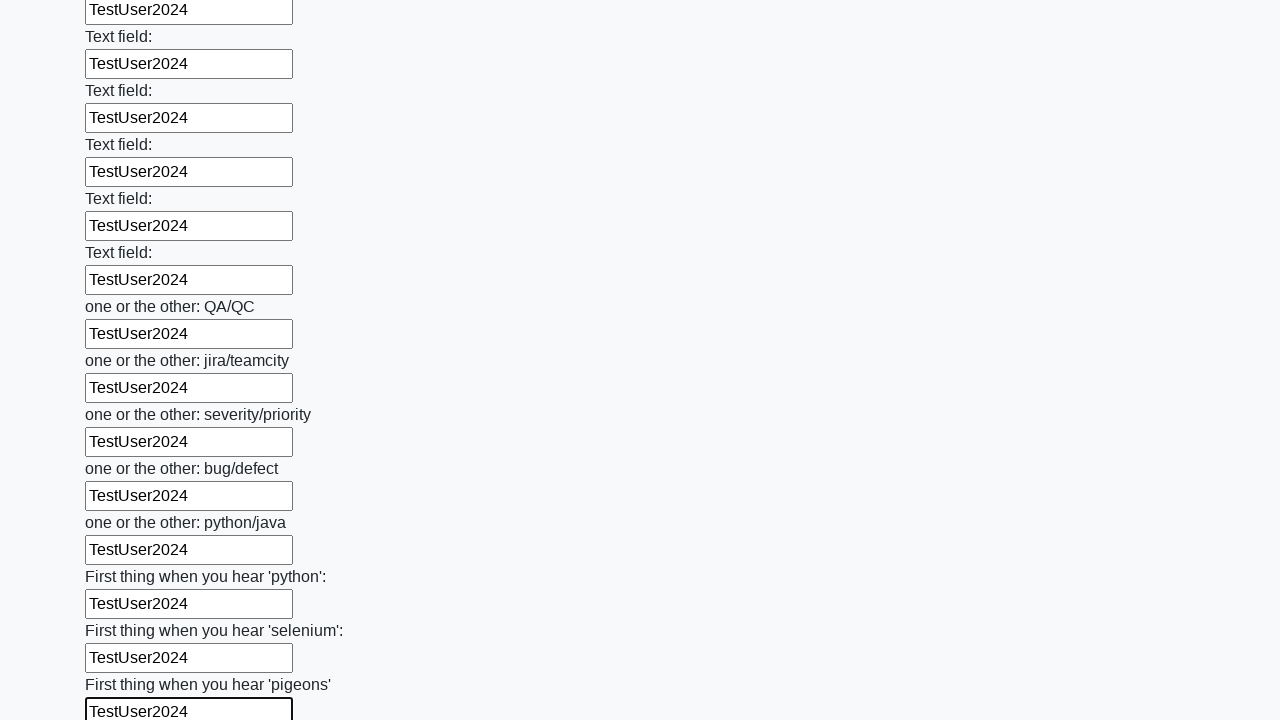

Filled an input field with 'TestUser2024' on input >> nth=95
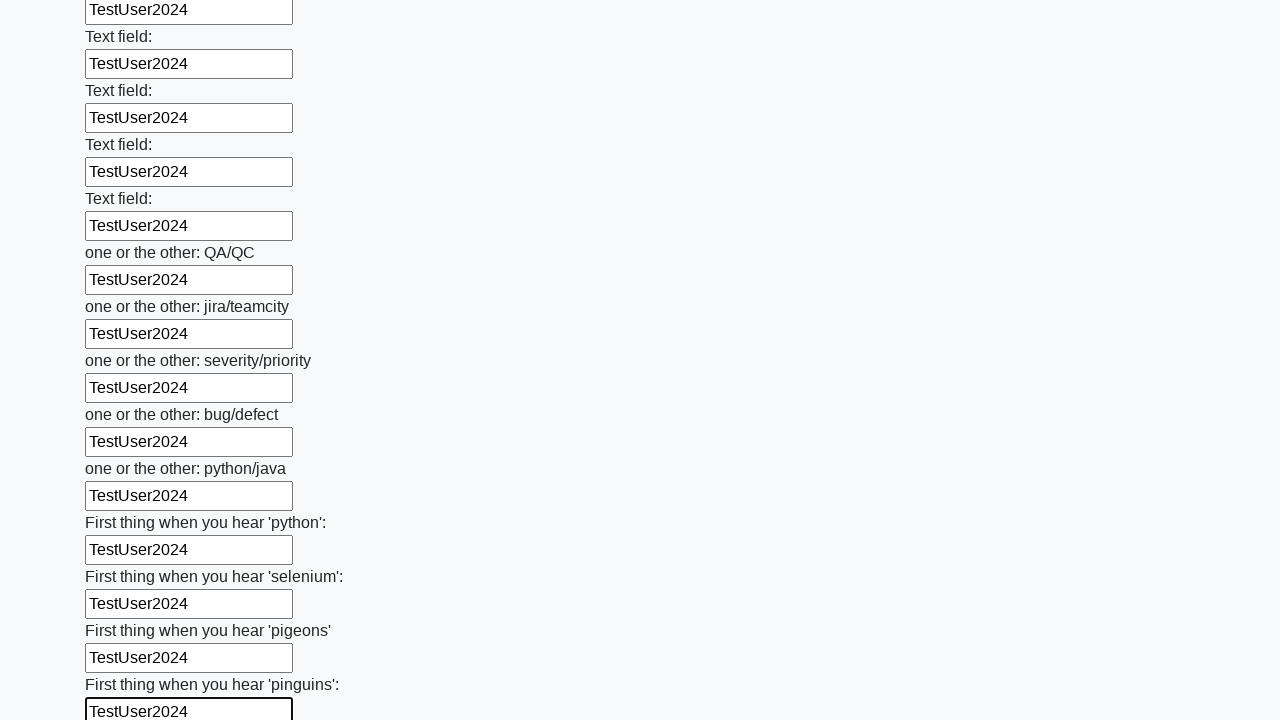

Filled an input field with 'TestUser2024' on input >> nth=96
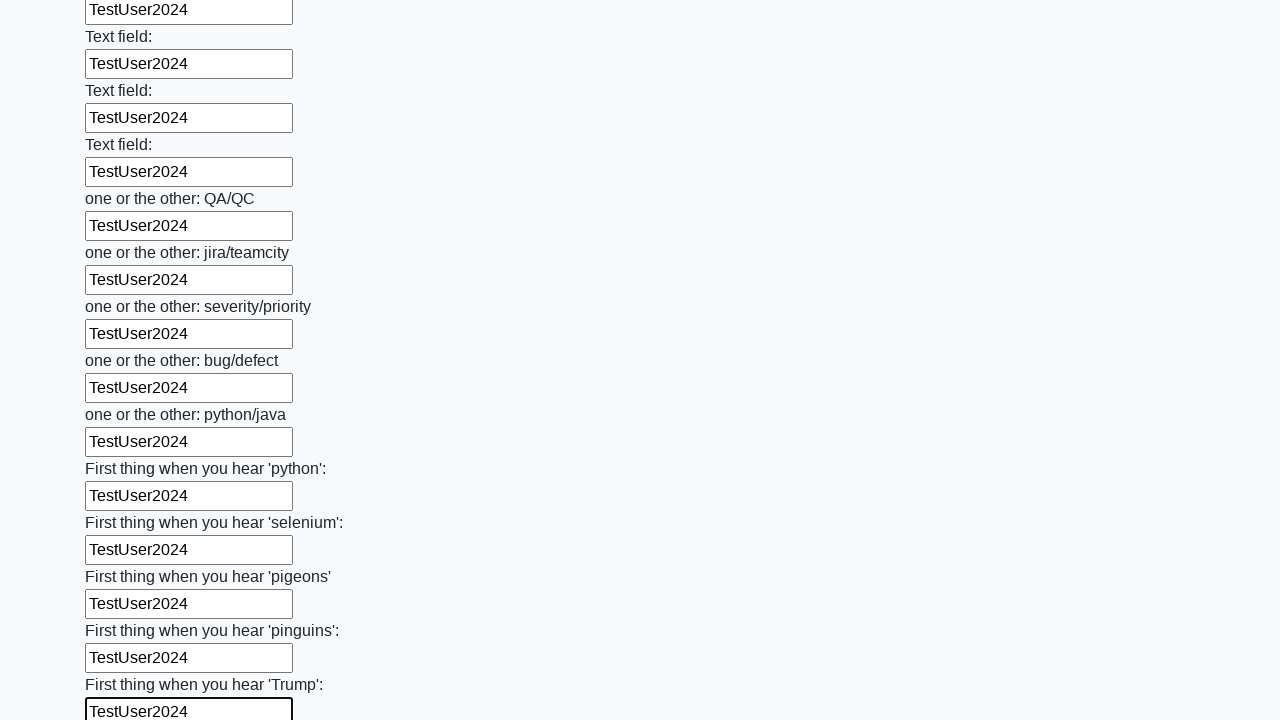

Filled an input field with 'TestUser2024' on input >> nth=97
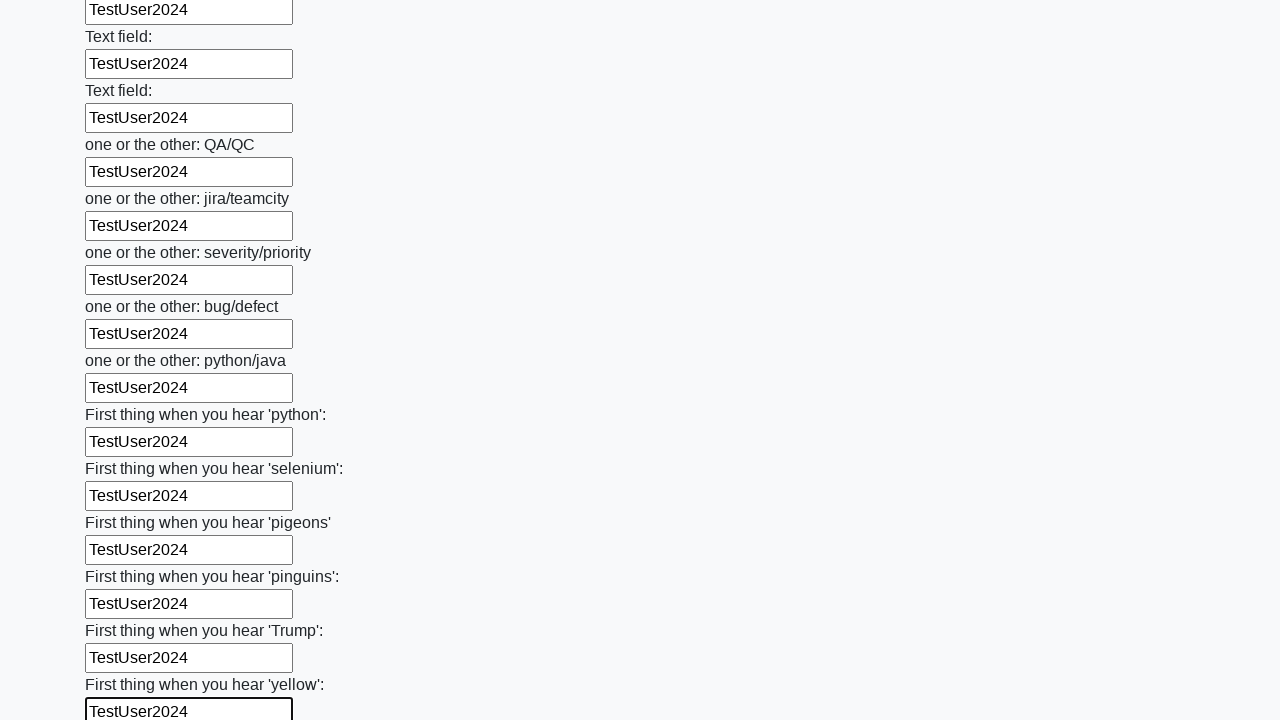

Filled an input field with 'TestUser2024' on input >> nth=98
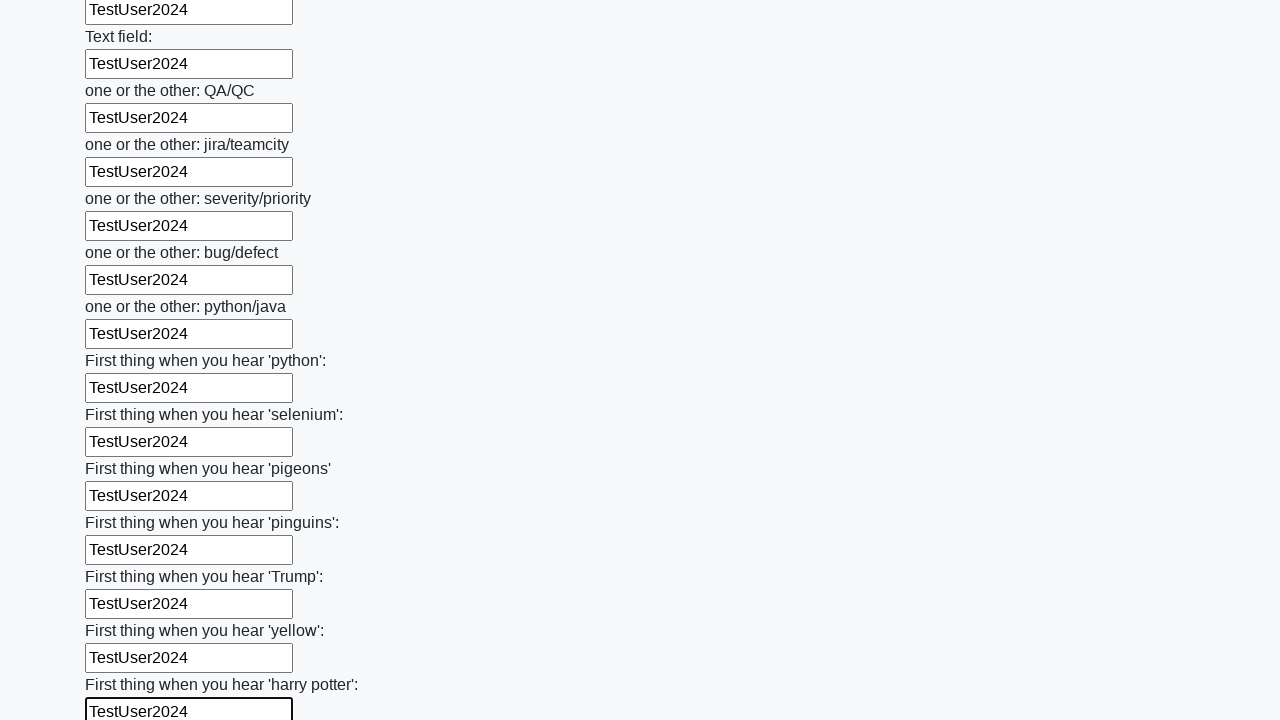

Filled an input field with 'TestUser2024' on input >> nth=99
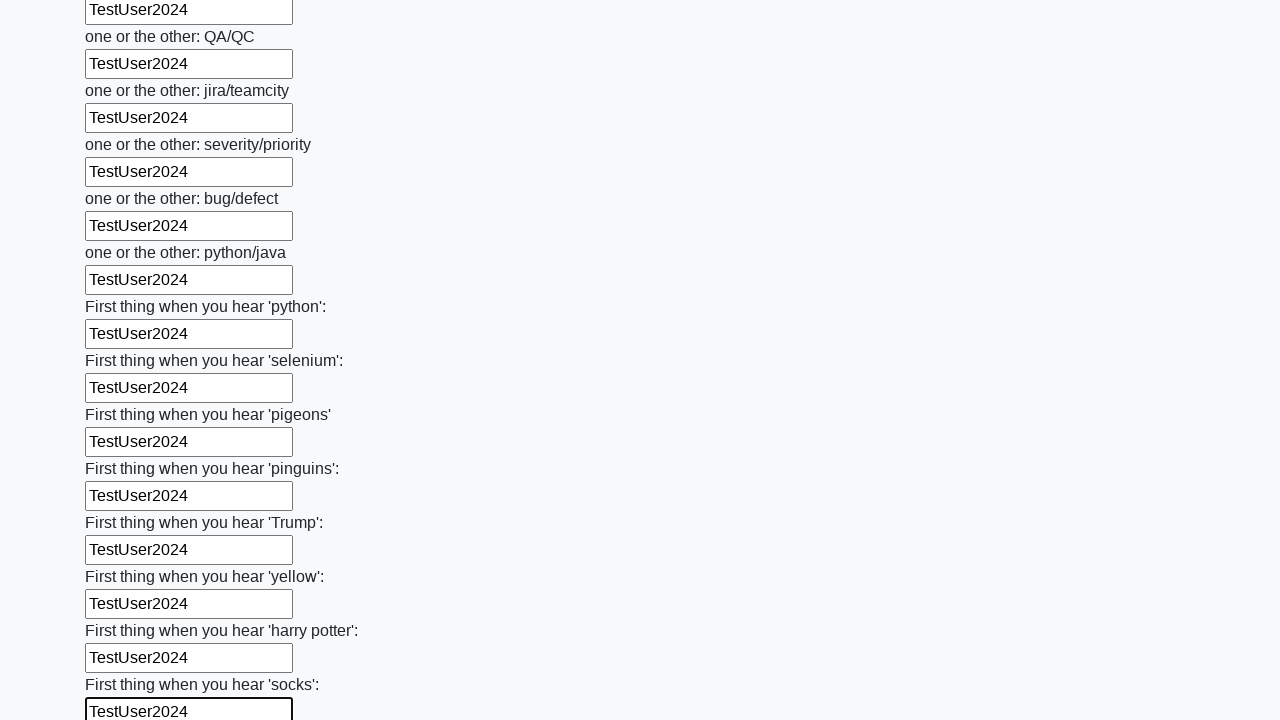

Clicked the submit button to submit the form at (123, 611) on button.btn
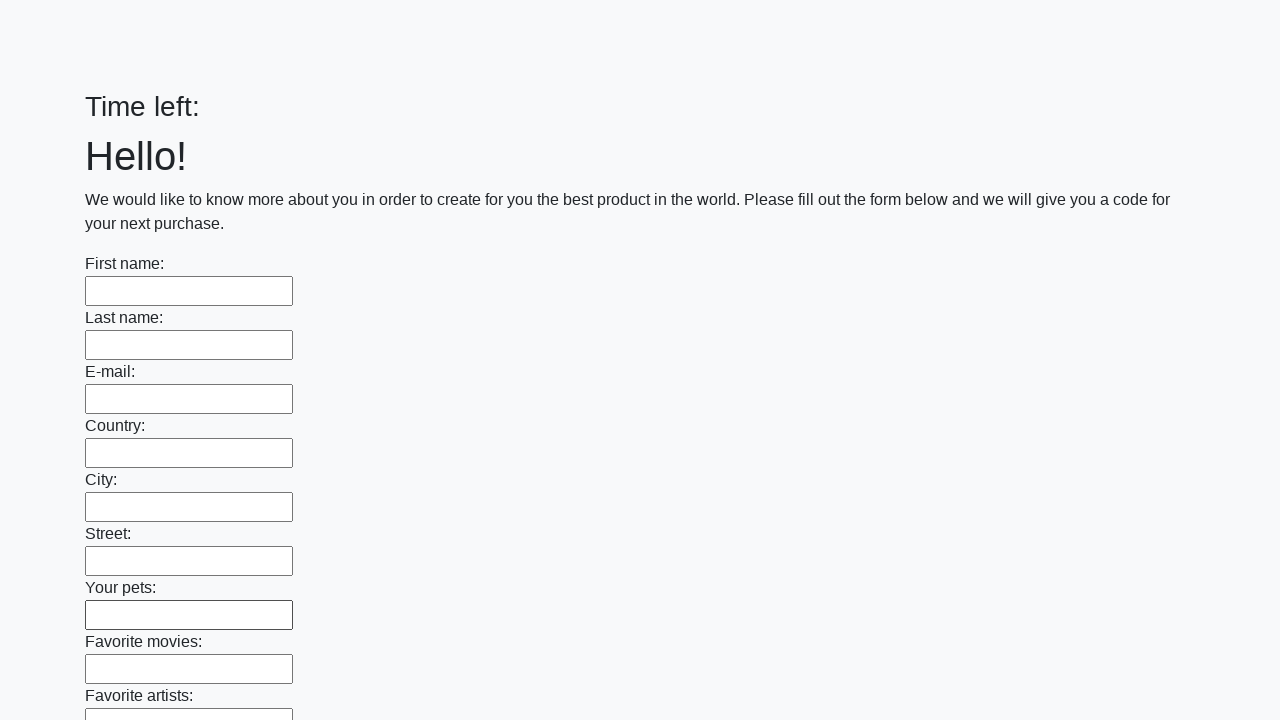

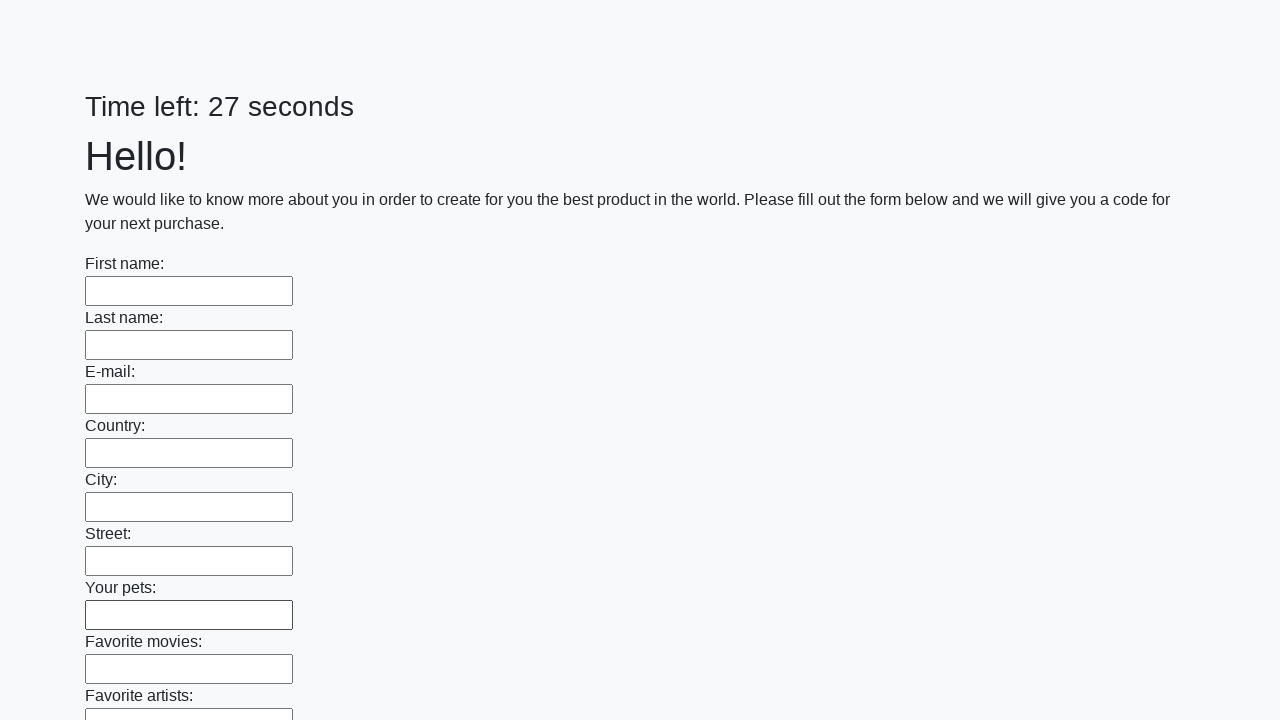